Tests responsive design by cycling through different viewport widths (480, 960, 1366, 1920) and scrolling through the entire page at each size to verify the page renders correctly at various breakpoints.

Starting URL: https://nomadcoders.co

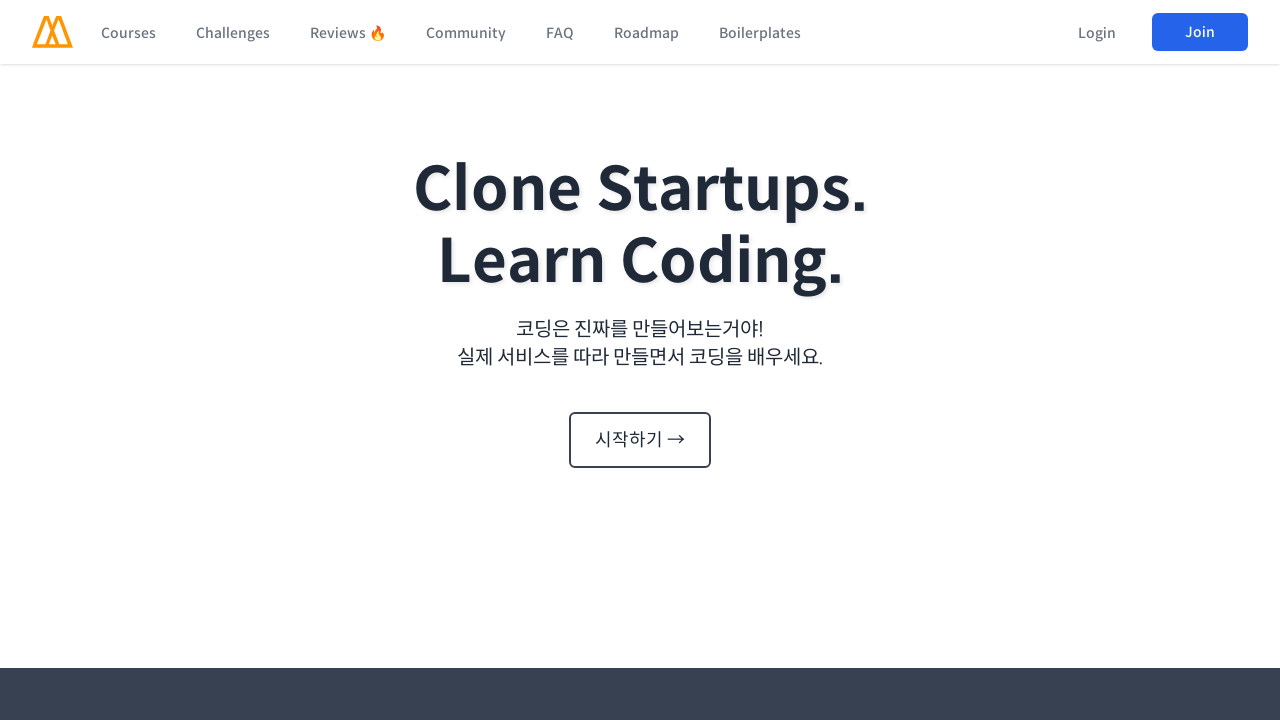

Set viewport size to 480x1027
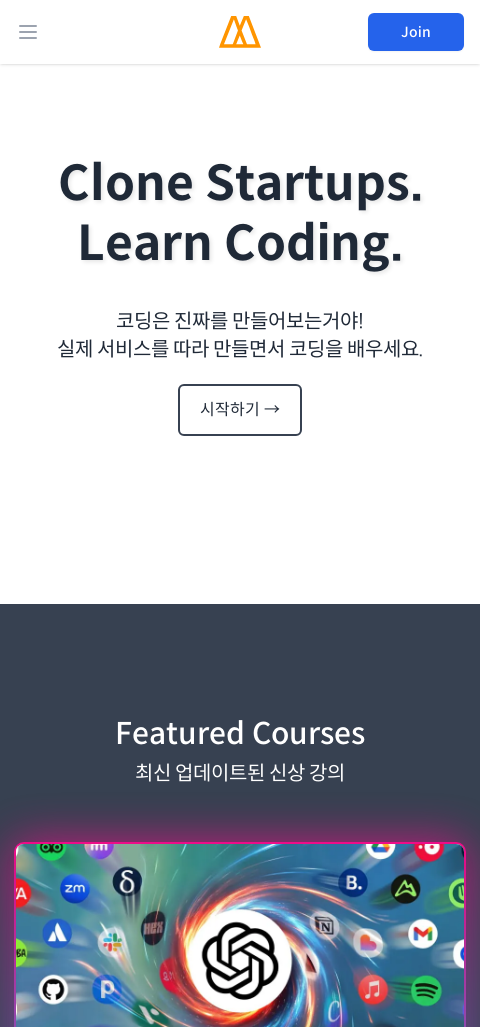

Scrolled to top of page
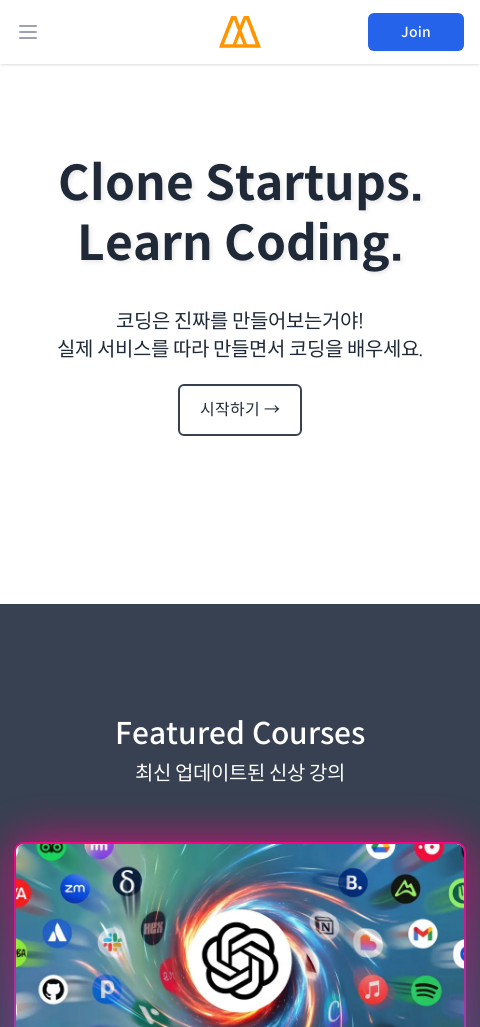

Waited 1000ms for page to settle
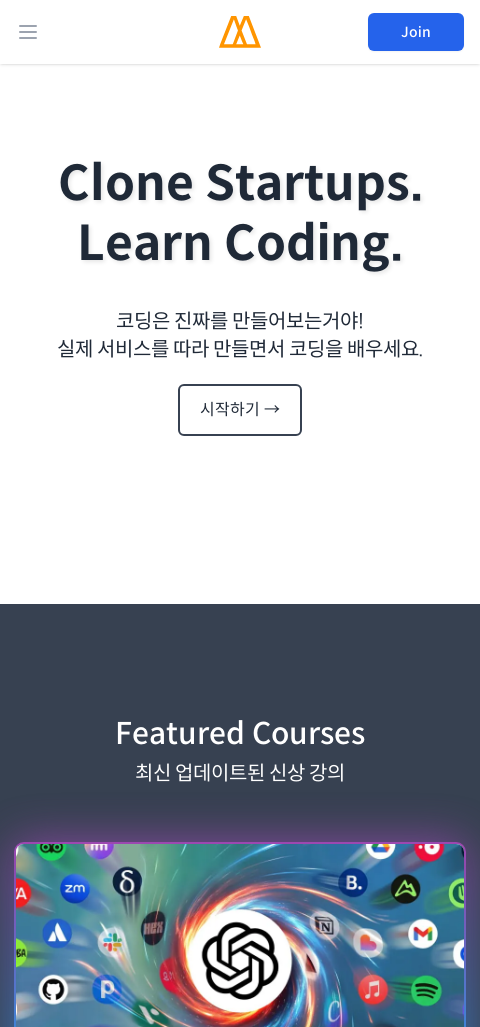

Retrieved page scroll height: 12577px
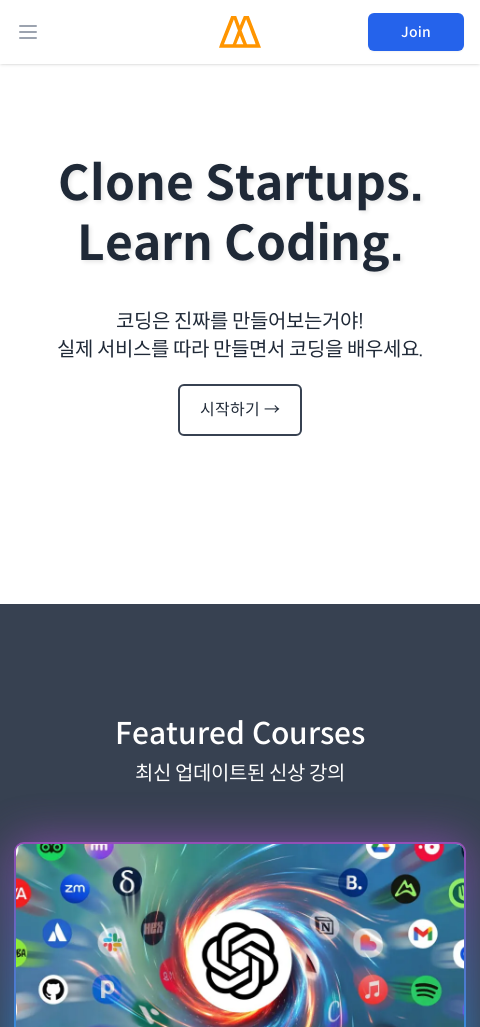

Scrolled to section 0 at 480px width (scroll position: 0px)
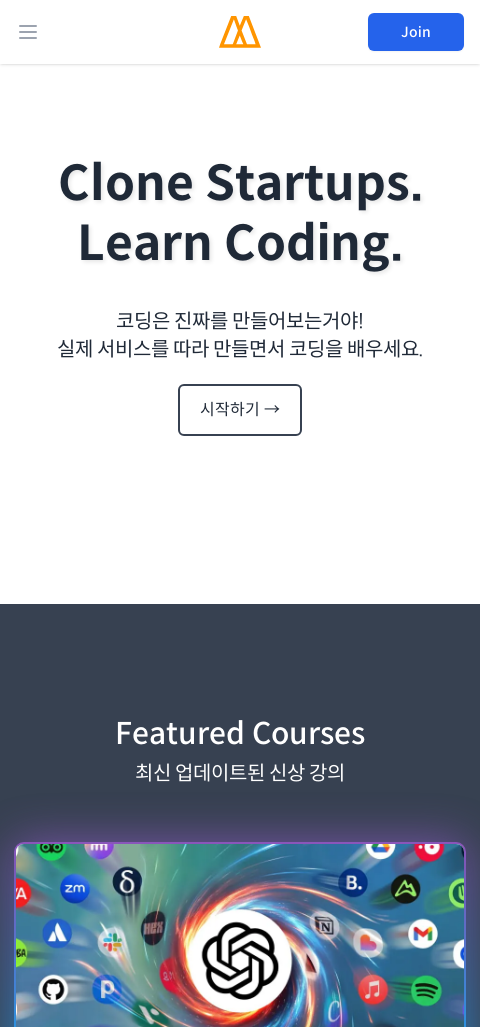

Waited 500ms for section to render
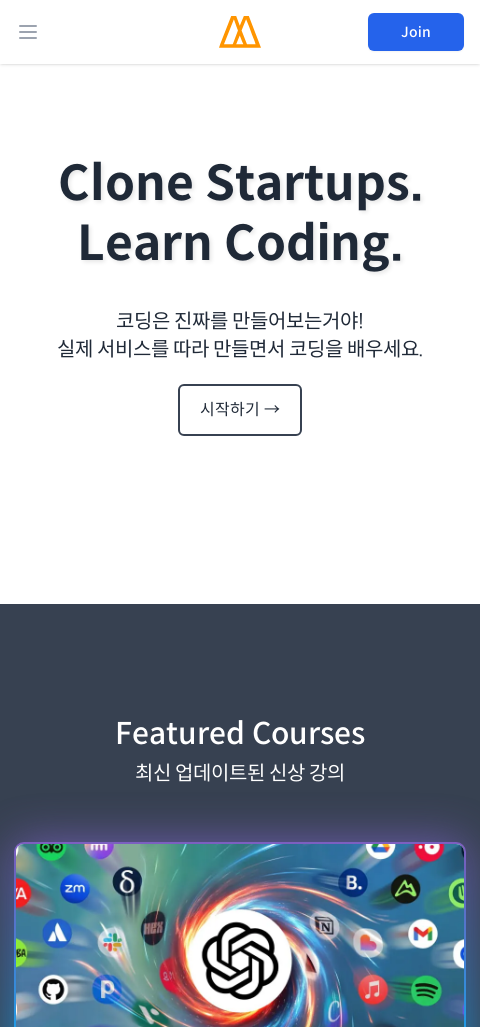

Scrolled to section 1 at 480px width (scroll position: 1027px)
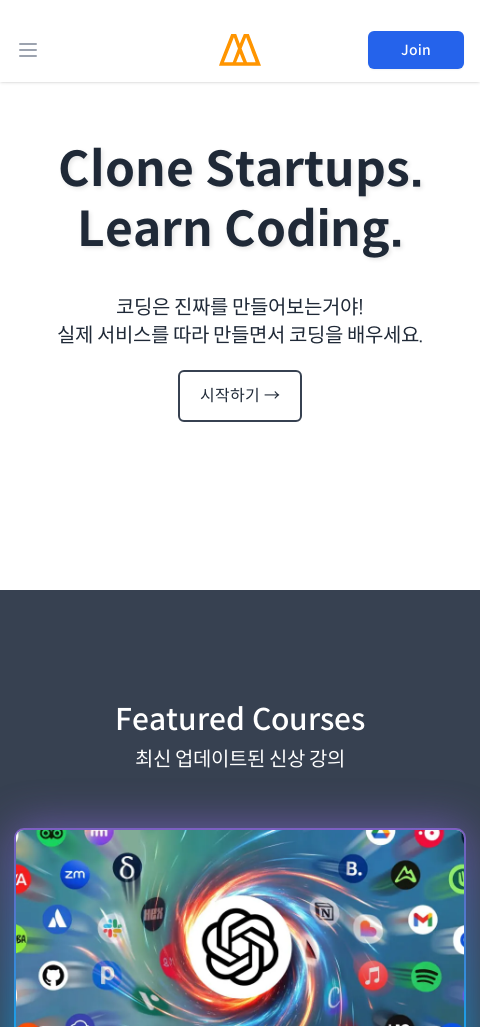

Waited 500ms for section to render
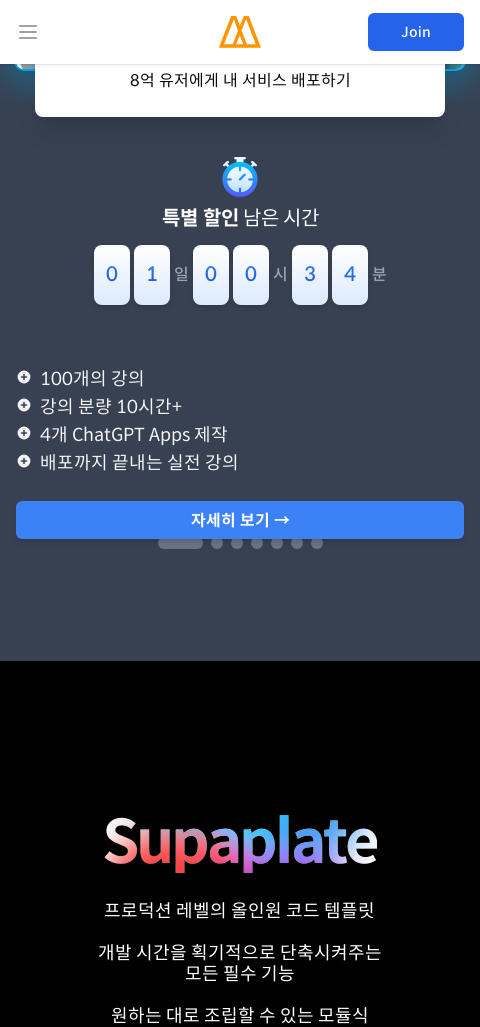

Scrolled to section 2 at 480px width (scroll position: 2054px)
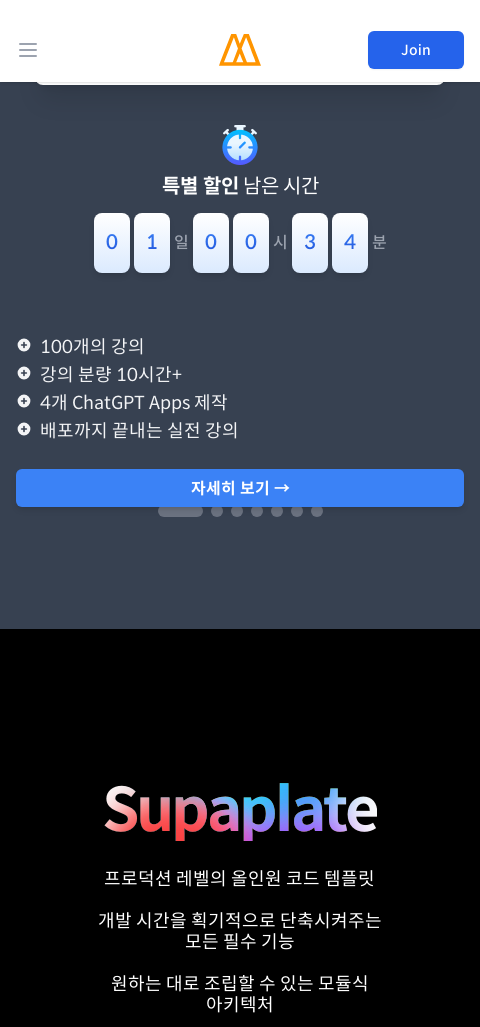

Waited 500ms for section to render
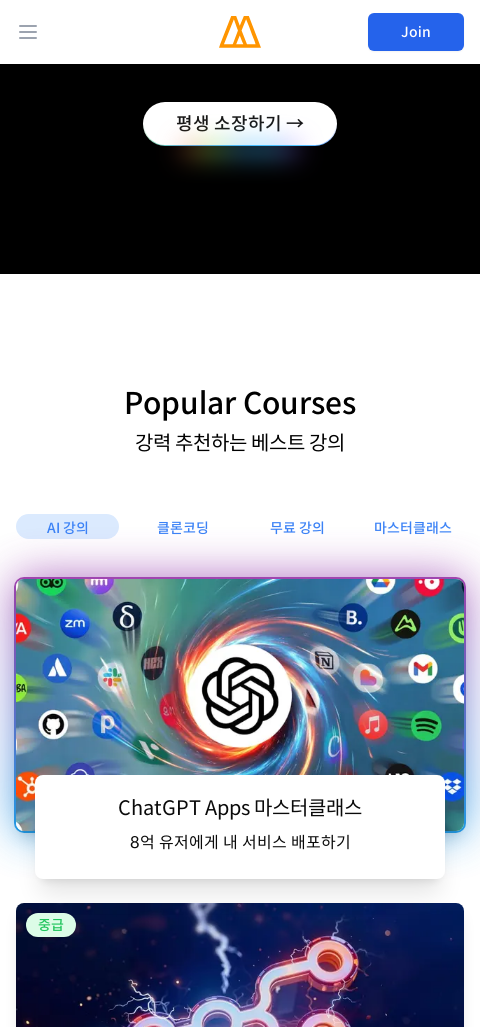

Scrolled to section 3 at 480px width (scroll position: 3081px)
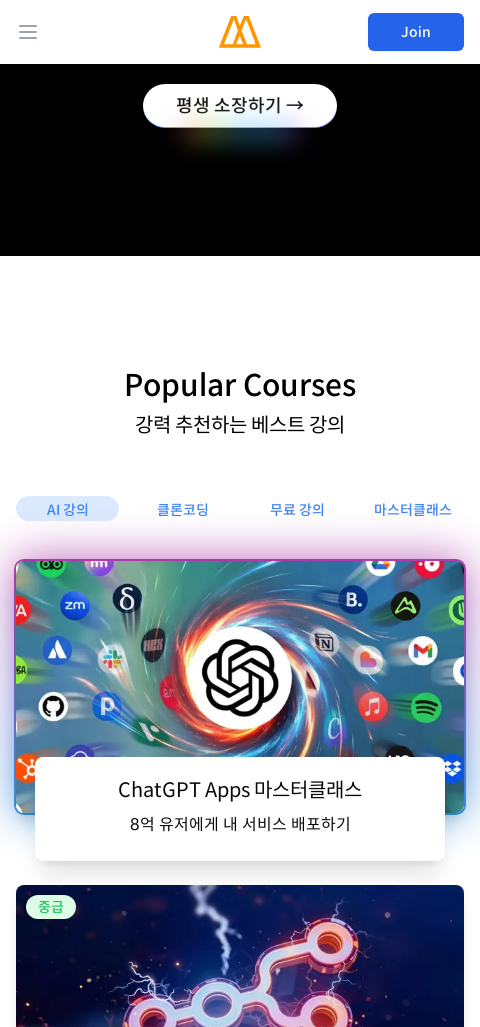

Waited 500ms for section to render
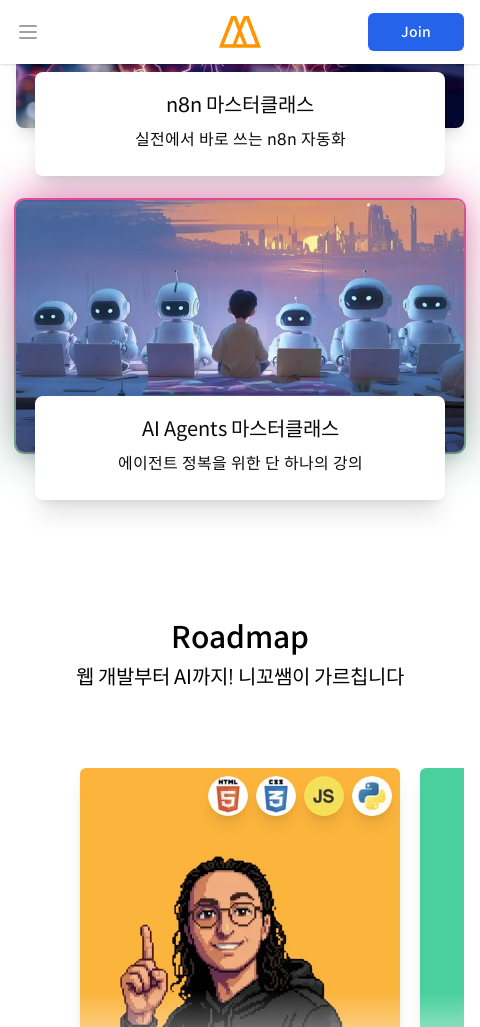

Scrolled to section 4 at 480px width (scroll position: 4108px)
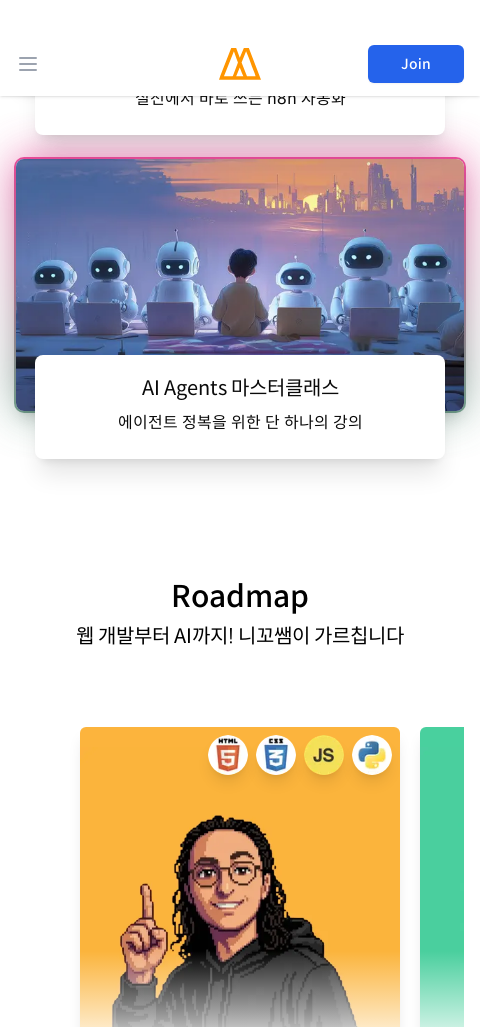

Waited 500ms for section to render
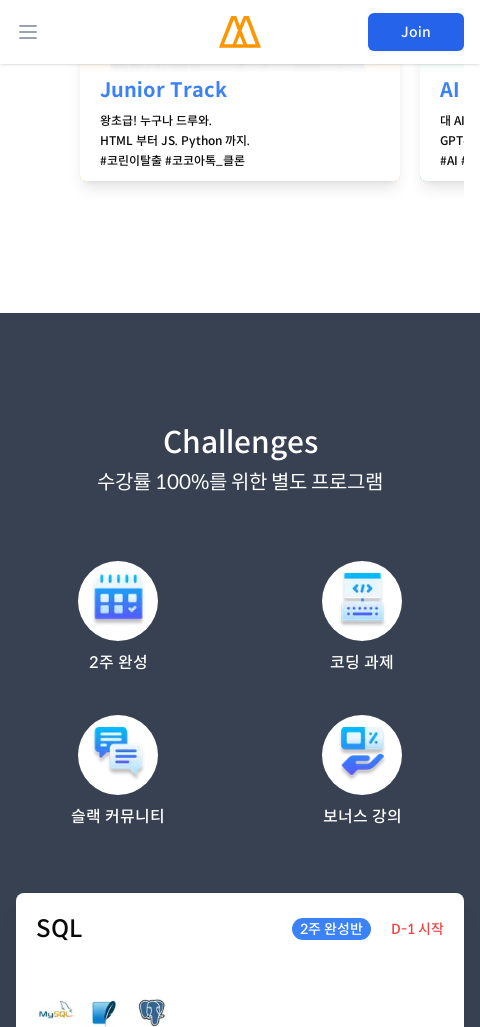

Scrolled to section 5 at 480px width (scroll position: 5135px)
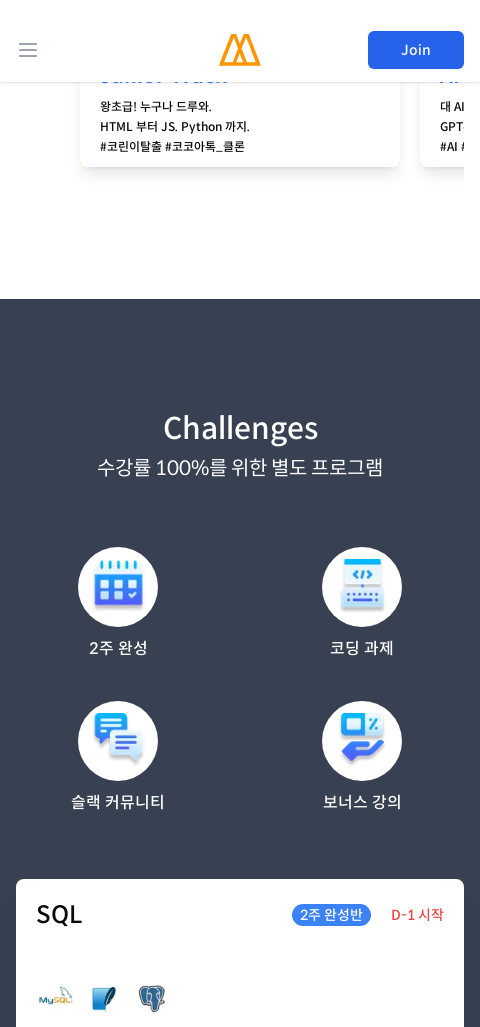

Waited 500ms for section to render
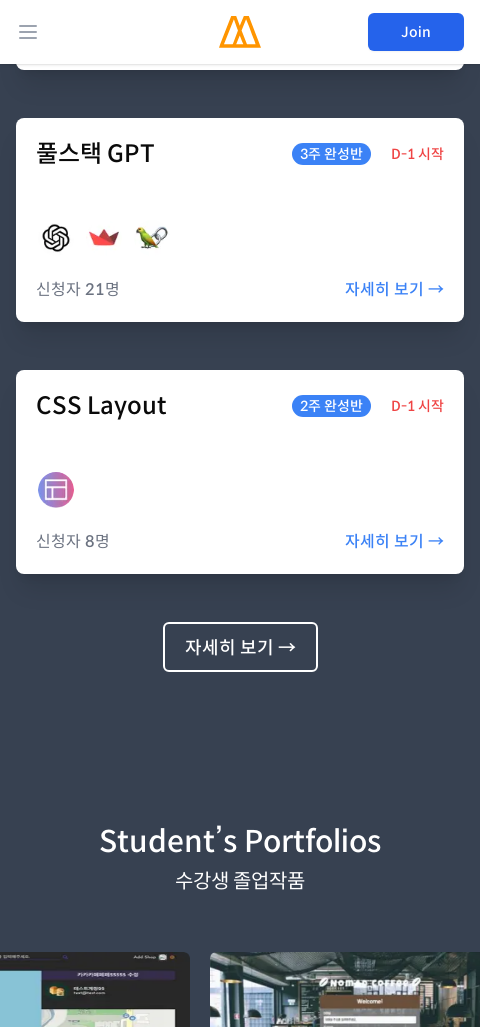

Scrolled to section 6 at 480px width (scroll position: 6162px)
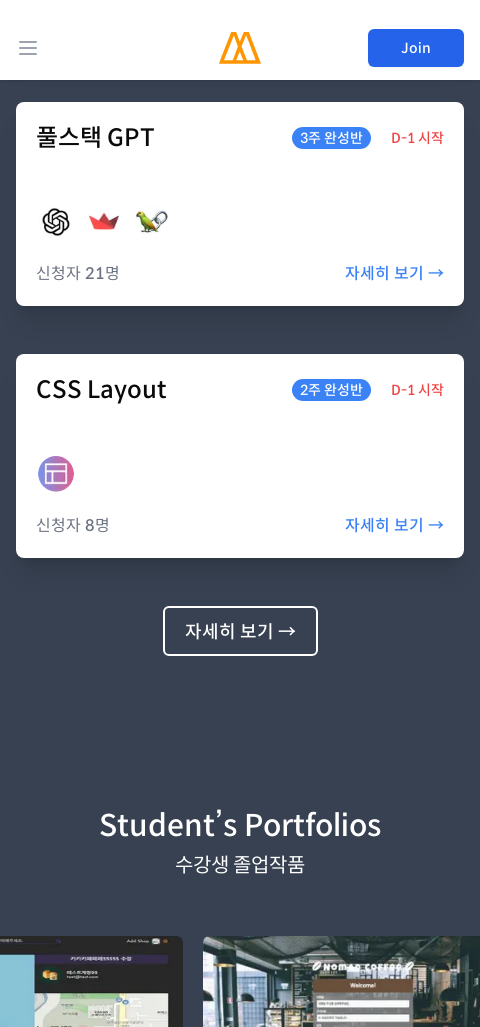

Waited 500ms for section to render
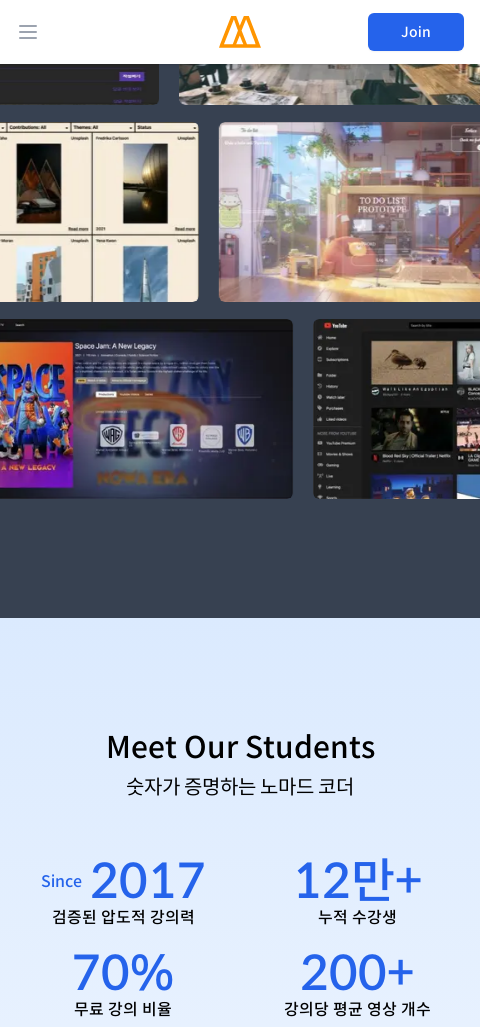

Scrolled to section 7 at 480px width (scroll position: 7189px)
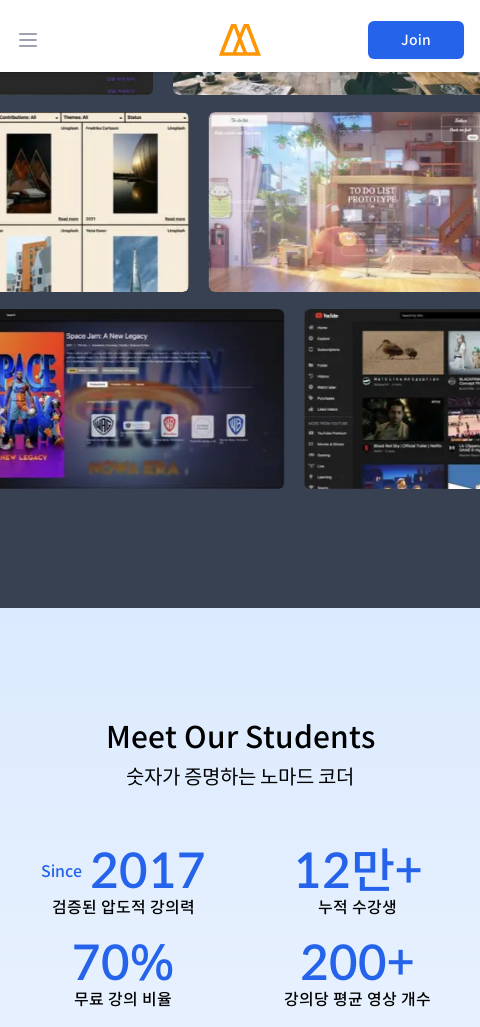

Waited 500ms for section to render
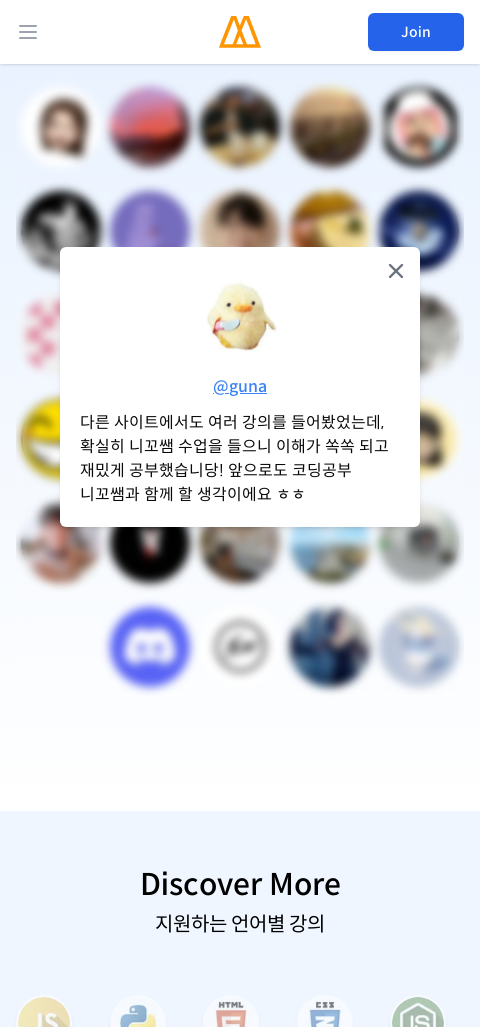

Scrolled to section 8 at 480px width (scroll position: 8216px)
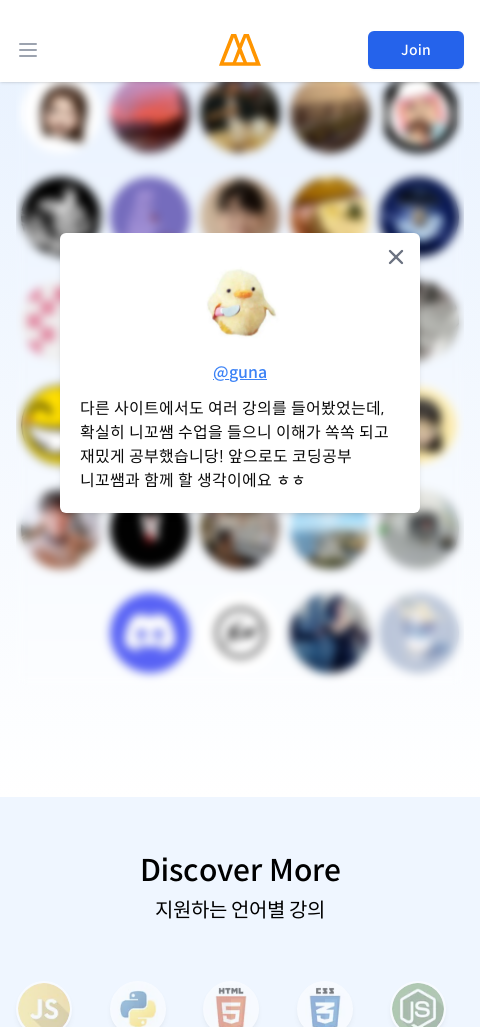

Waited 500ms for section to render
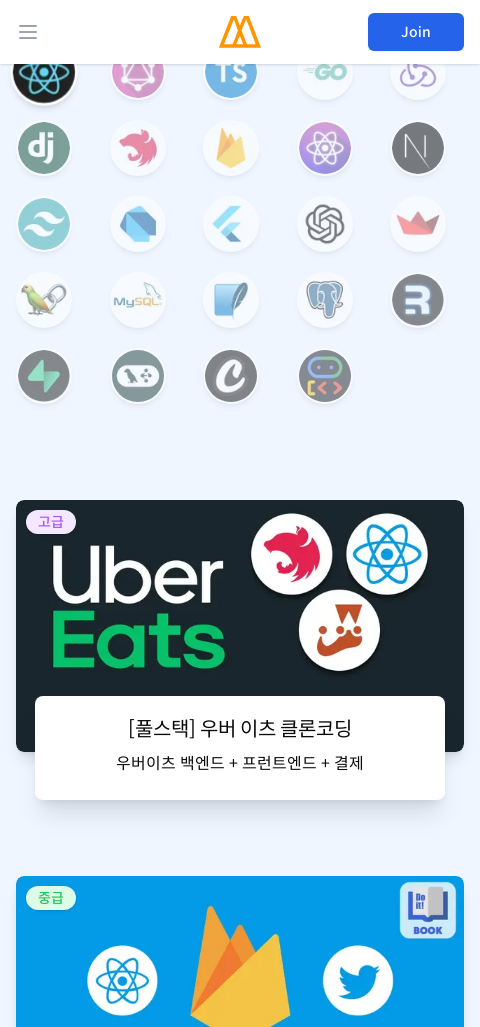

Scrolled to section 9 at 480px width (scroll position: 9243px)
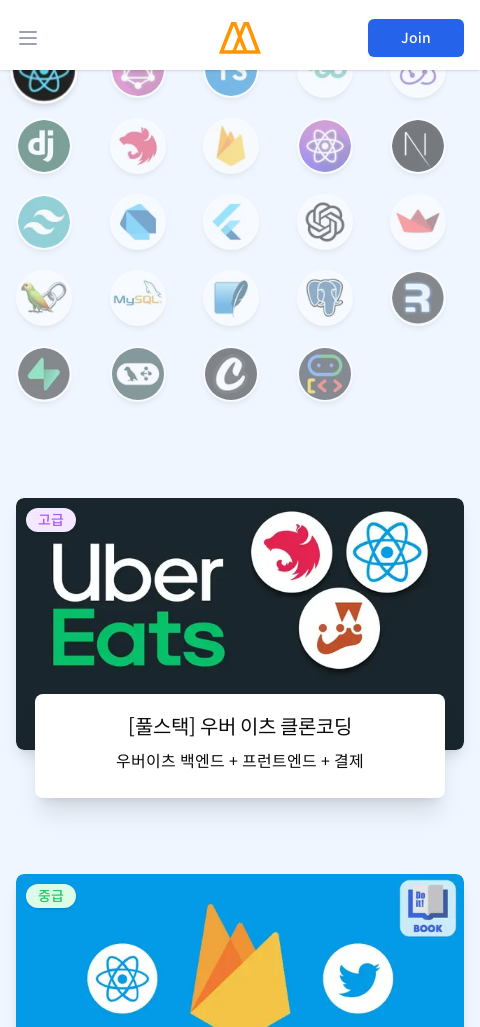

Waited 500ms for section to render
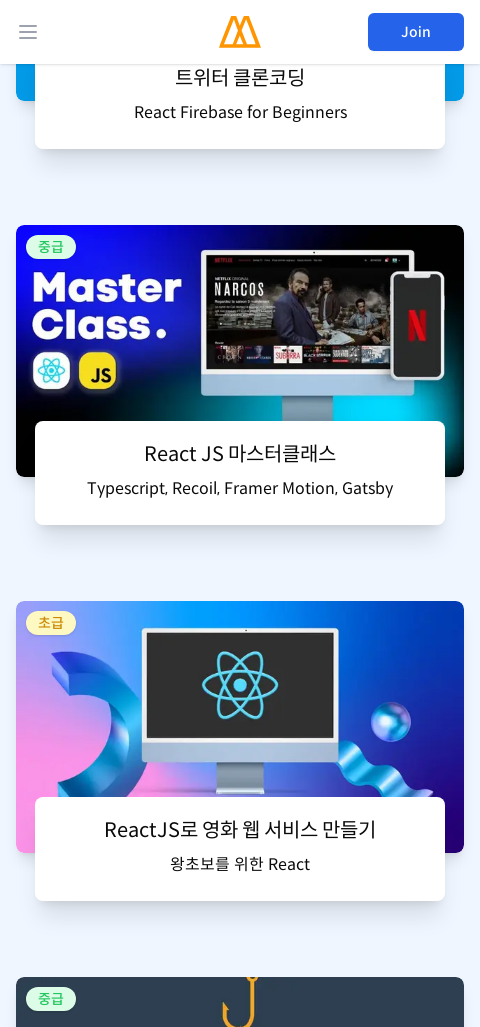

Scrolled to section 10 at 480px width (scroll position: 10270px)
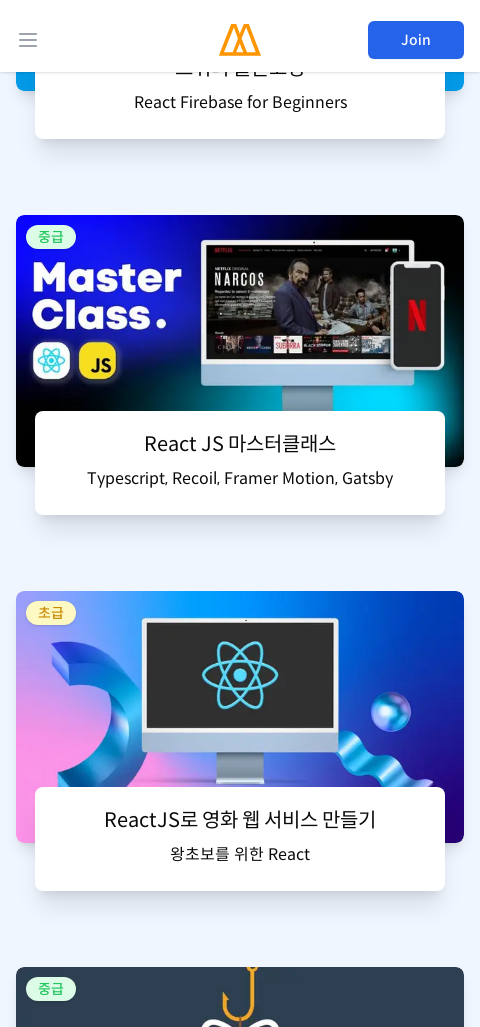

Waited 500ms for section to render
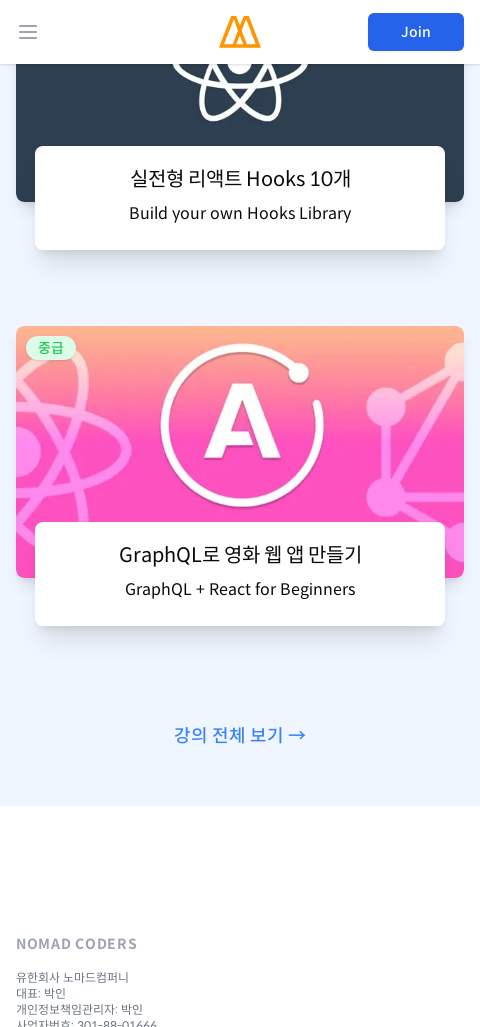

Scrolled to section 11 at 480px width (scroll position: 11297px)
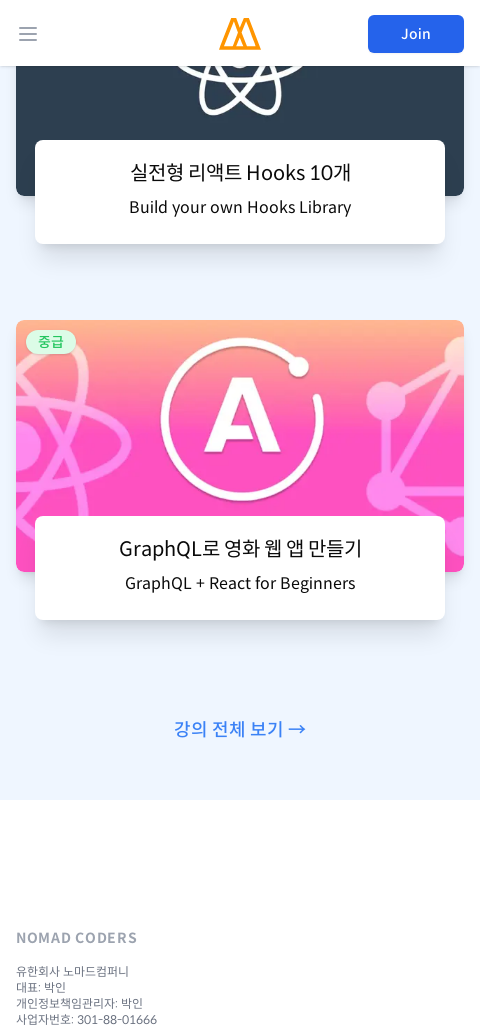

Waited 500ms for section to render
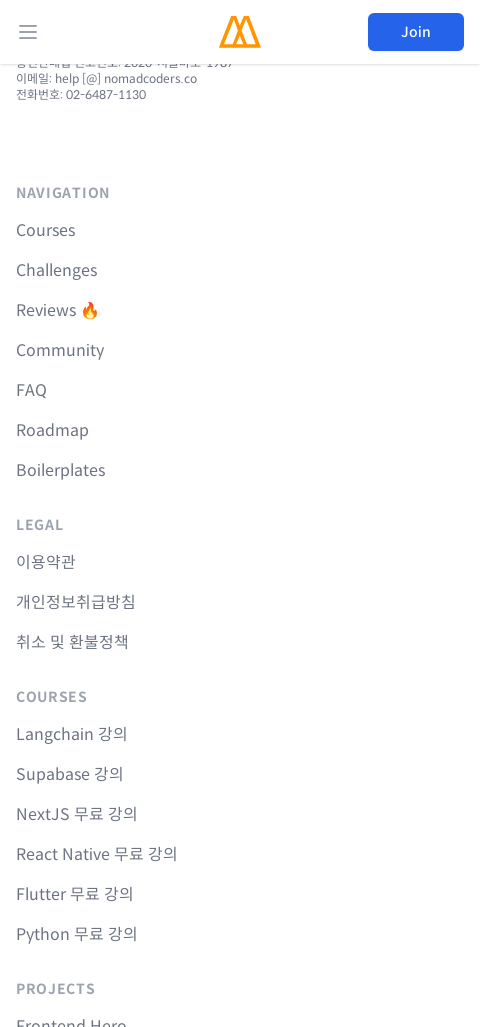

Scrolled to section 12 at 480px width (scroll position: 12324px)
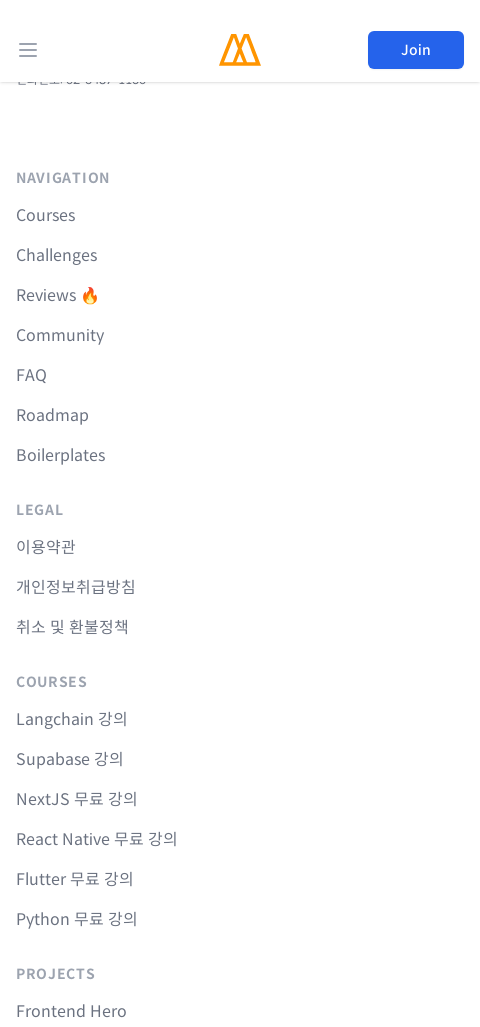

Waited 500ms for section to render
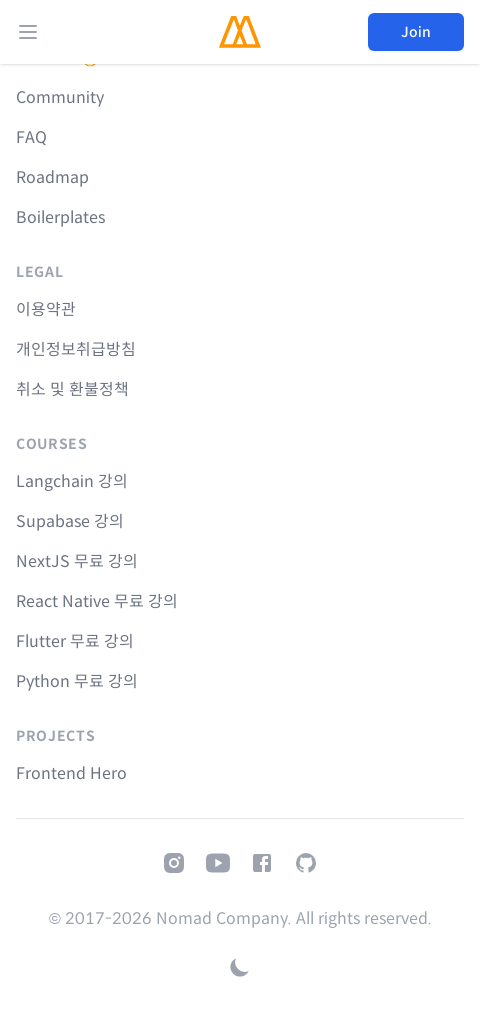

Scrolled to section 13 at 480px width (scroll position: 13351px)
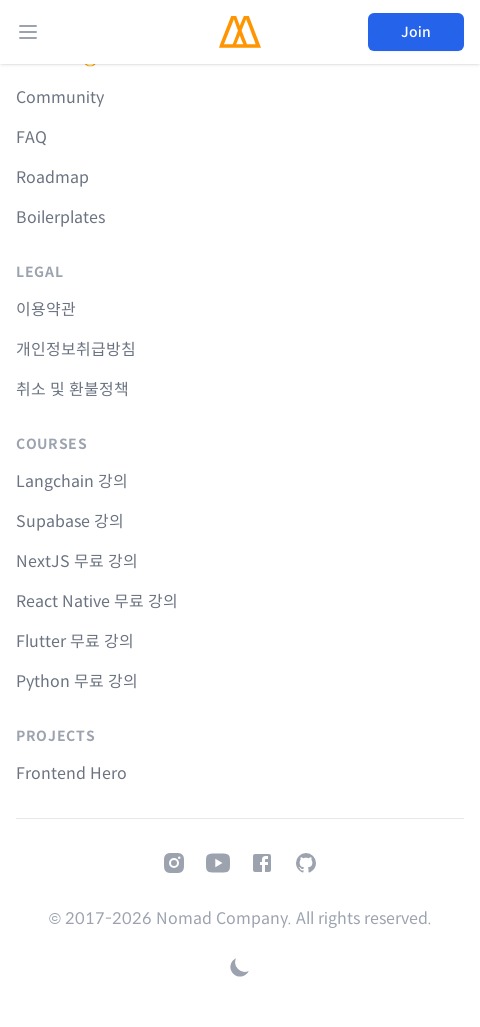

Waited 500ms for section to render
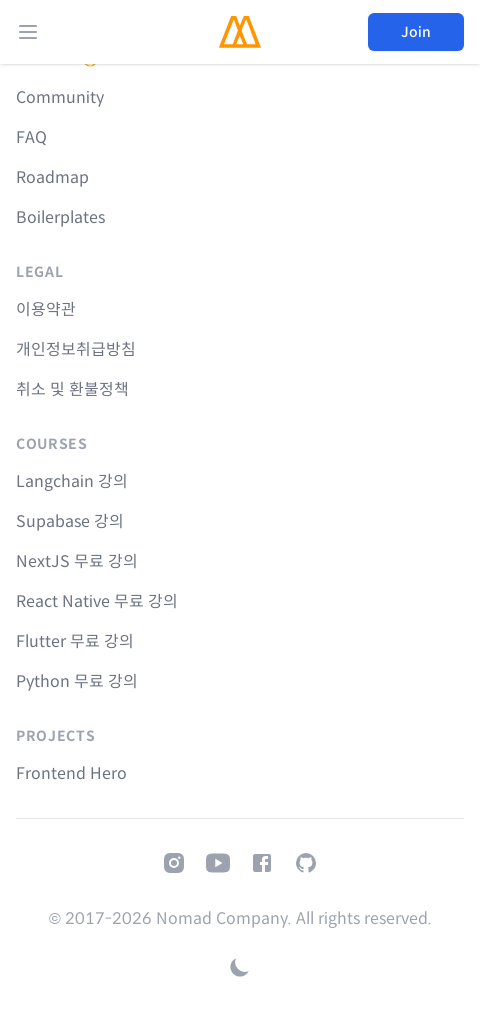

Set viewport size to 960x1027
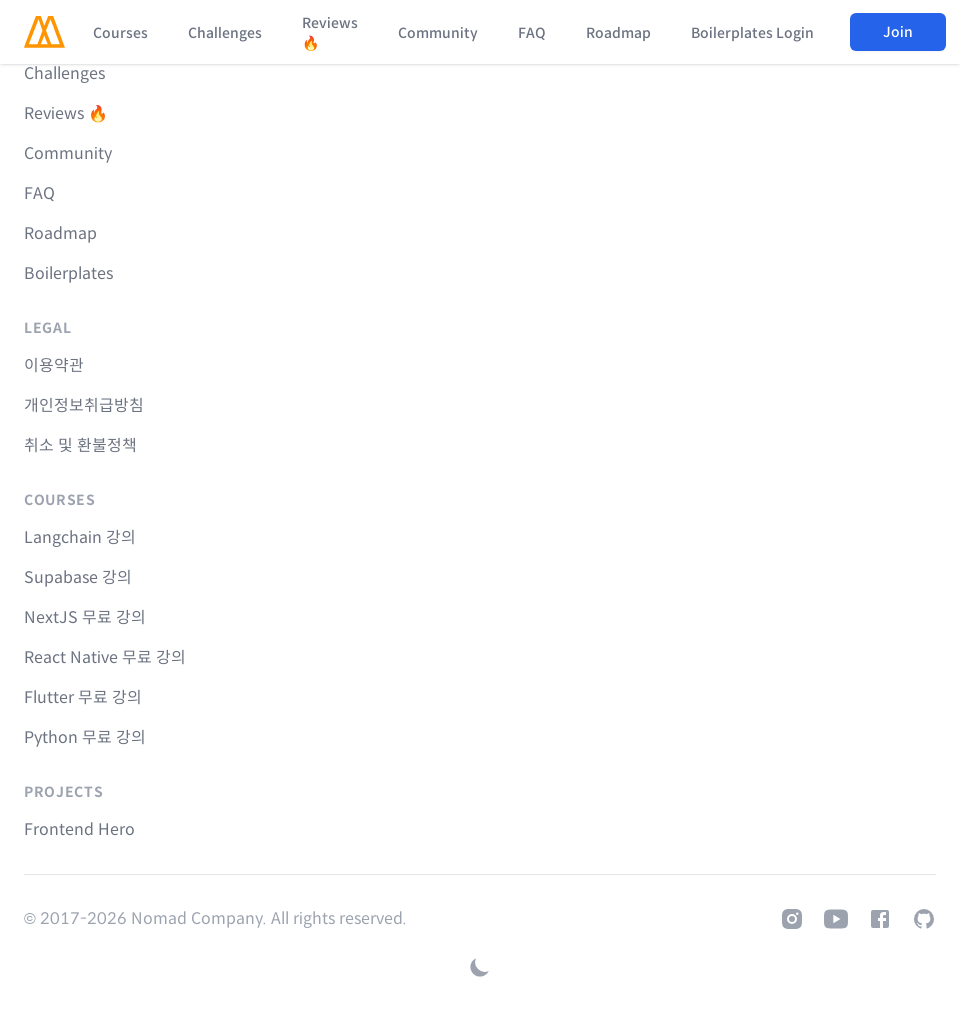

Scrolled to top of page
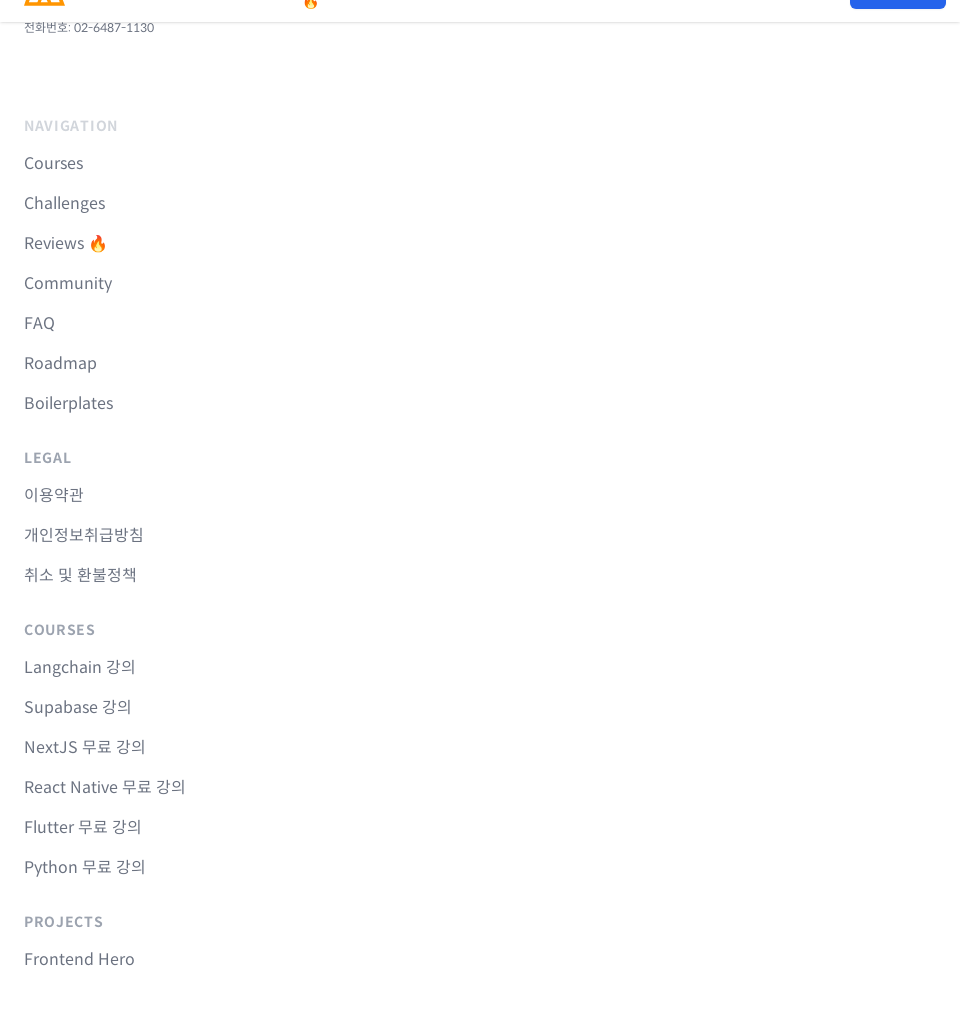

Waited 1000ms for page to settle
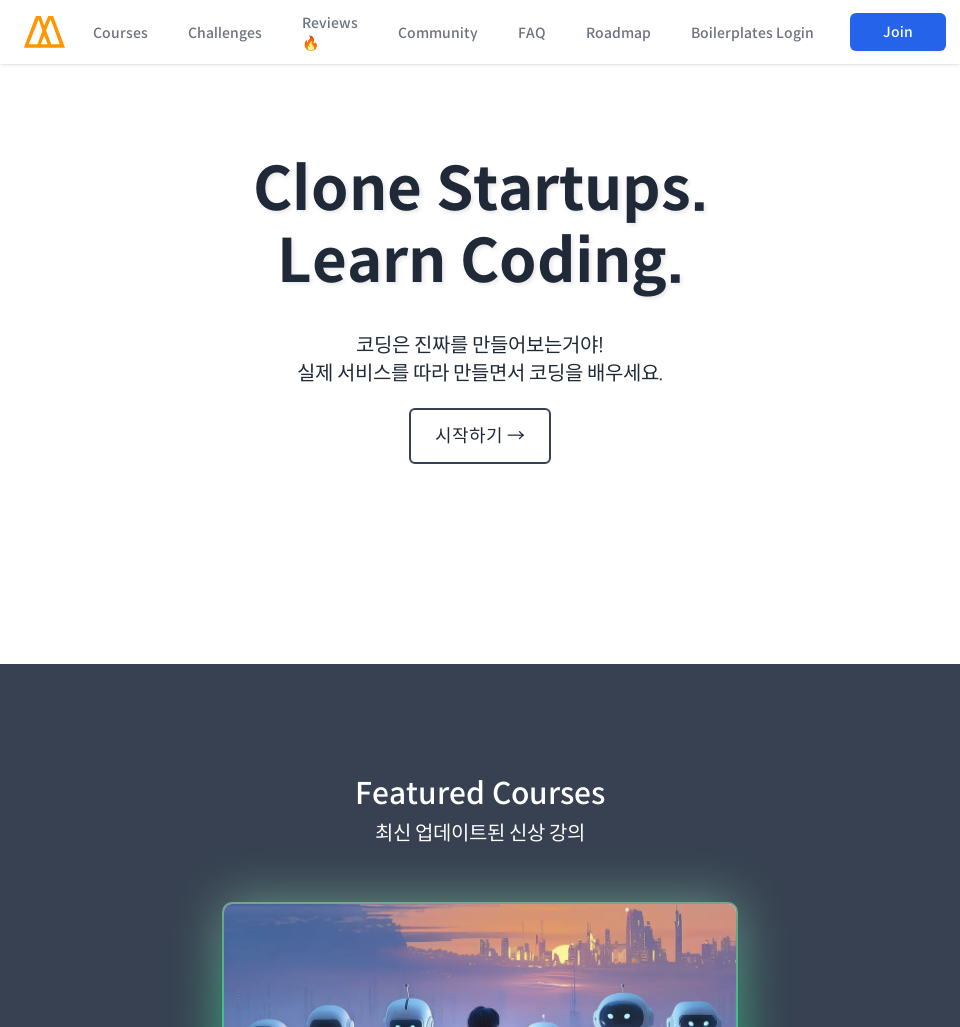

Retrieved page scroll height: 10643px
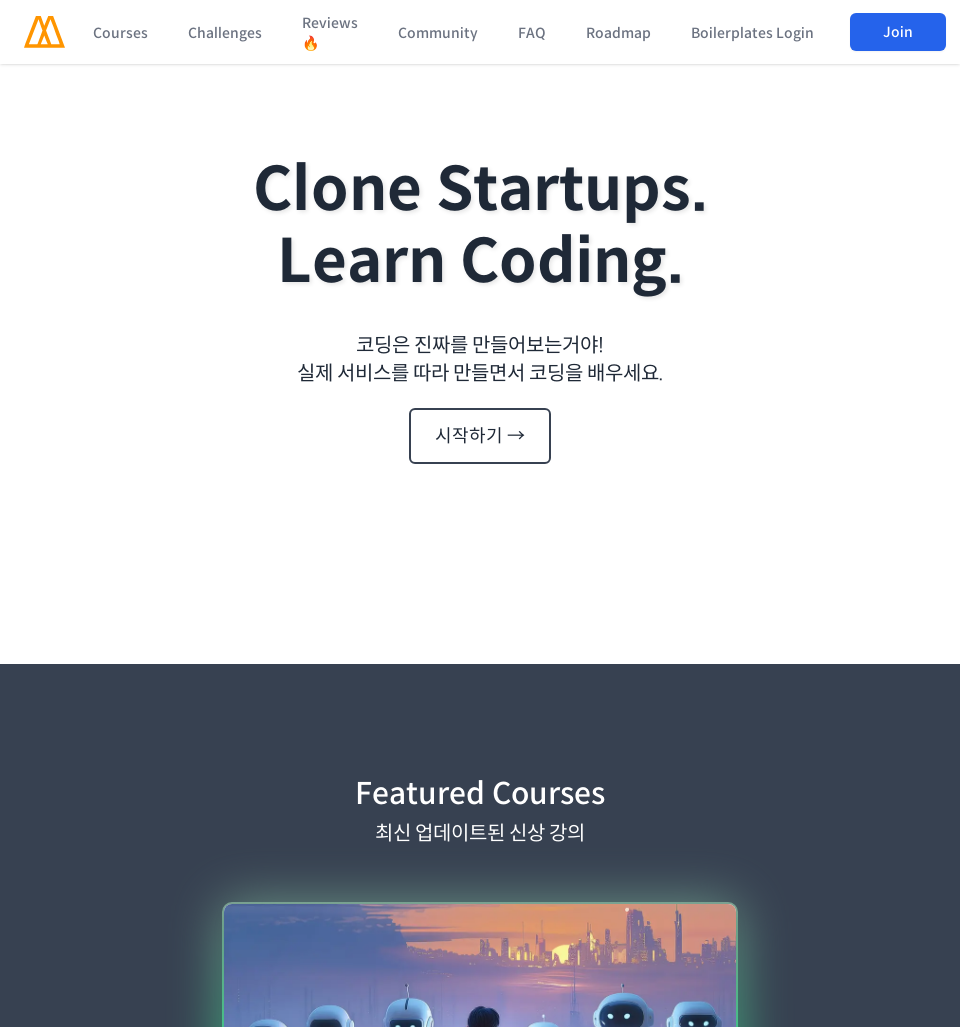

Scrolled to section 0 at 960px width (scroll position: 0px)
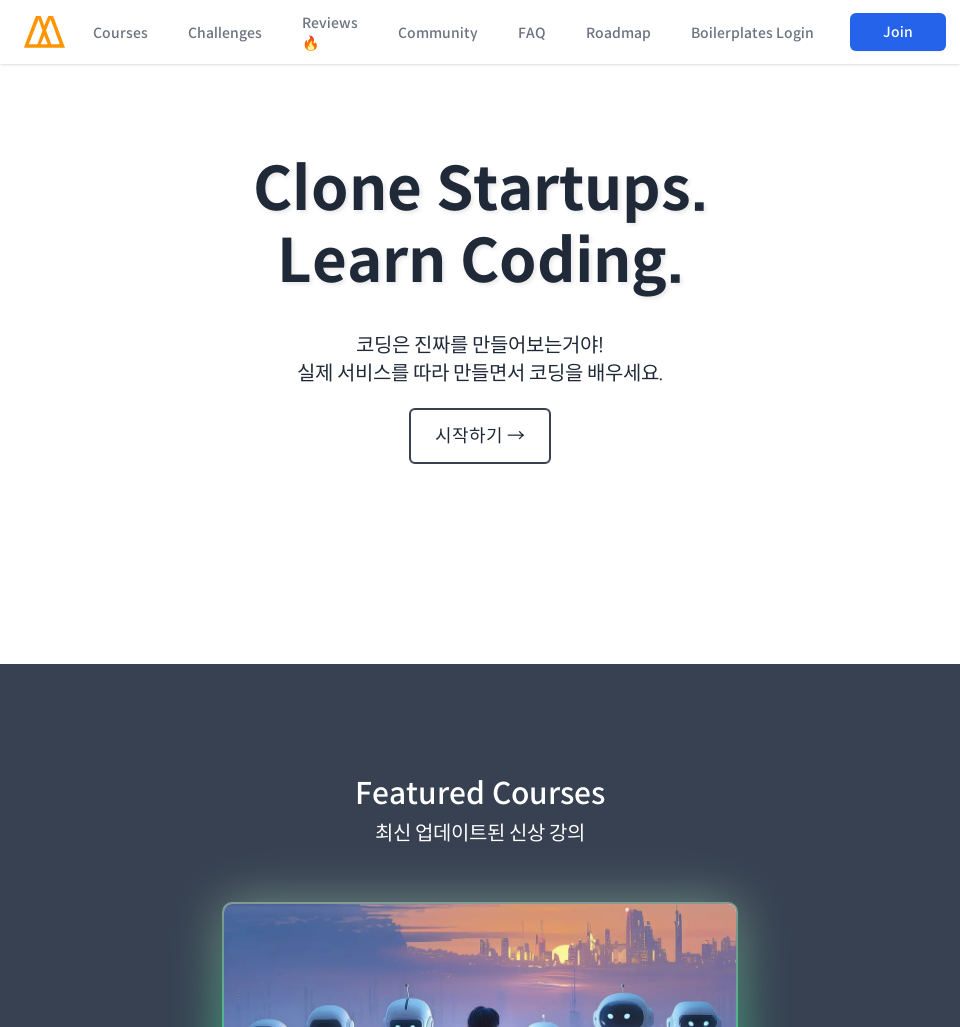

Waited 500ms for section to render
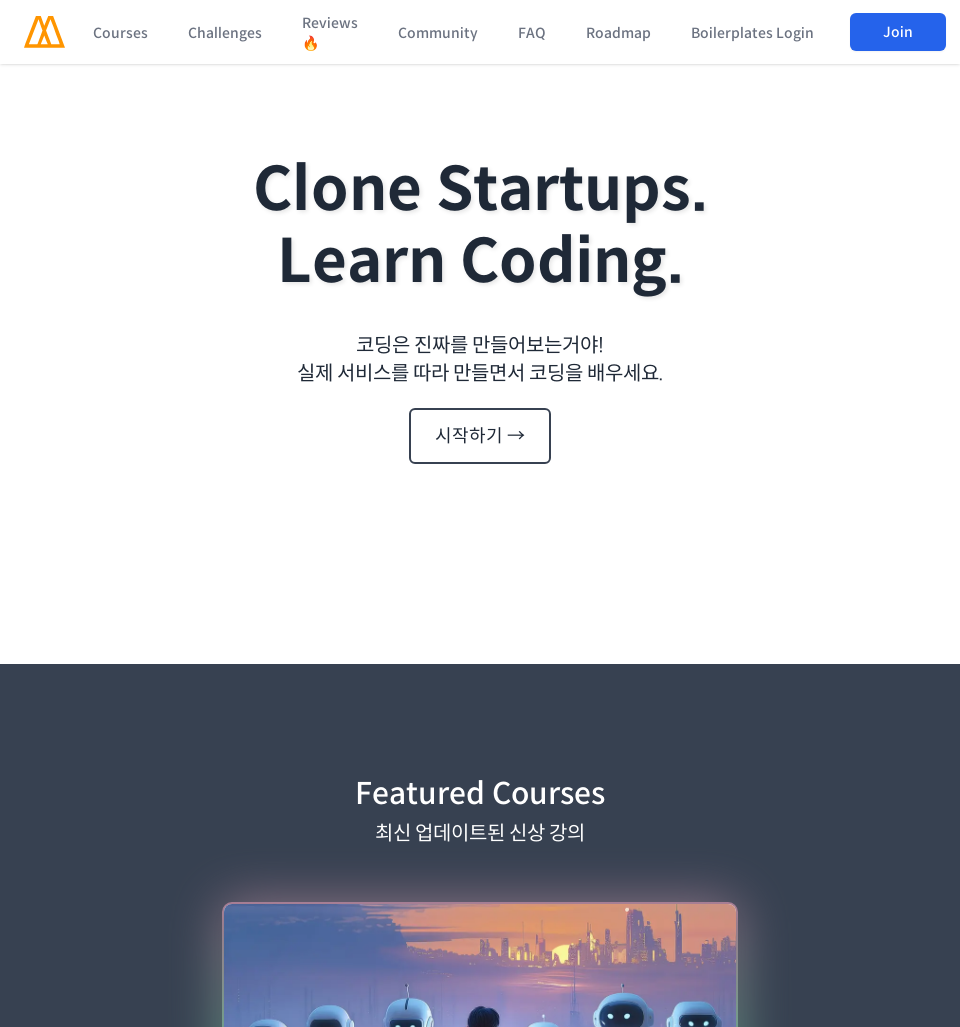

Scrolled to section 1 at 960px width (scroll position: 1027px)
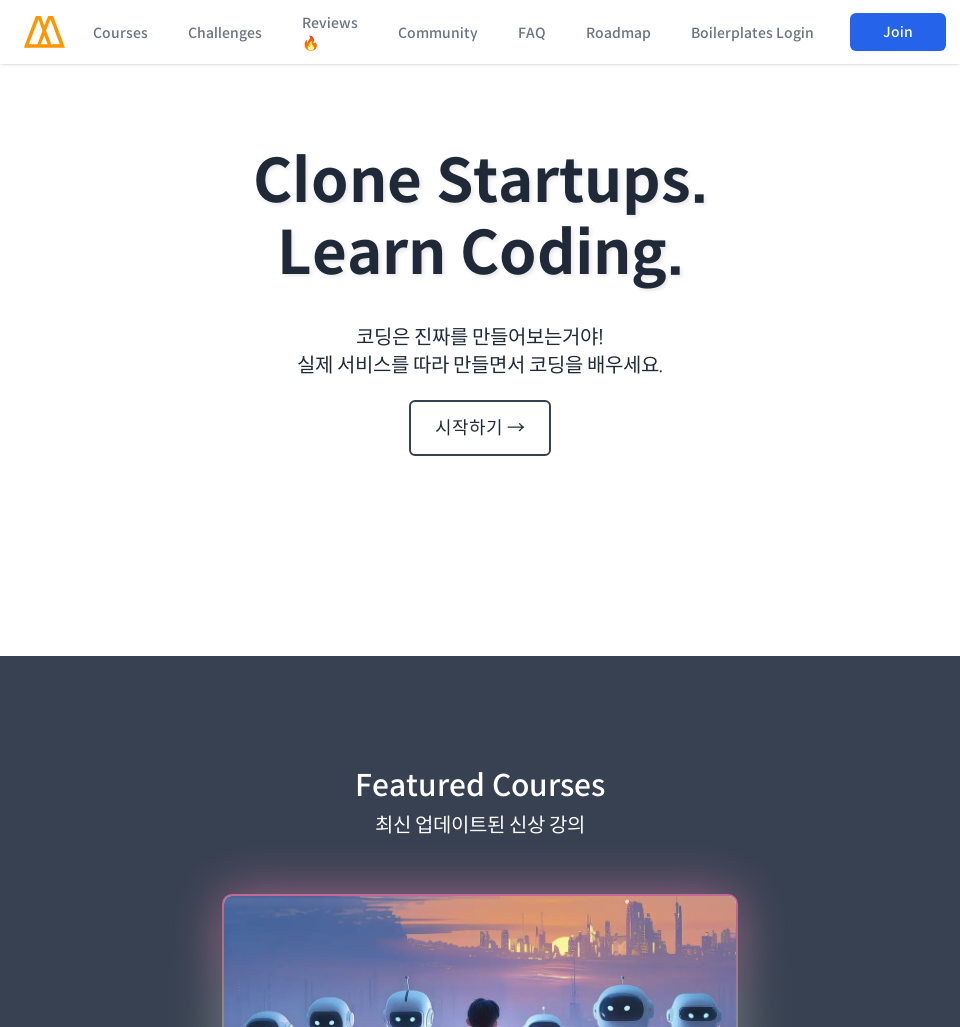

Waited 500ms for section to render
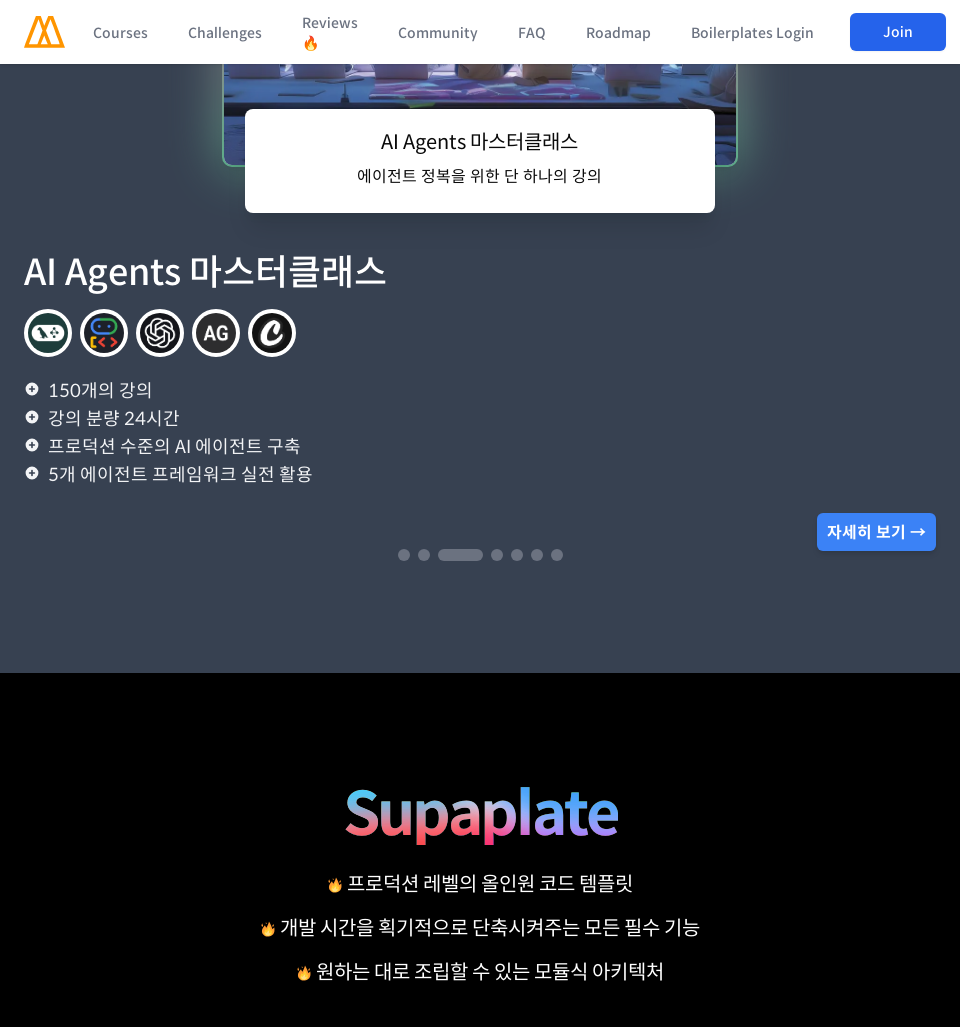

Scrolled to section 2 at 960px width (scroll position: 2054px)
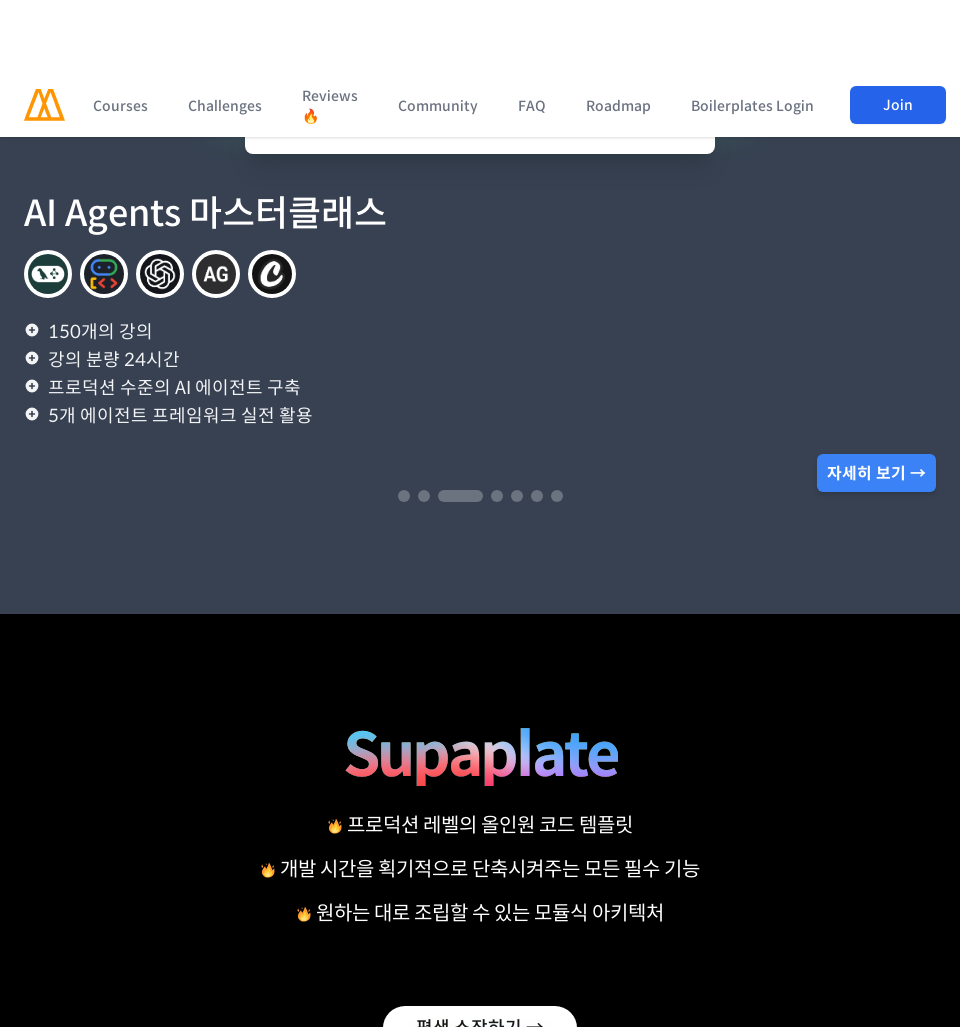

Waited 500ms for section to render
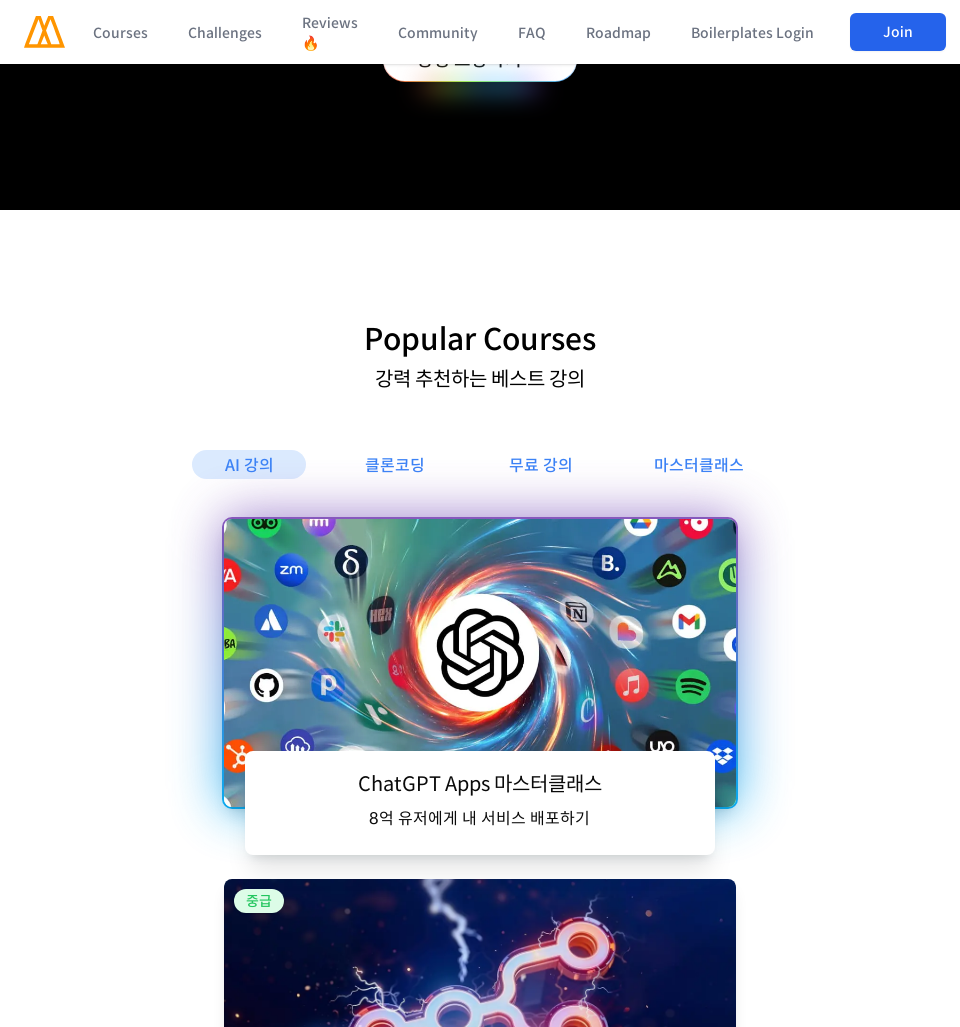

Scrolled to section 3 at 960px width (scroll position: 3081px)
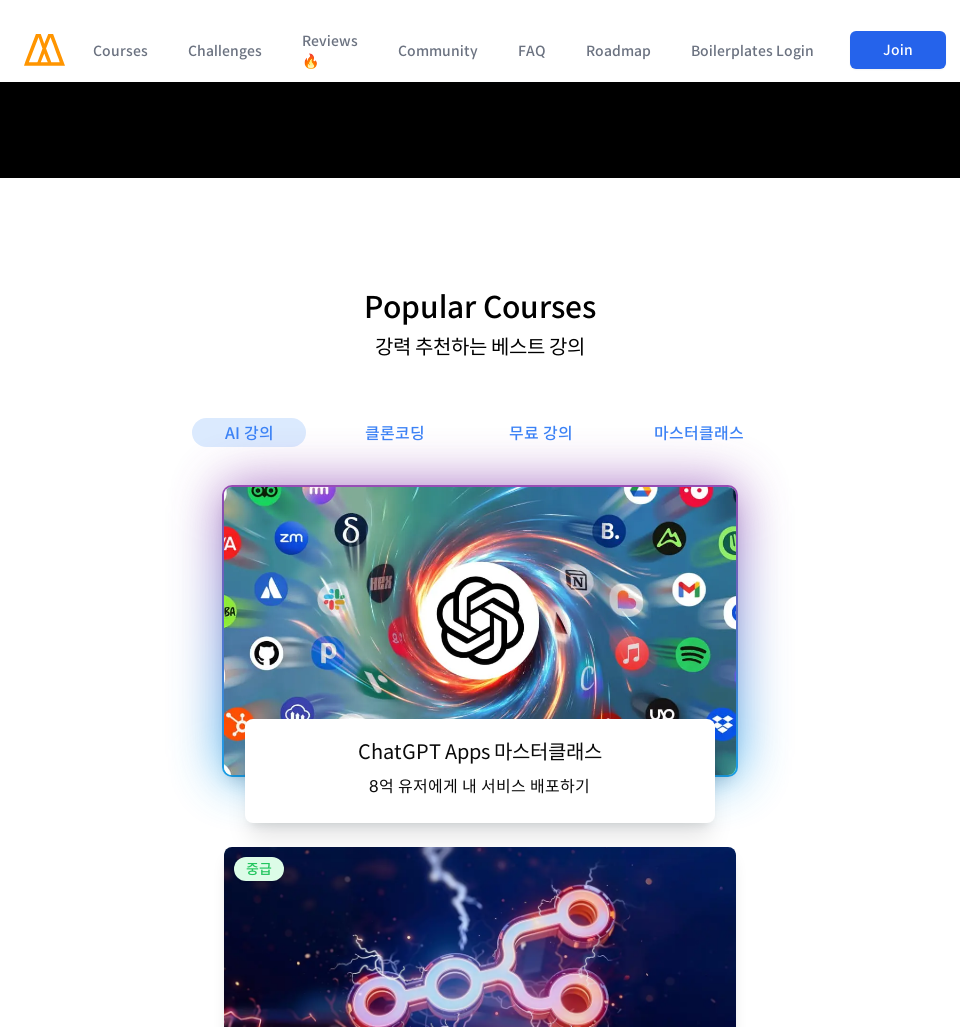

Waited 500ms for section to render
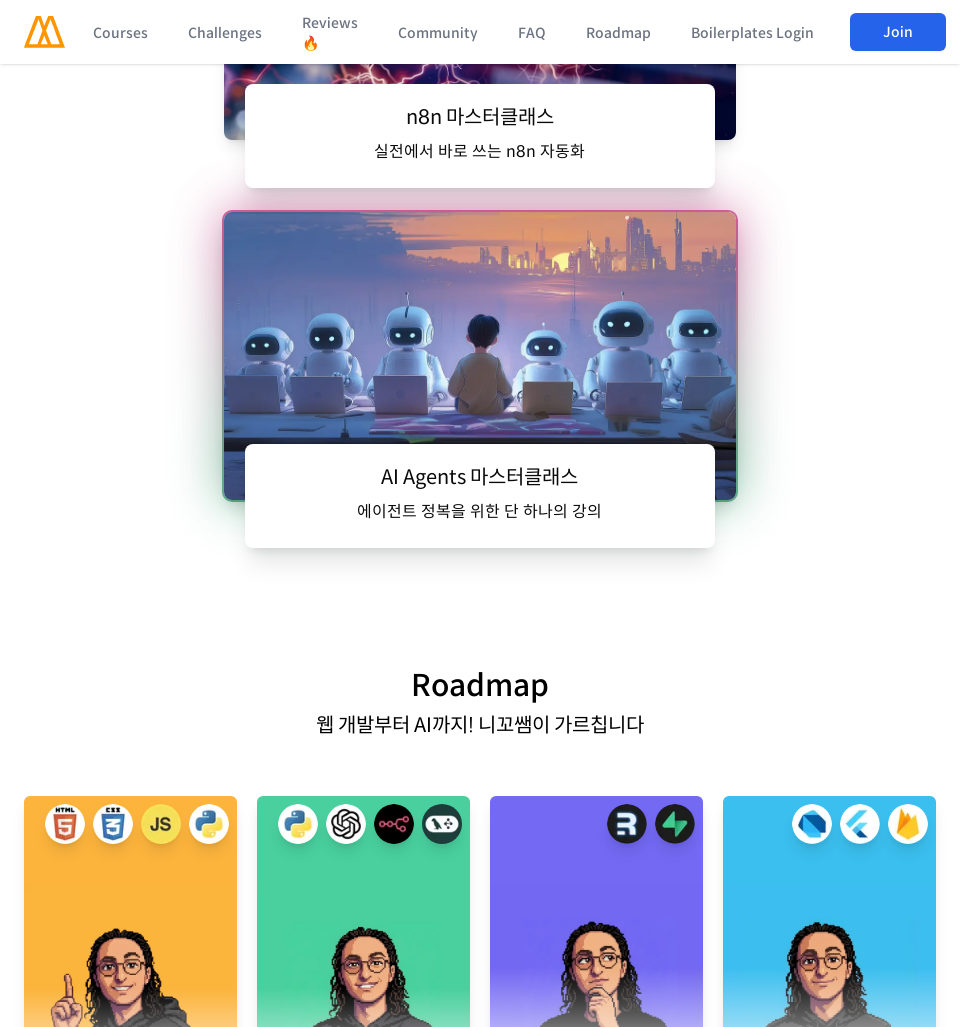

Scrolled to section 4 at 960px width (scroll position: 4108px)
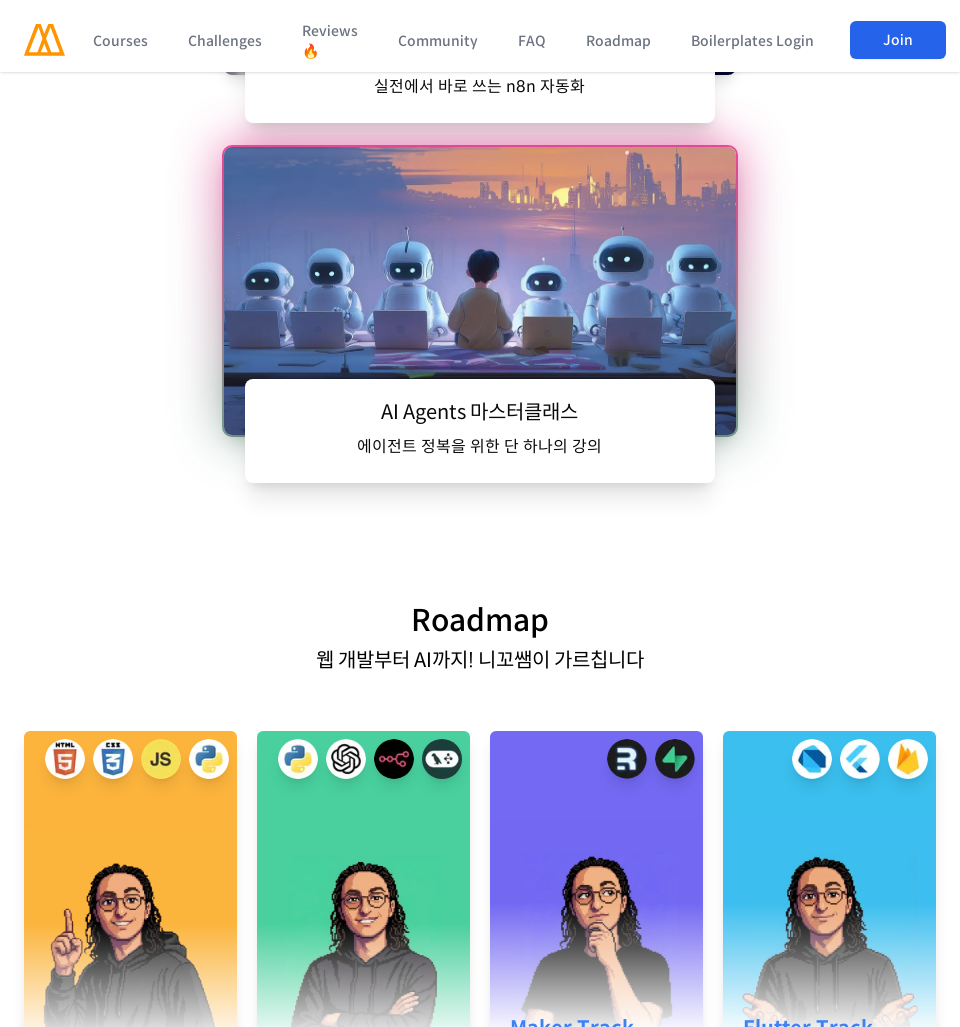

Waited 500ms for section to render
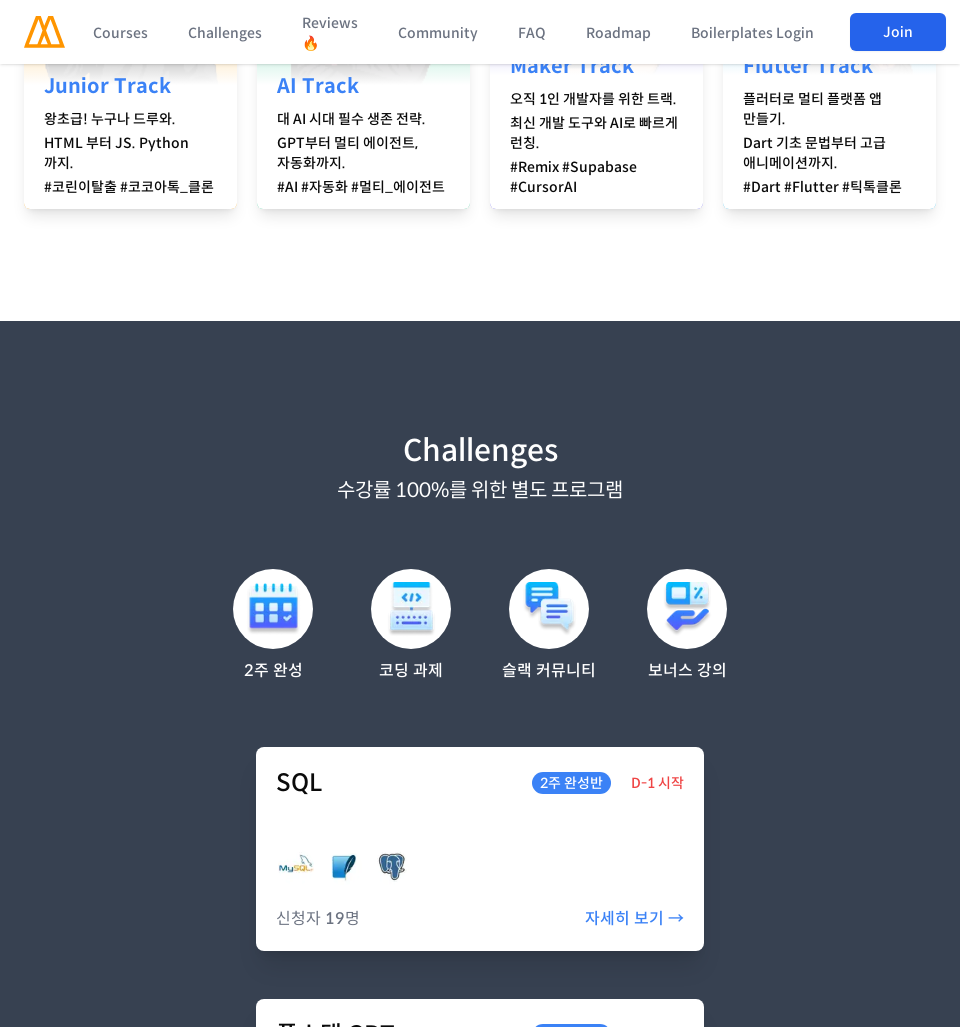

Scrolled to section 5 at 960px width (scroll position: 5135px)
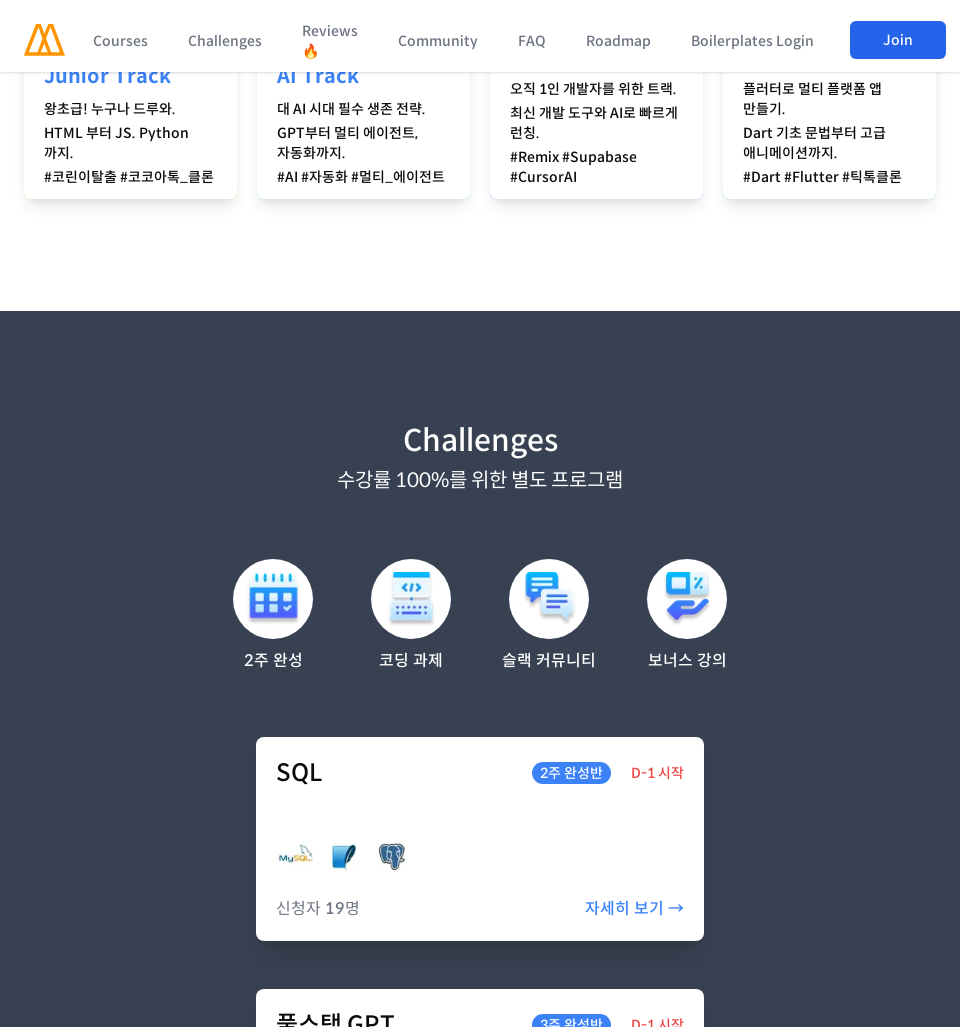

Waited 500ms for section to render
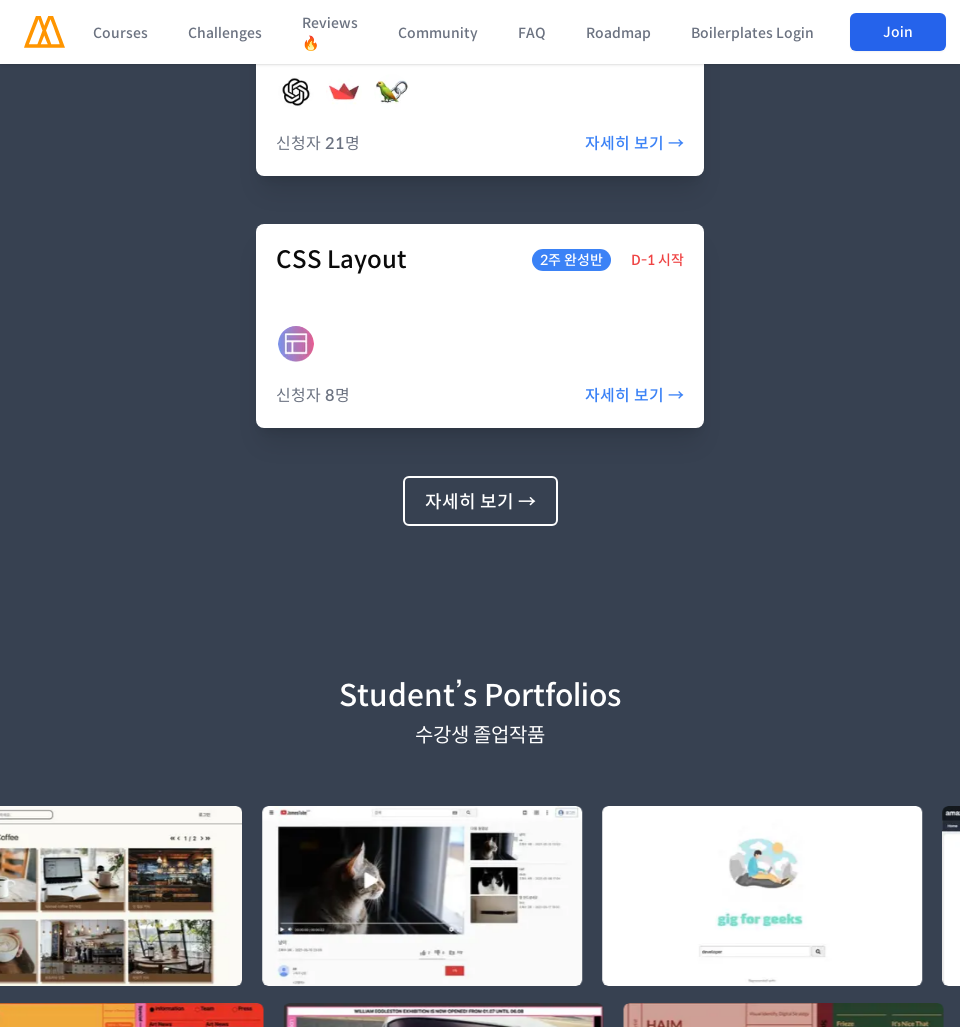

Scrolled to section 6 at 960px width (scroll position: 6162px)
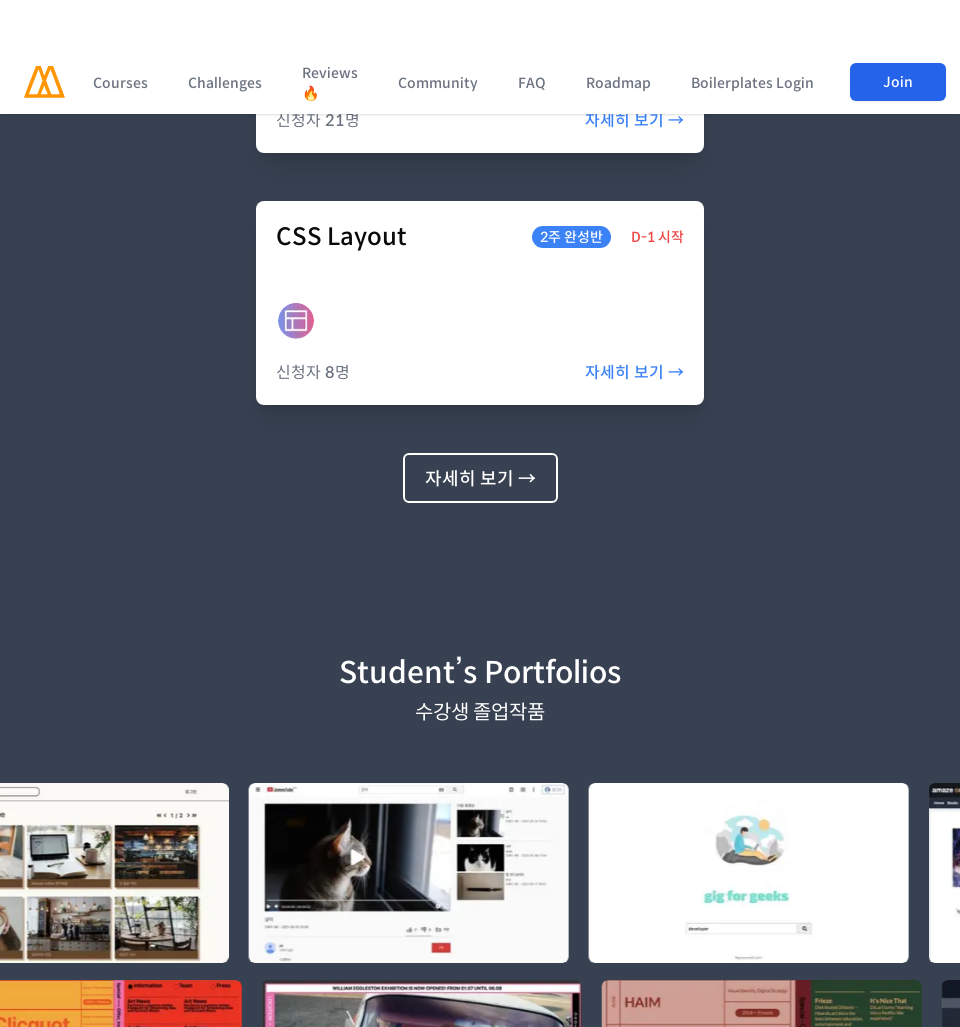

Waited 500ms for section to render
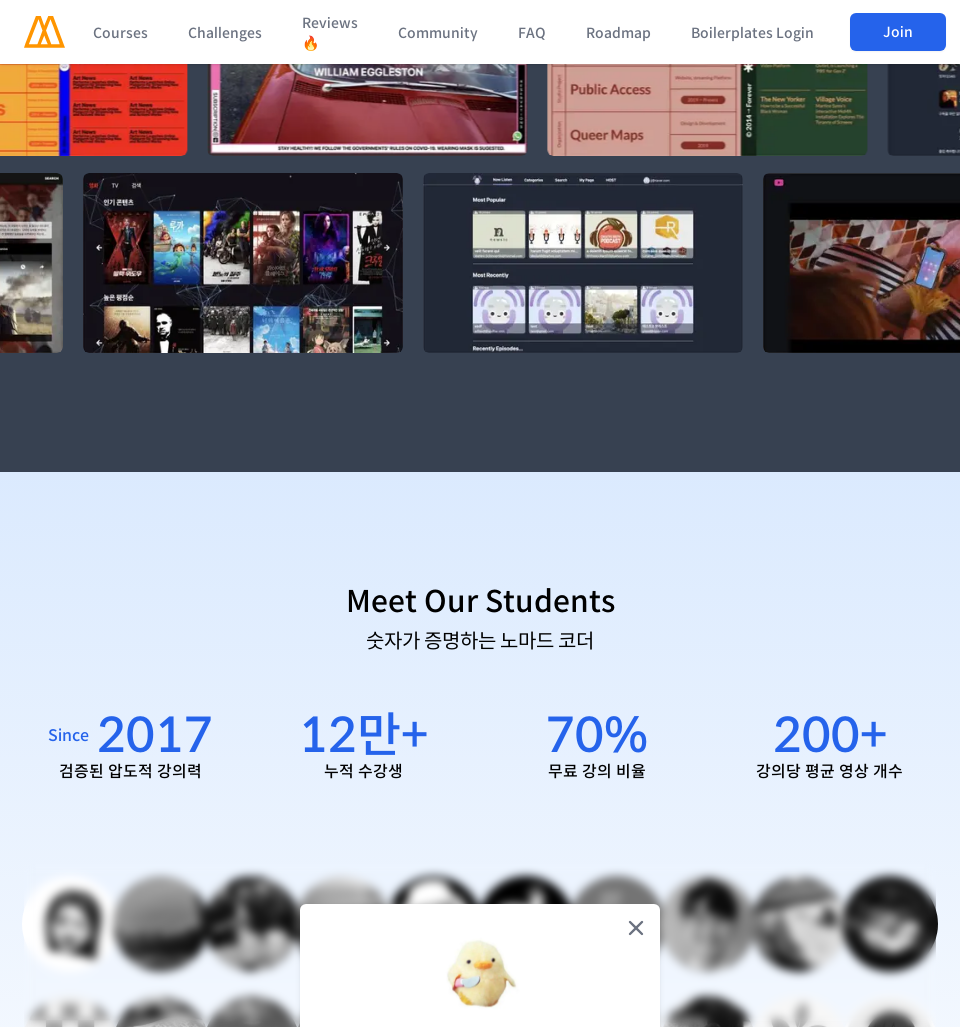

Scrolled to section 7 at 960px width (scroll position: 7189px)
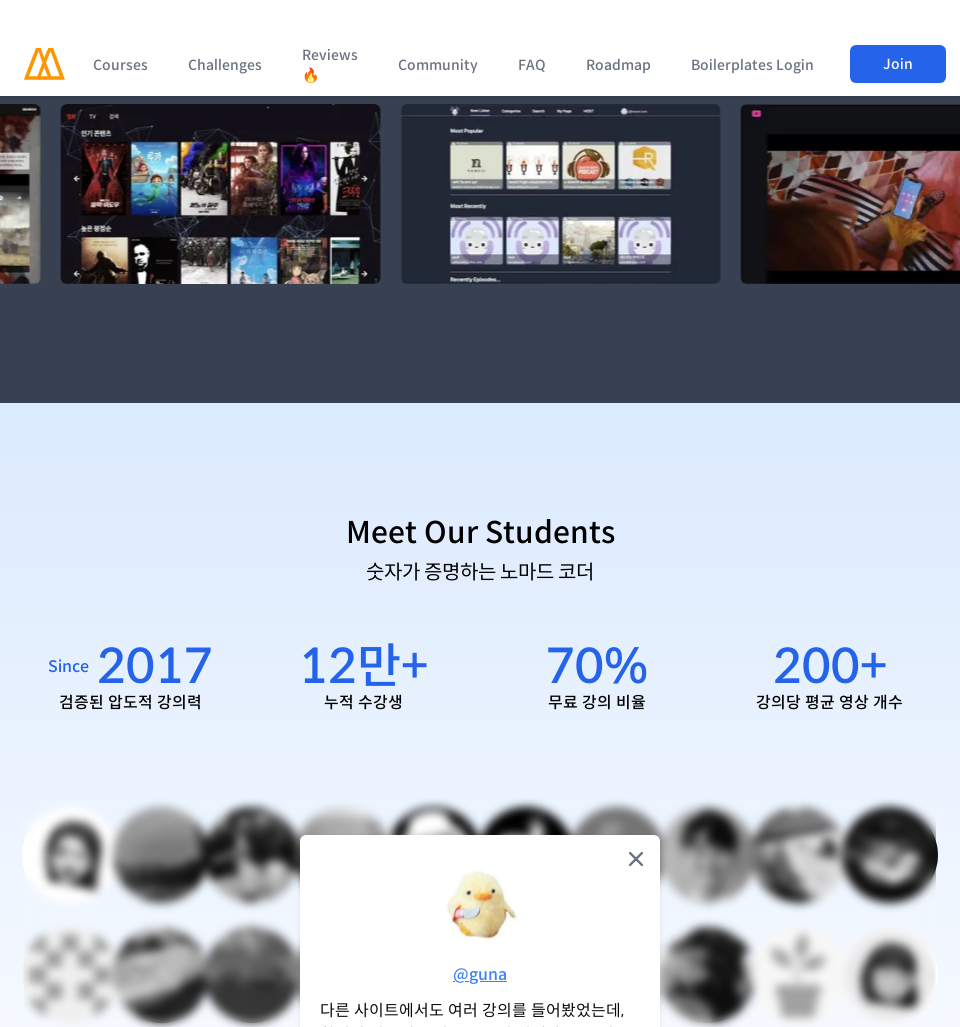

Waited 500ms for section to render
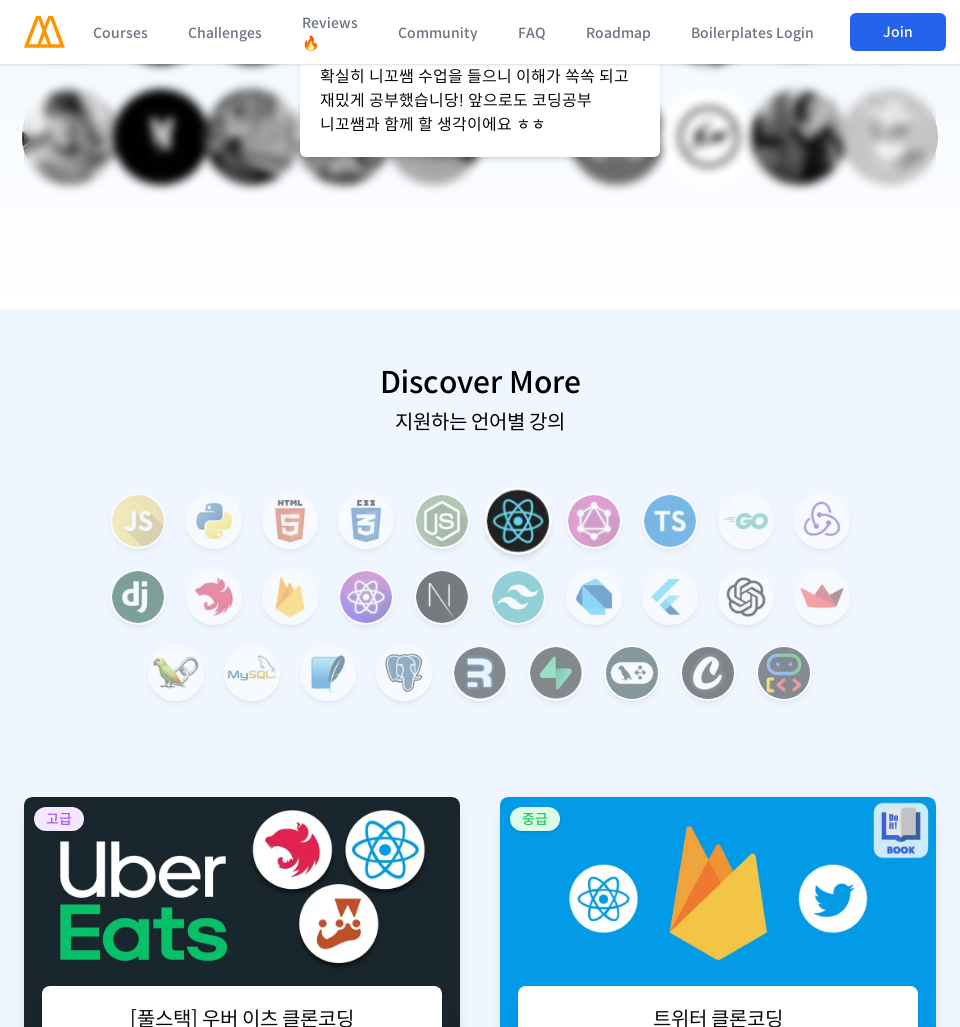

Scrolled to section 8 at 960px width (scroll position: 8216px)
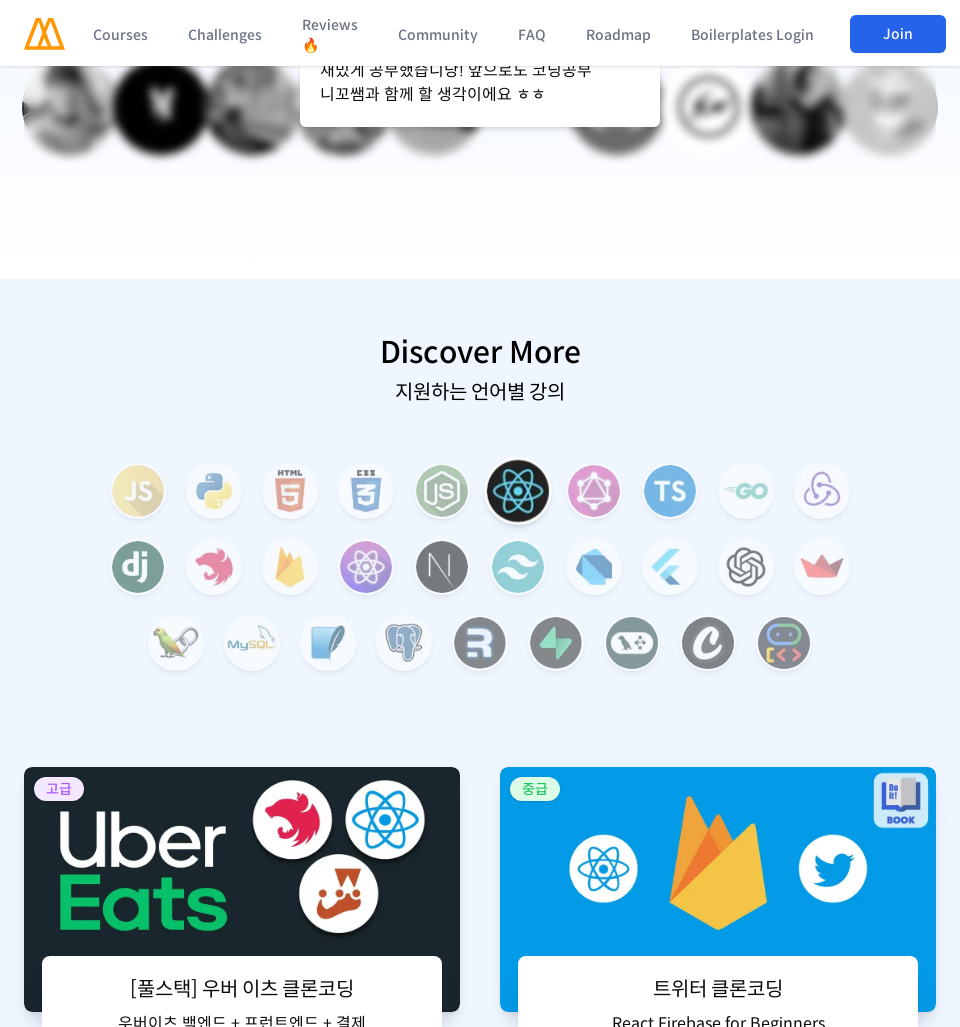

Waited 500ms for section to render
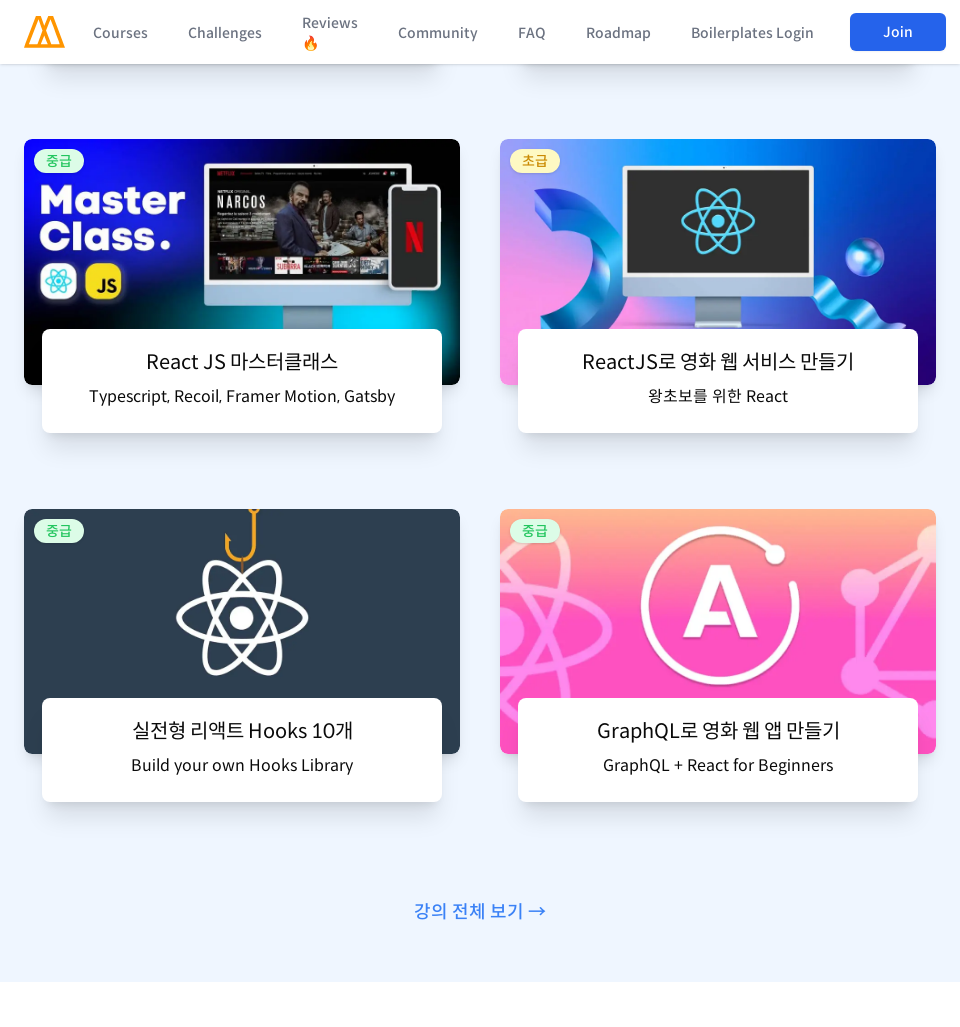

Scrolled to section 9 at 960px width (scroll position: 9243px)
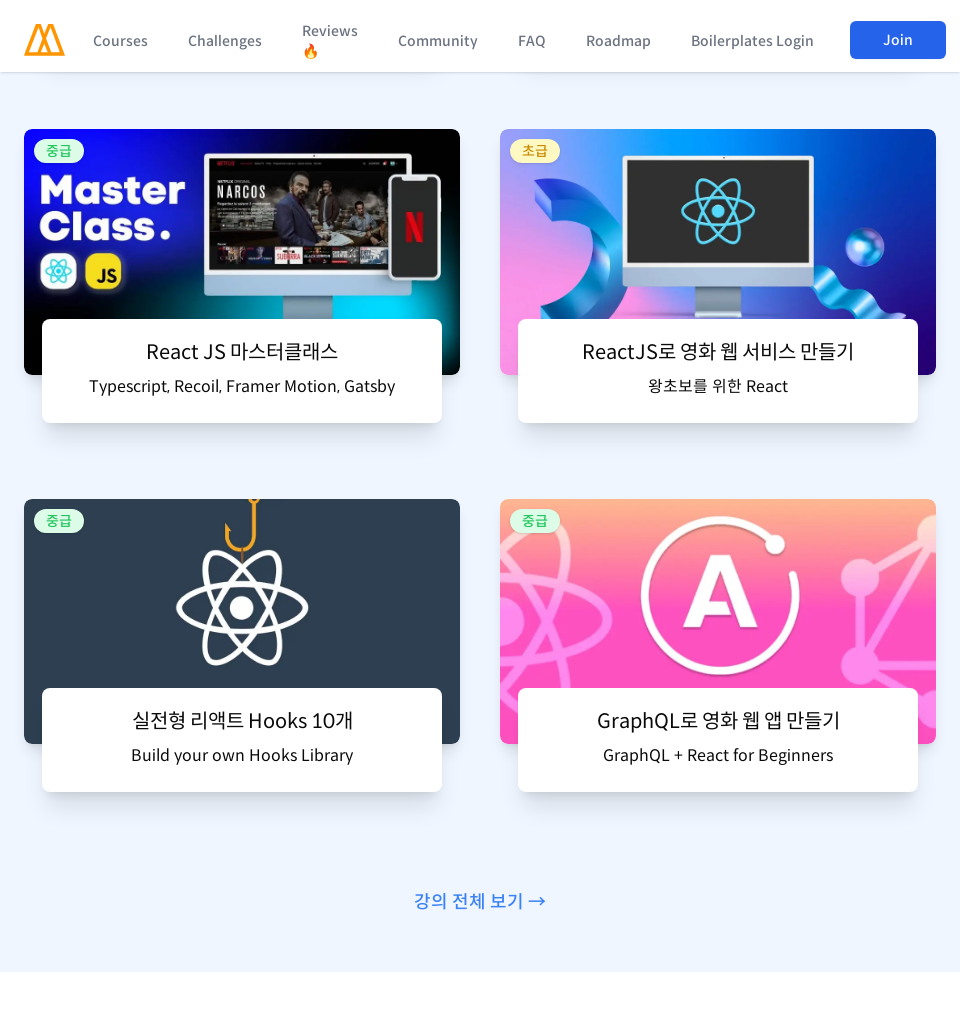

Waited 500ms for section to render
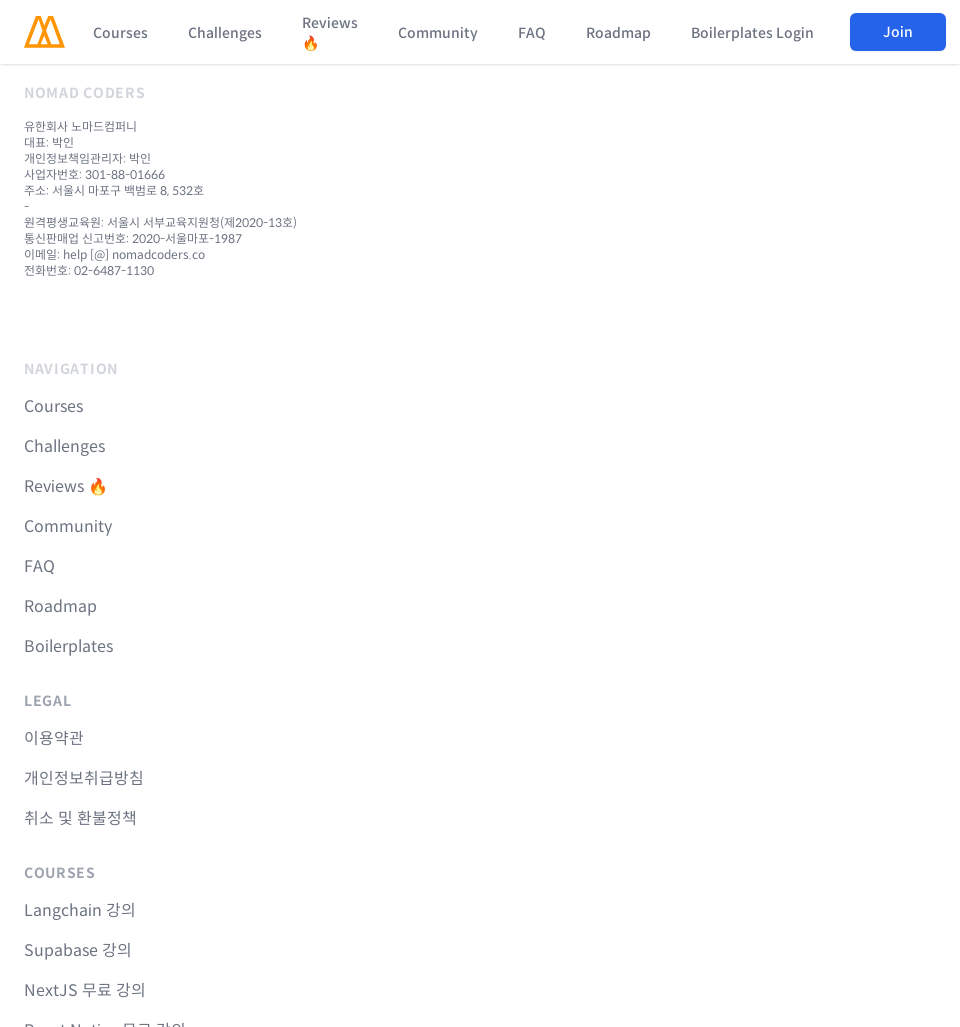

Scrolled to section 10 at 960px width (scroll position: 10270px)
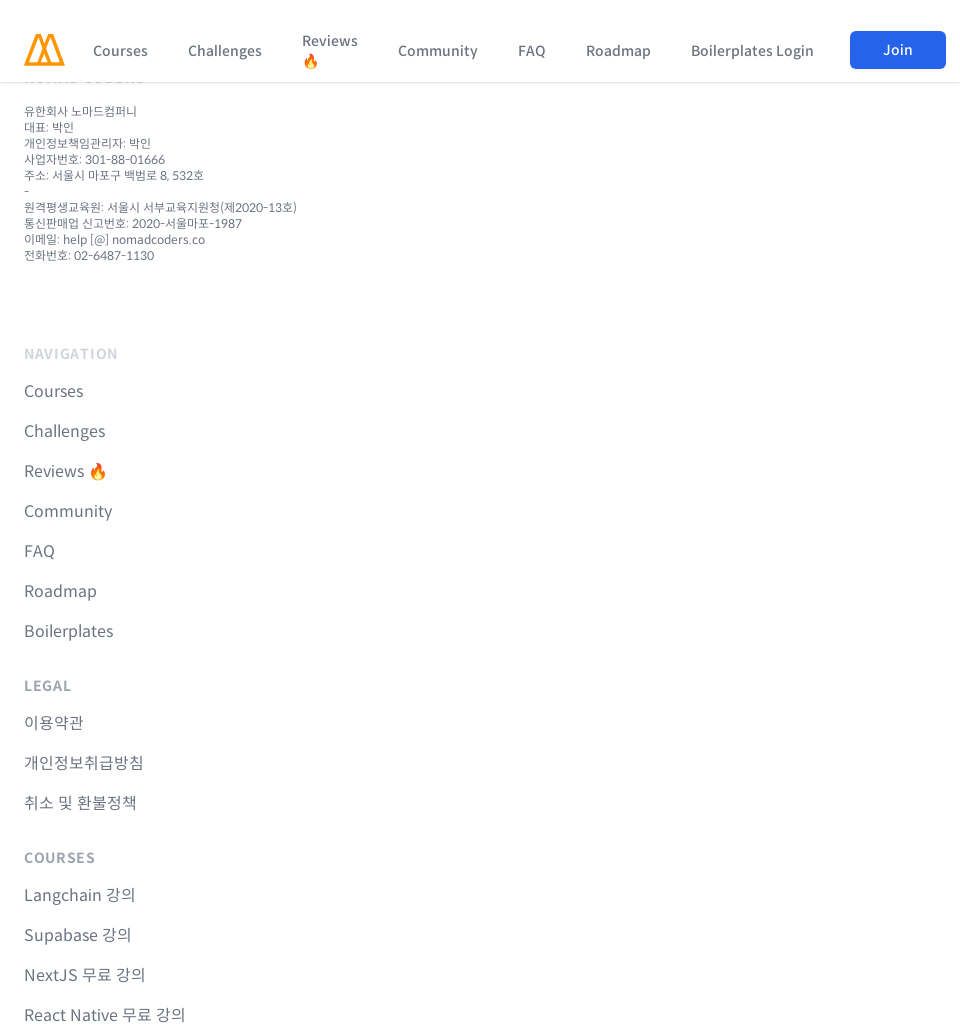

Waited 500ms for section to render
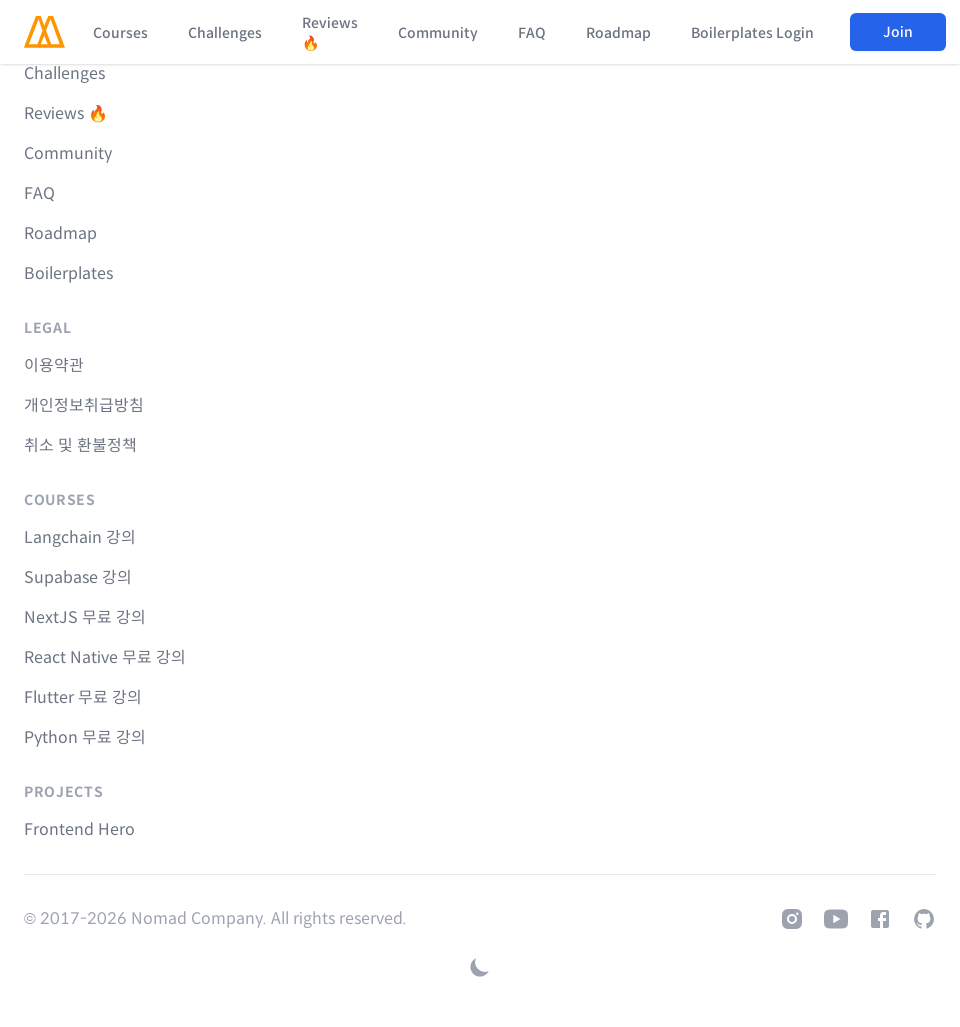

Scrolled to section 11 at 960px width (scroll position: 11297px)
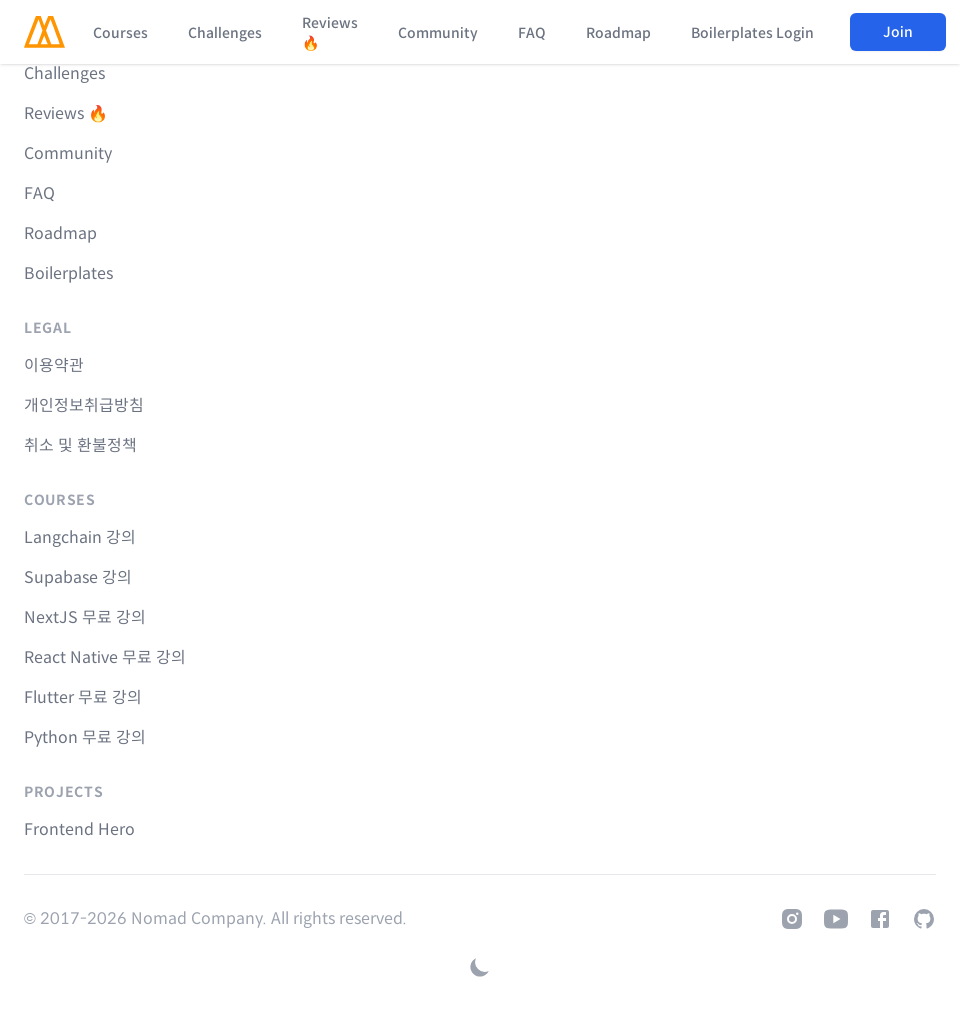

Waited 500ms for section to render
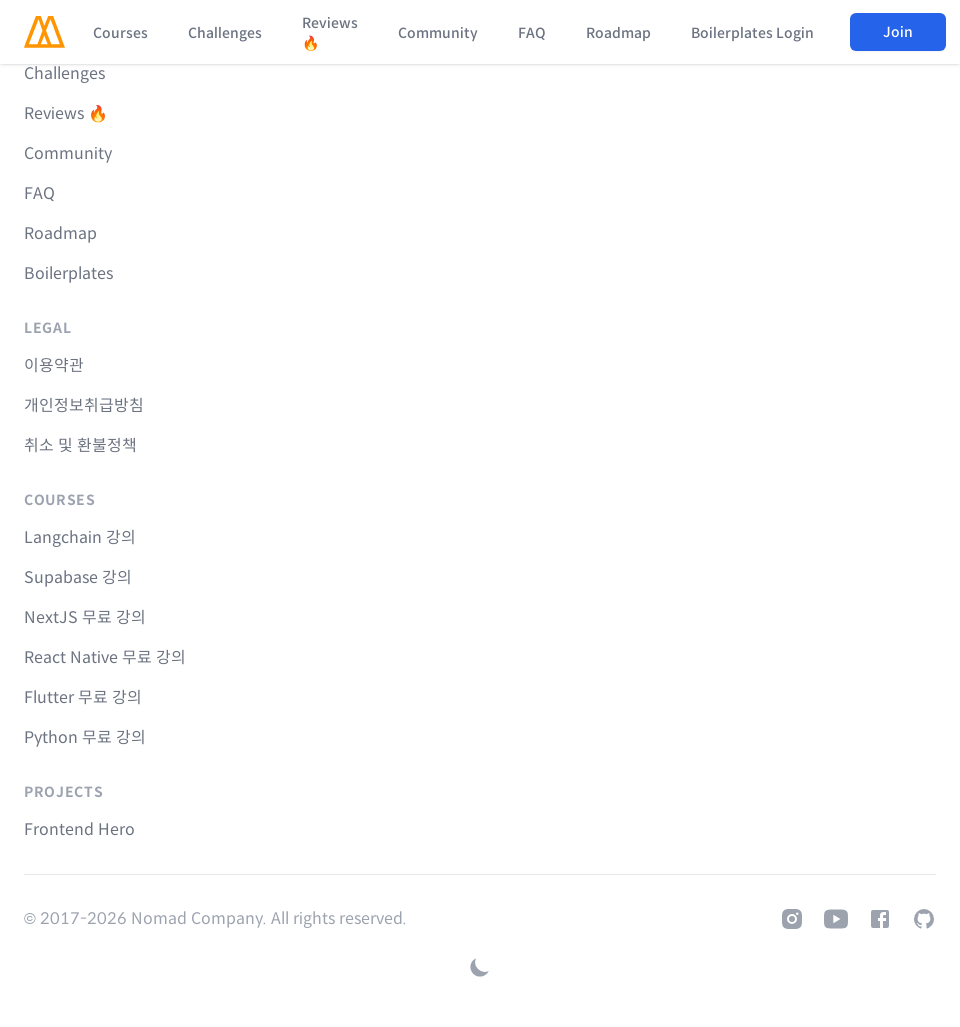

Set viewport size to 1366x1027
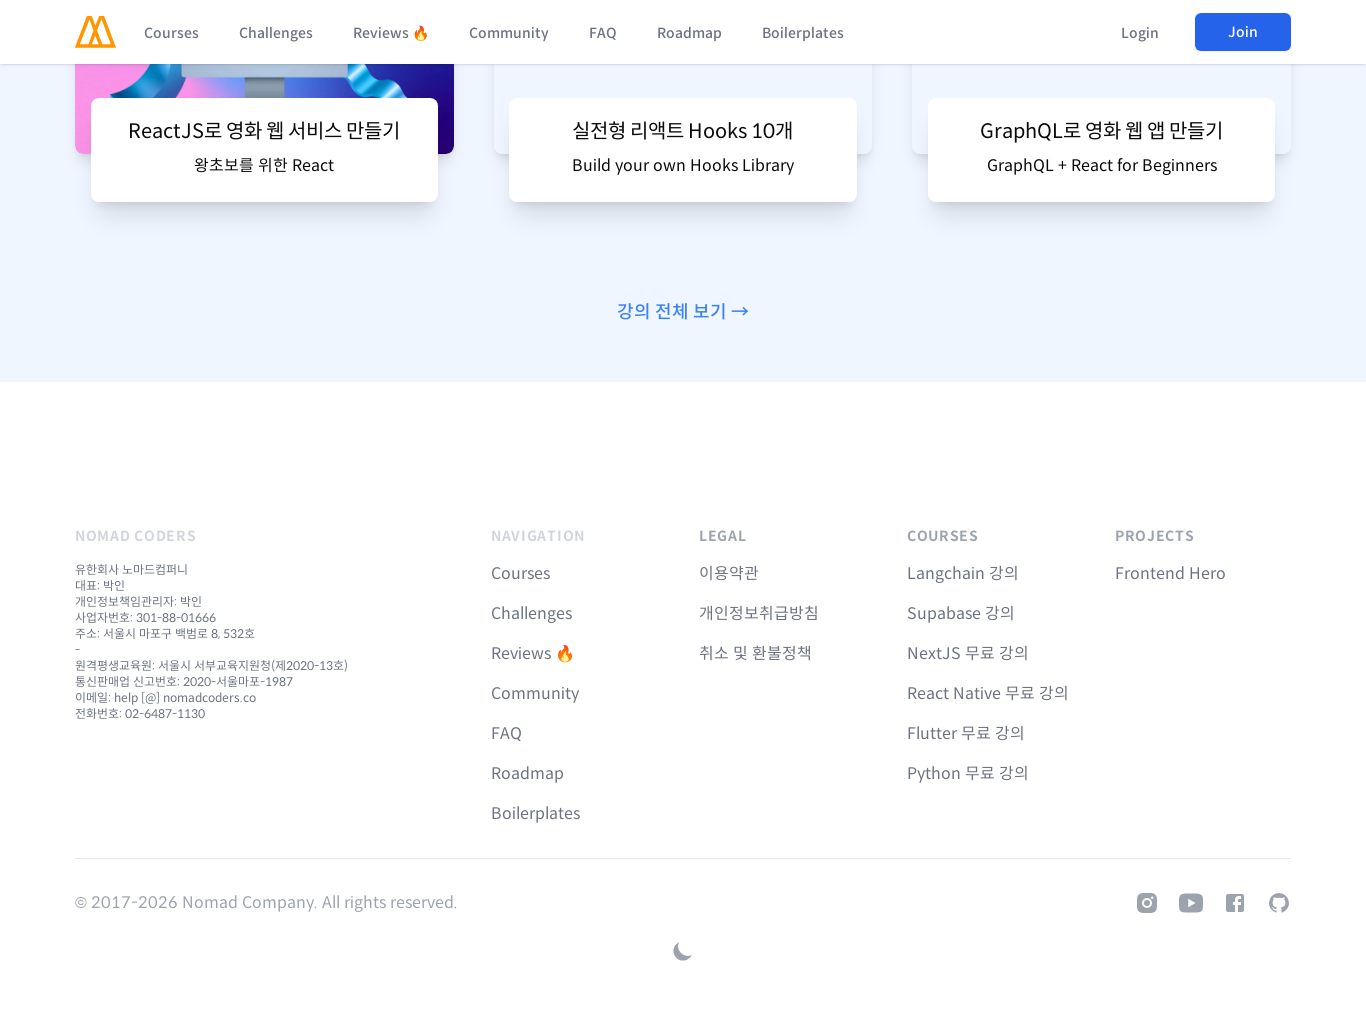

Scrolled to top of page
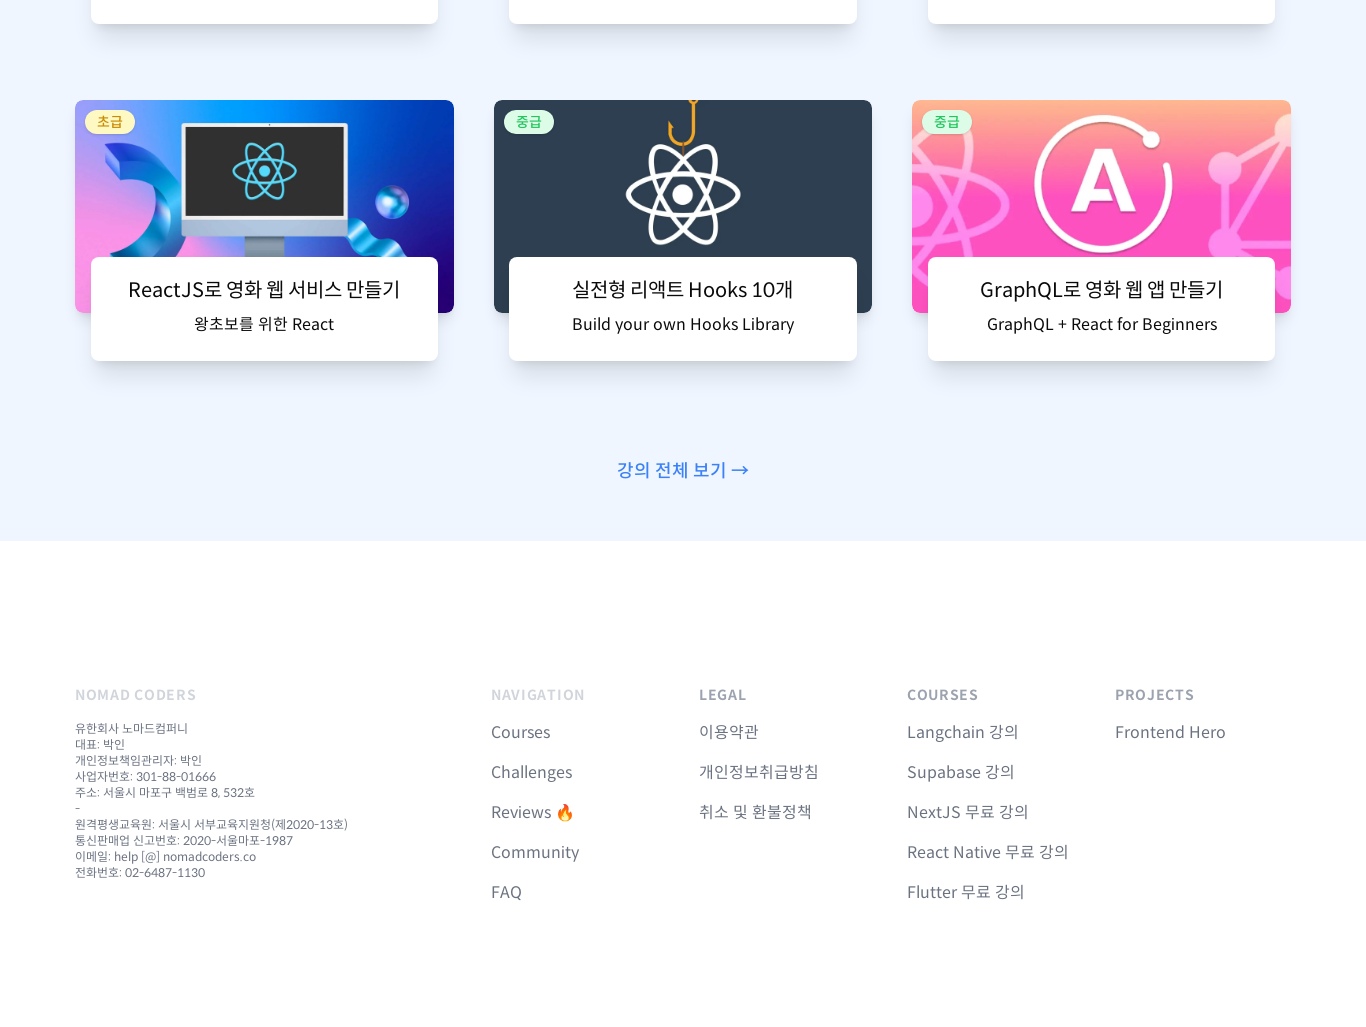

Waited 1000ms for page to settle
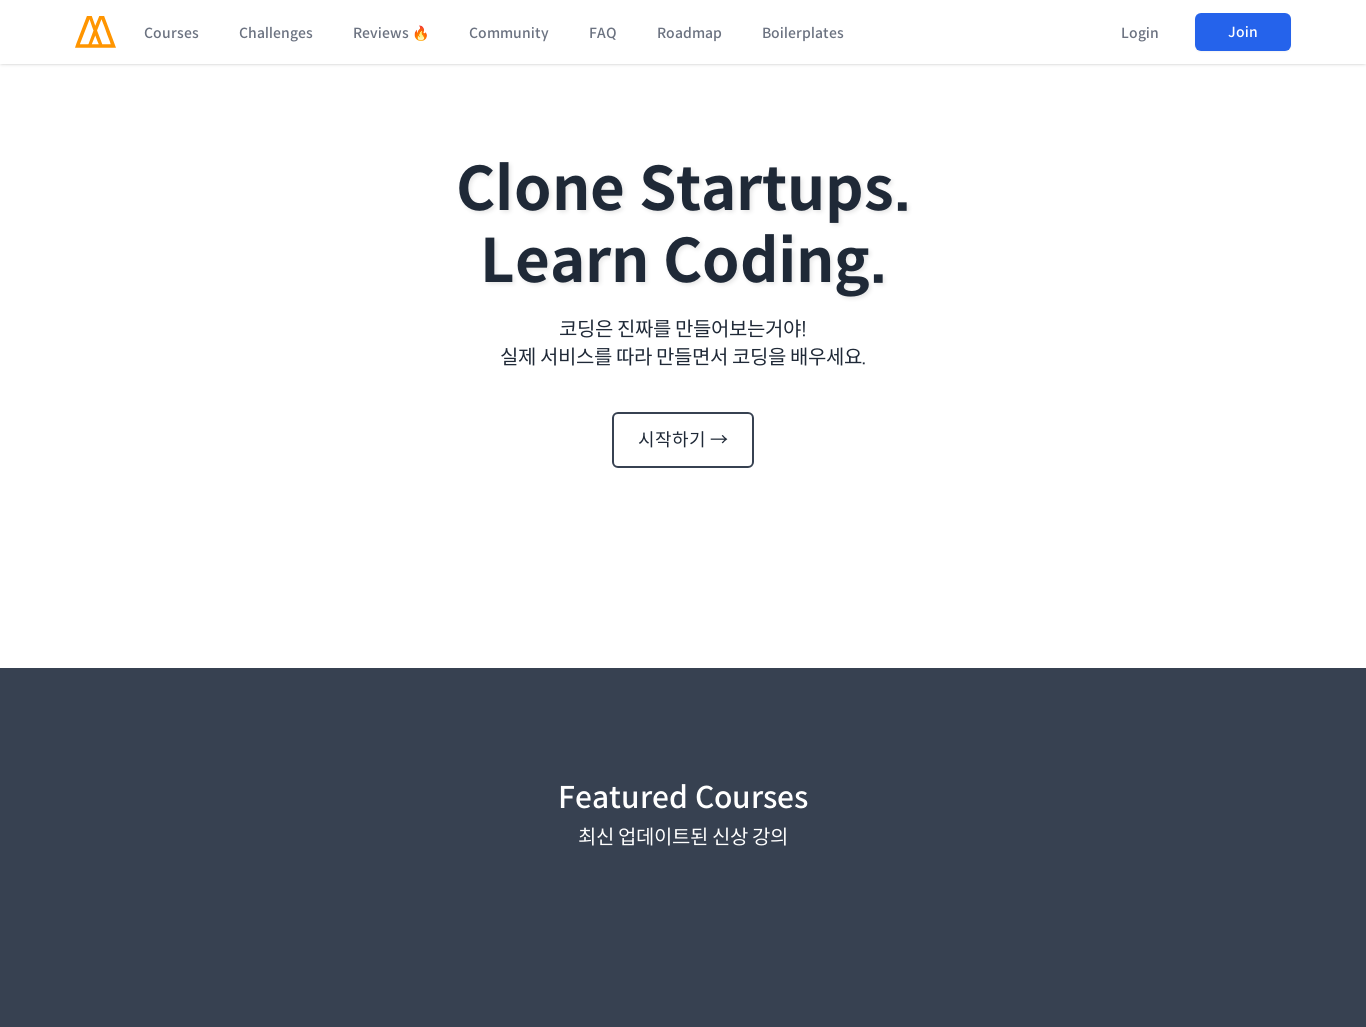

Retrieved page scroll height: 7957px
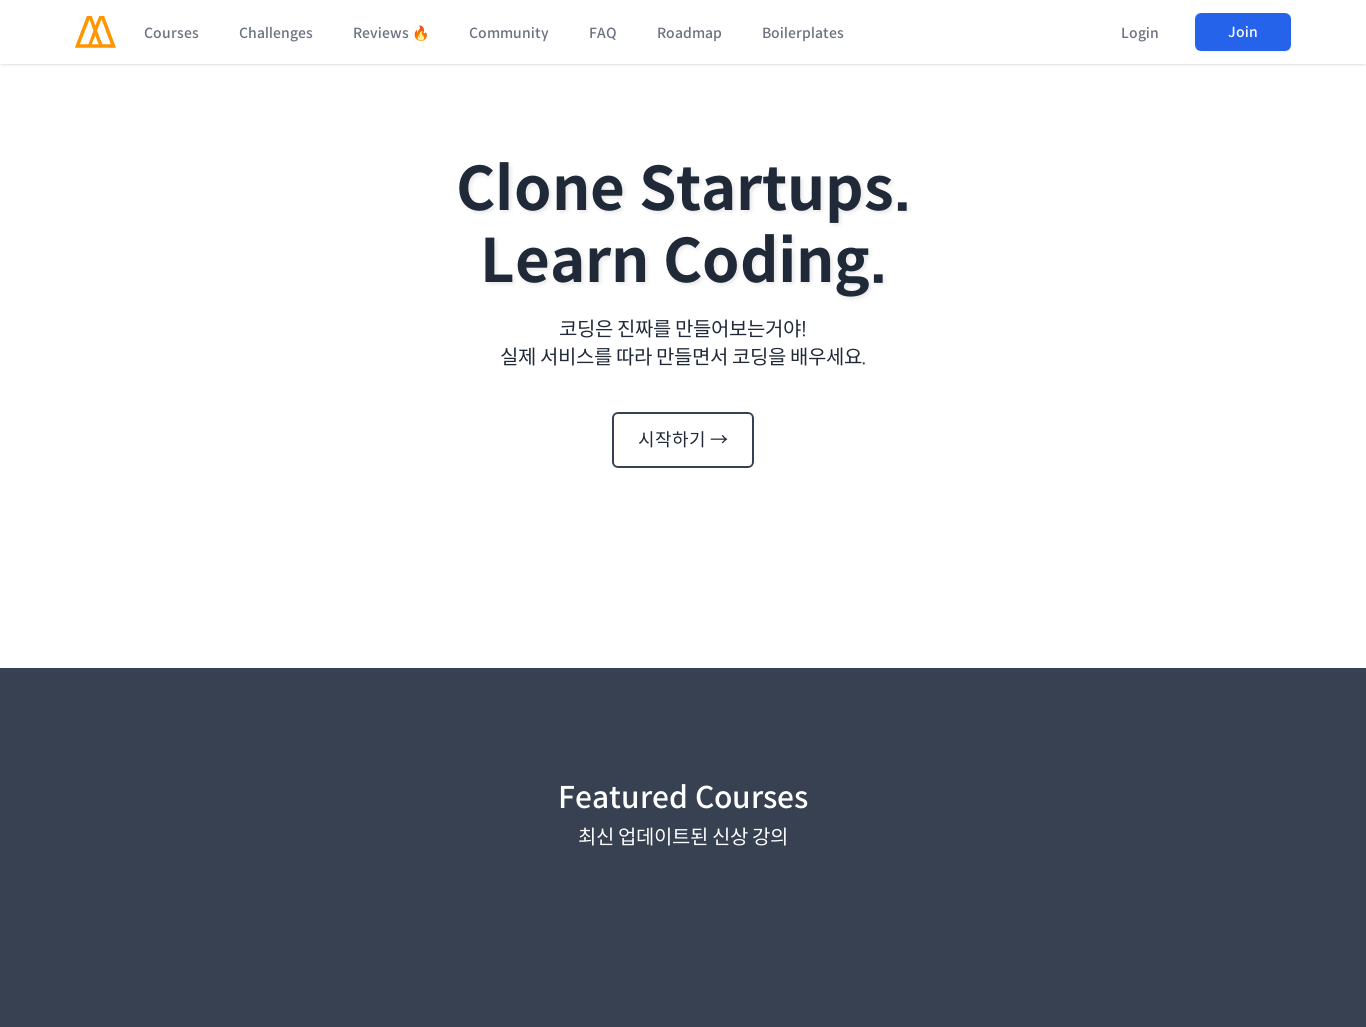

Scrolled to section 0 at 1366px width (scroll position: 0px)
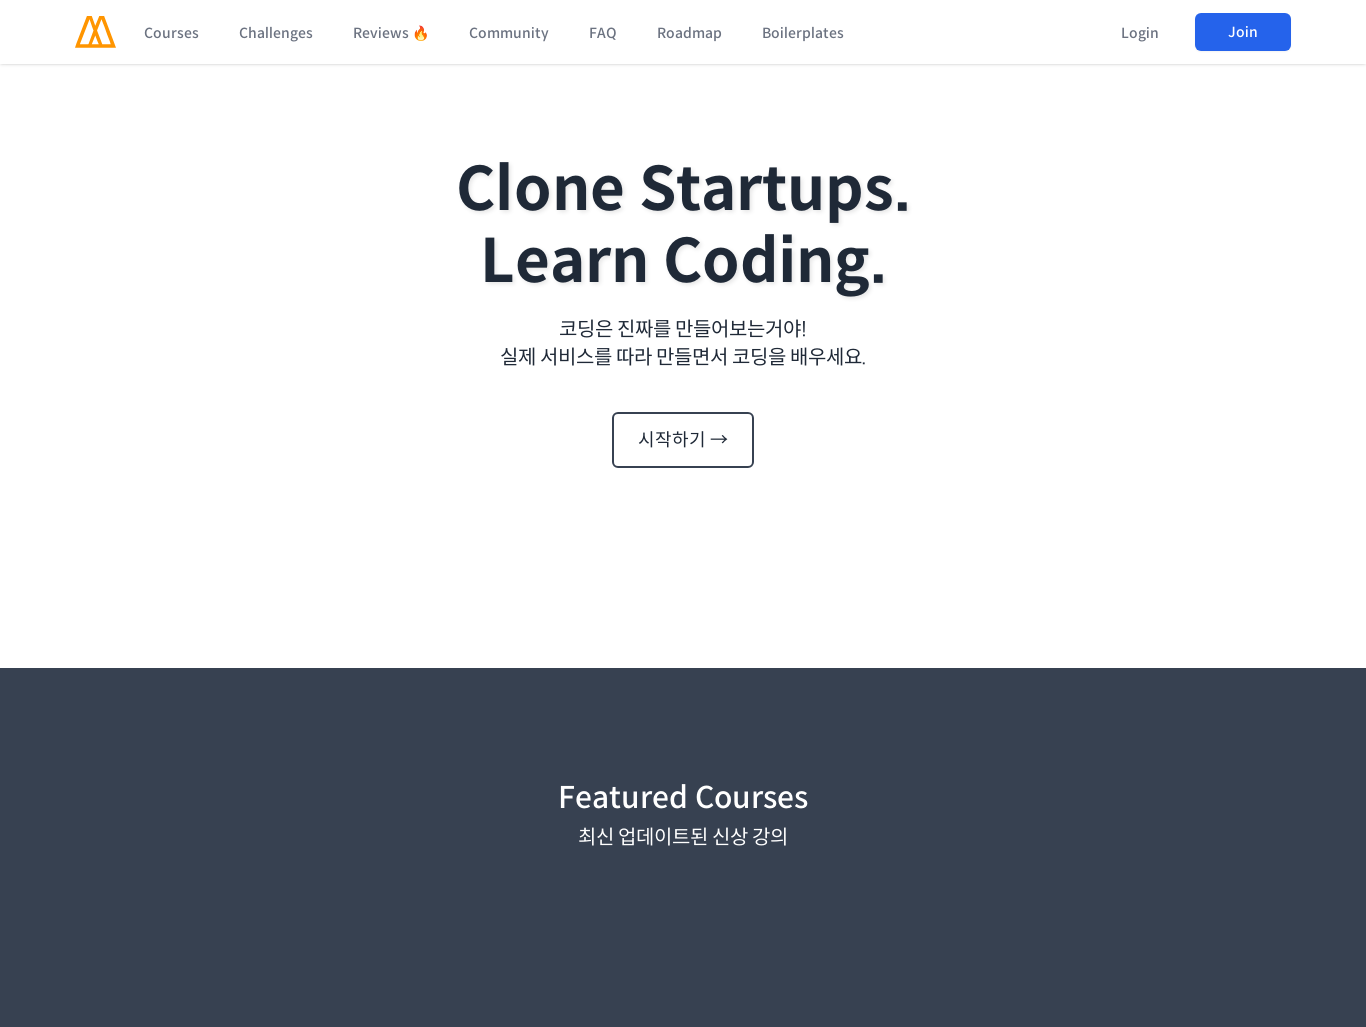

Waited 500ms for section to render
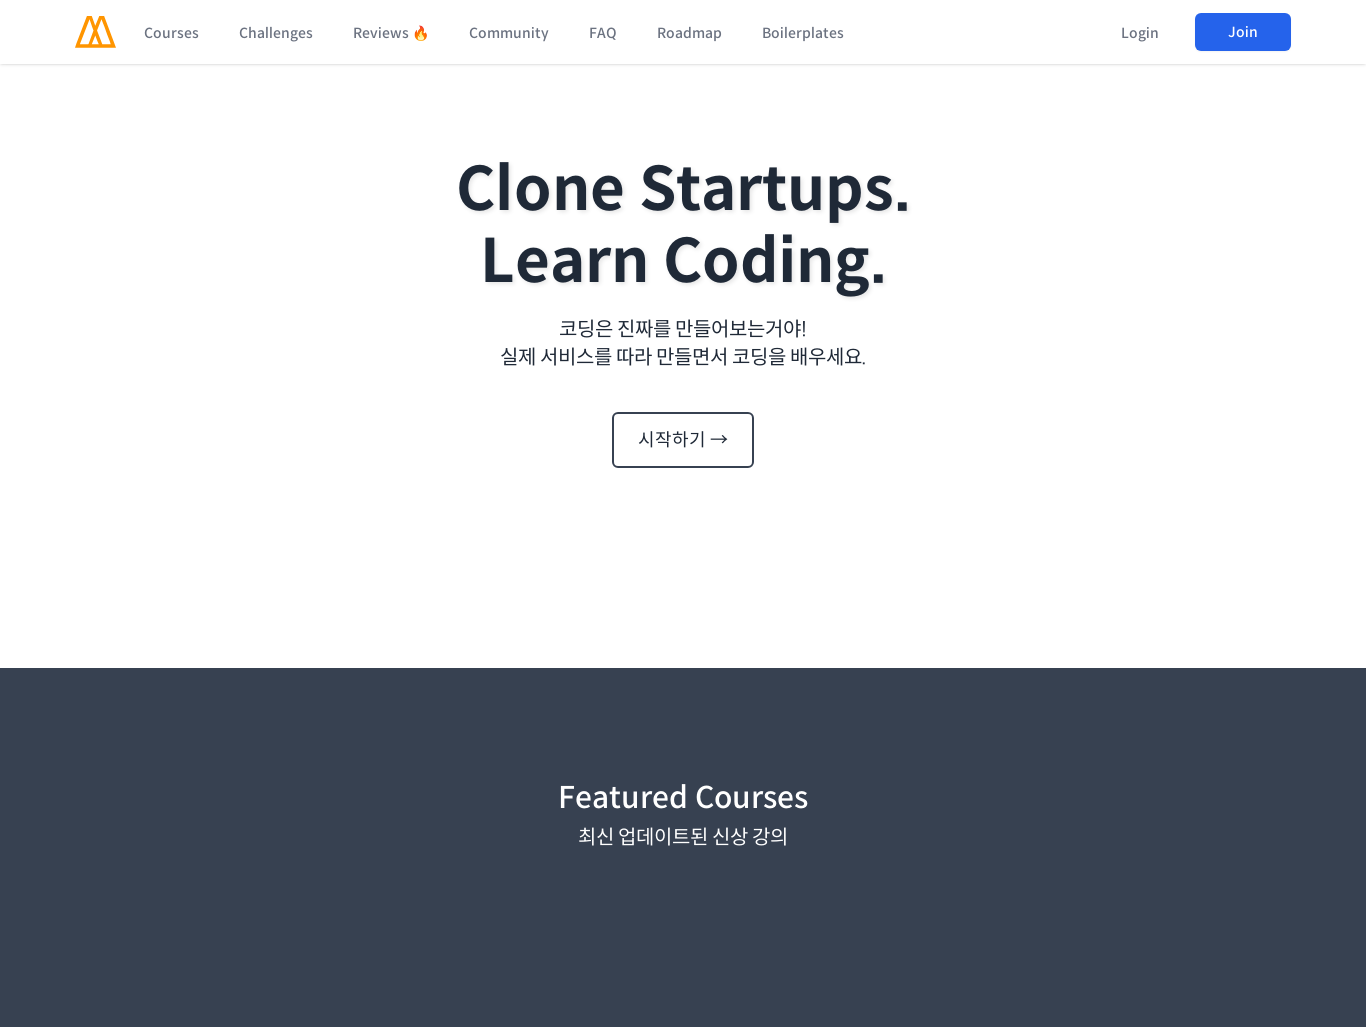

Scrolled to section 1 at 1366px width (scroll position: 1027px)
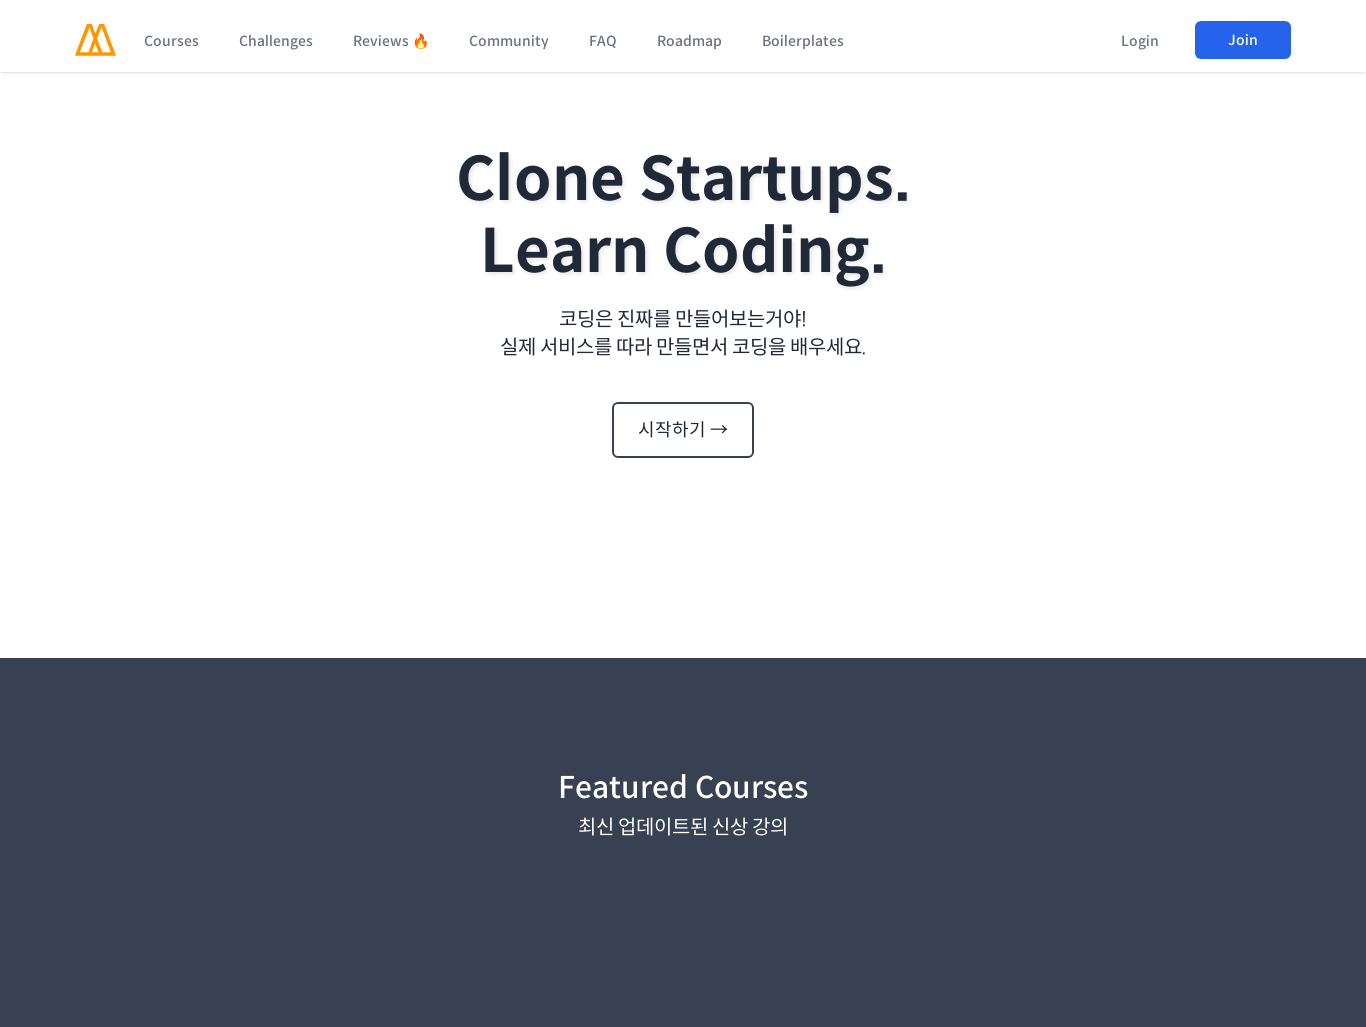

Waited 500ms for section to render
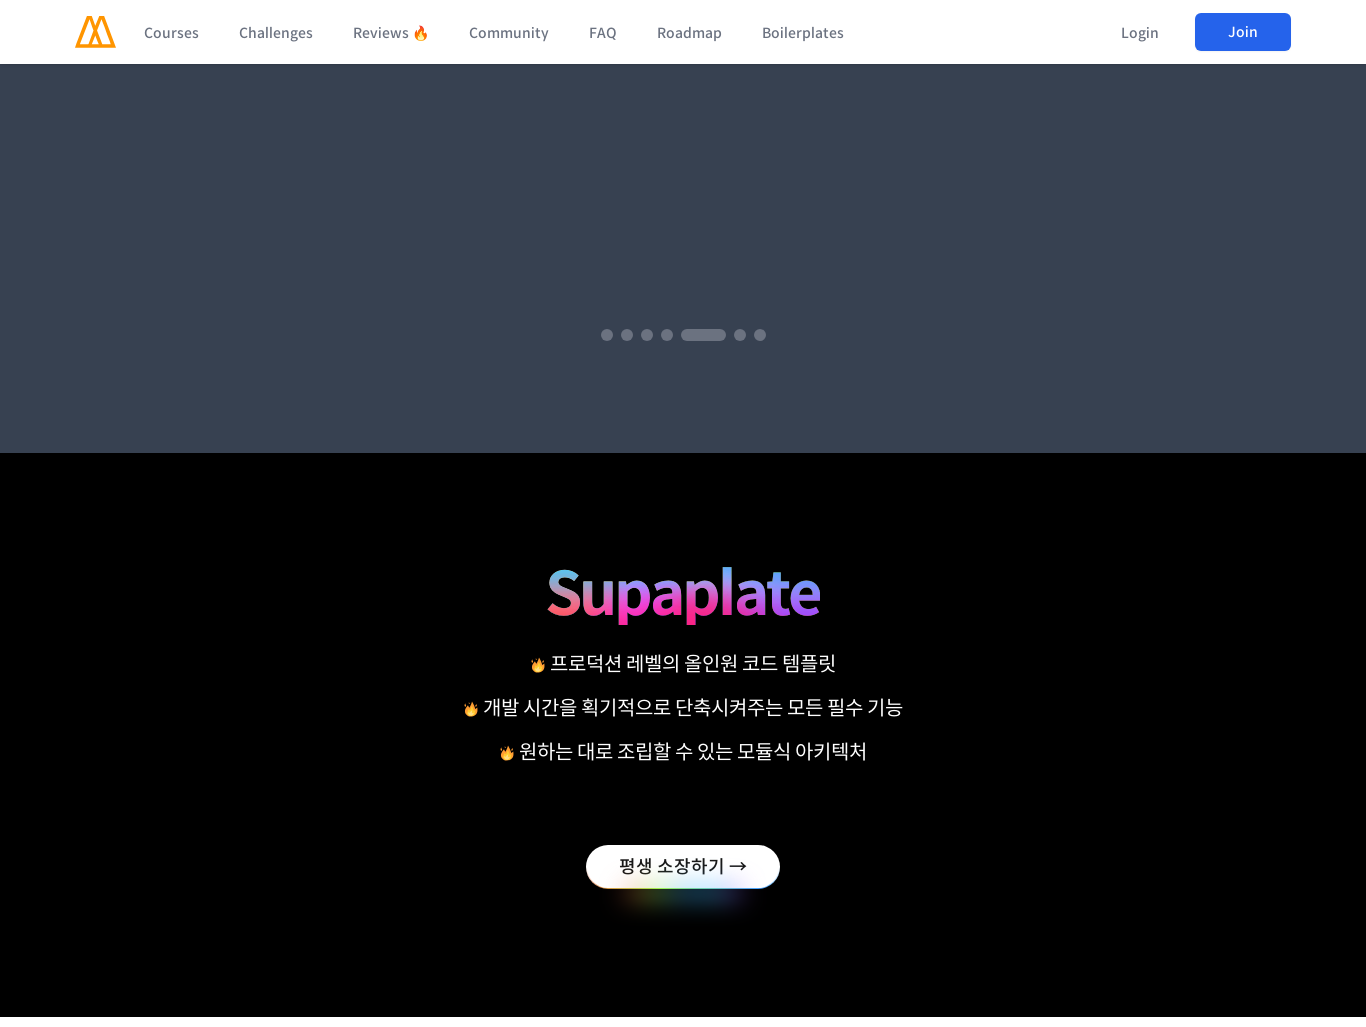

Scrolled to section 2 at 1366px width (scroll position: 2054px)
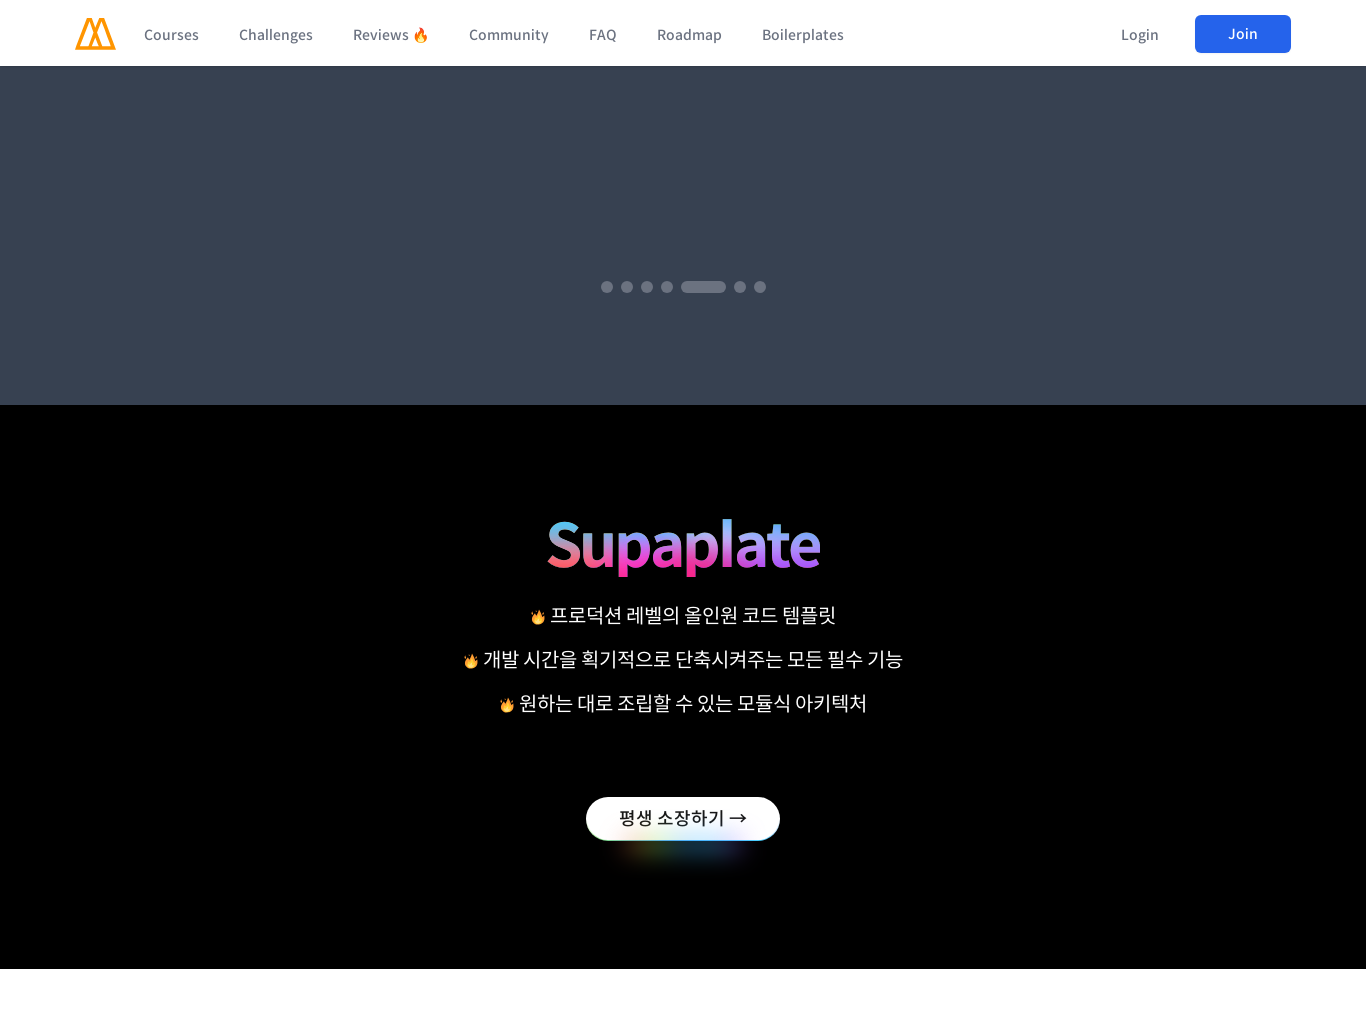

Waited 500ms for section to render
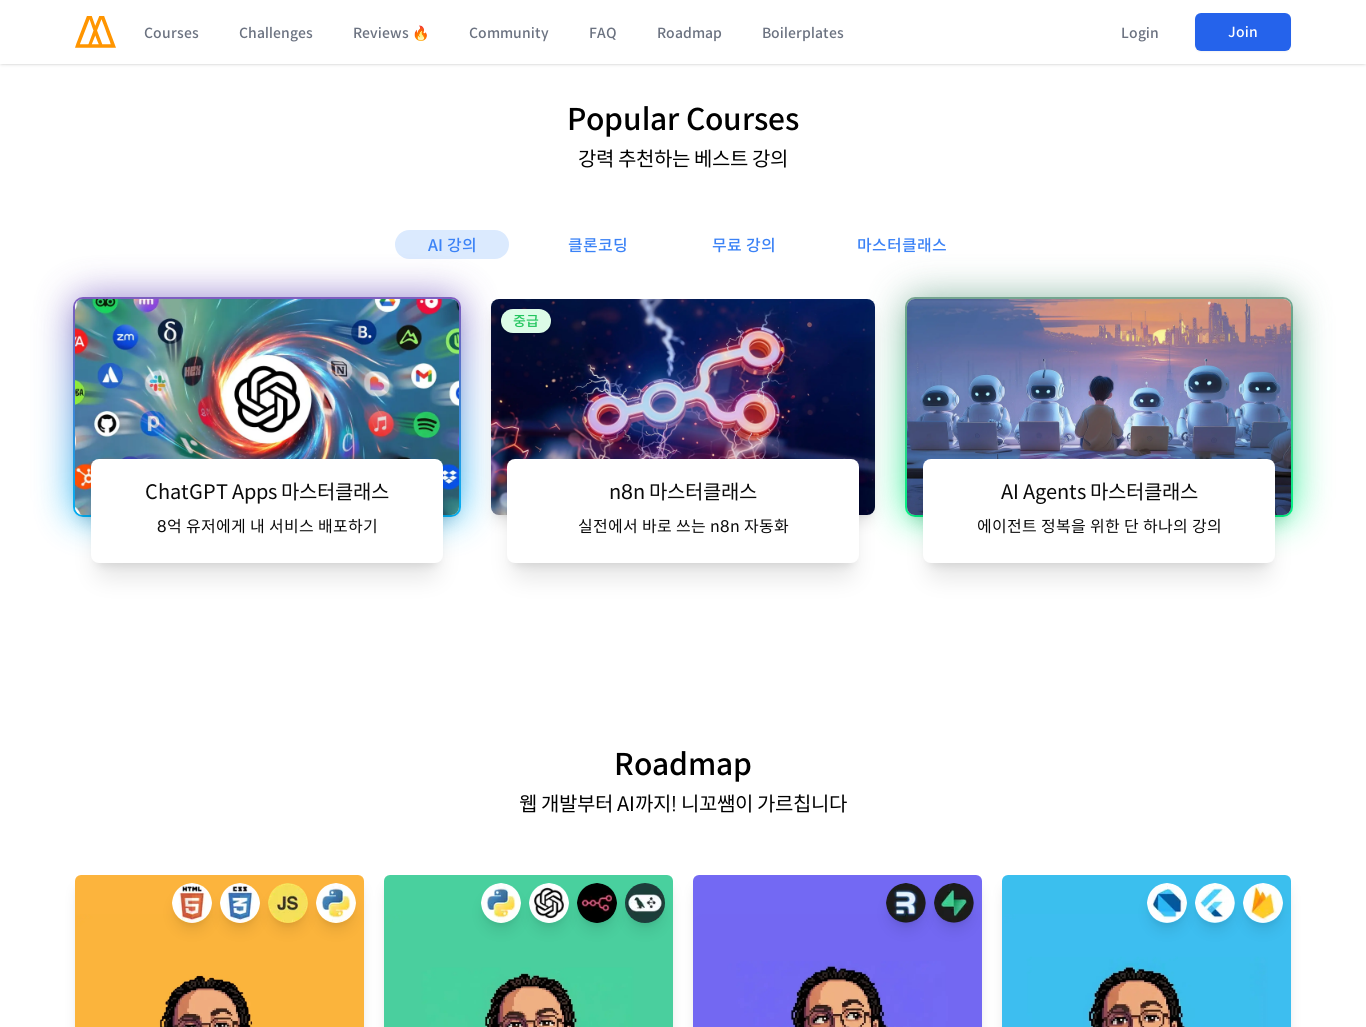

Scrolled to section 3 at 1366px width (scroll position: 3081px)
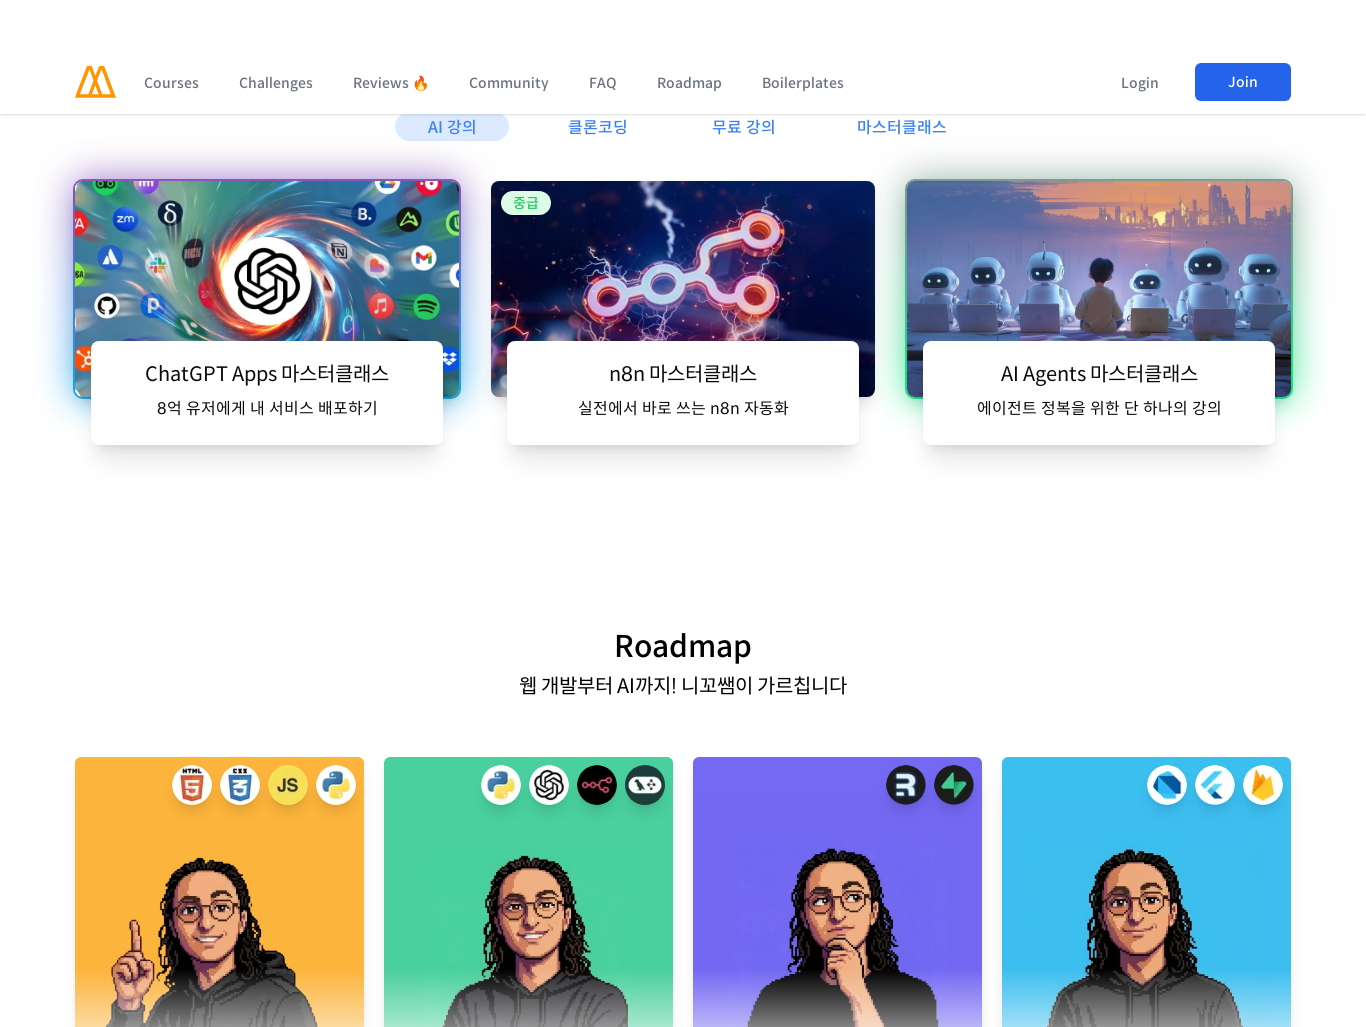

Waited 500ms for section to render
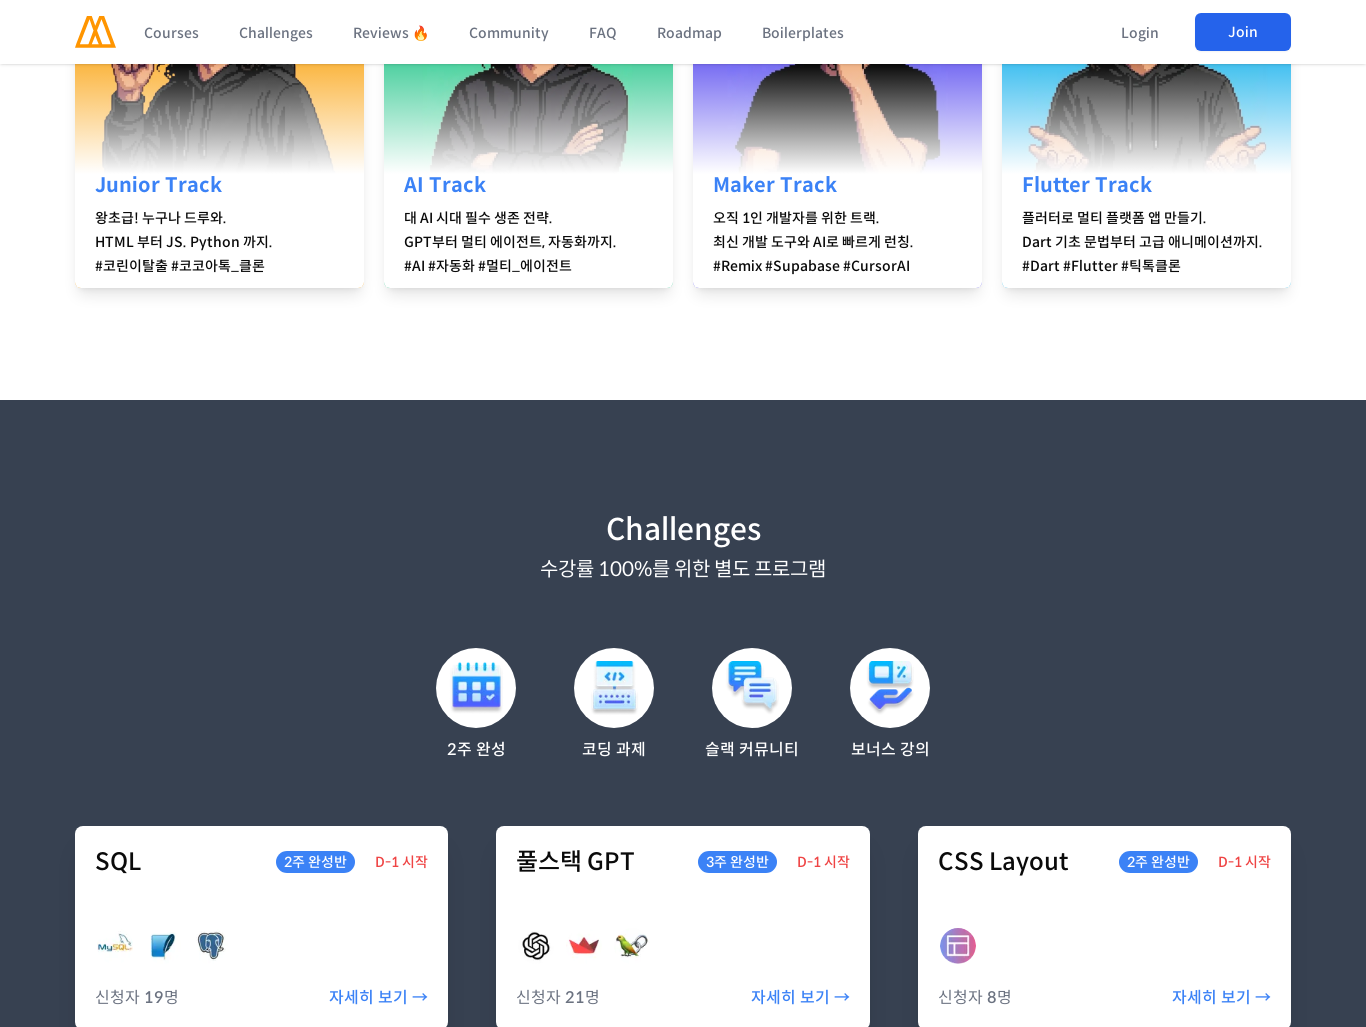

Scrolled to section 4 at 1366px width (scroll position: 4108px)
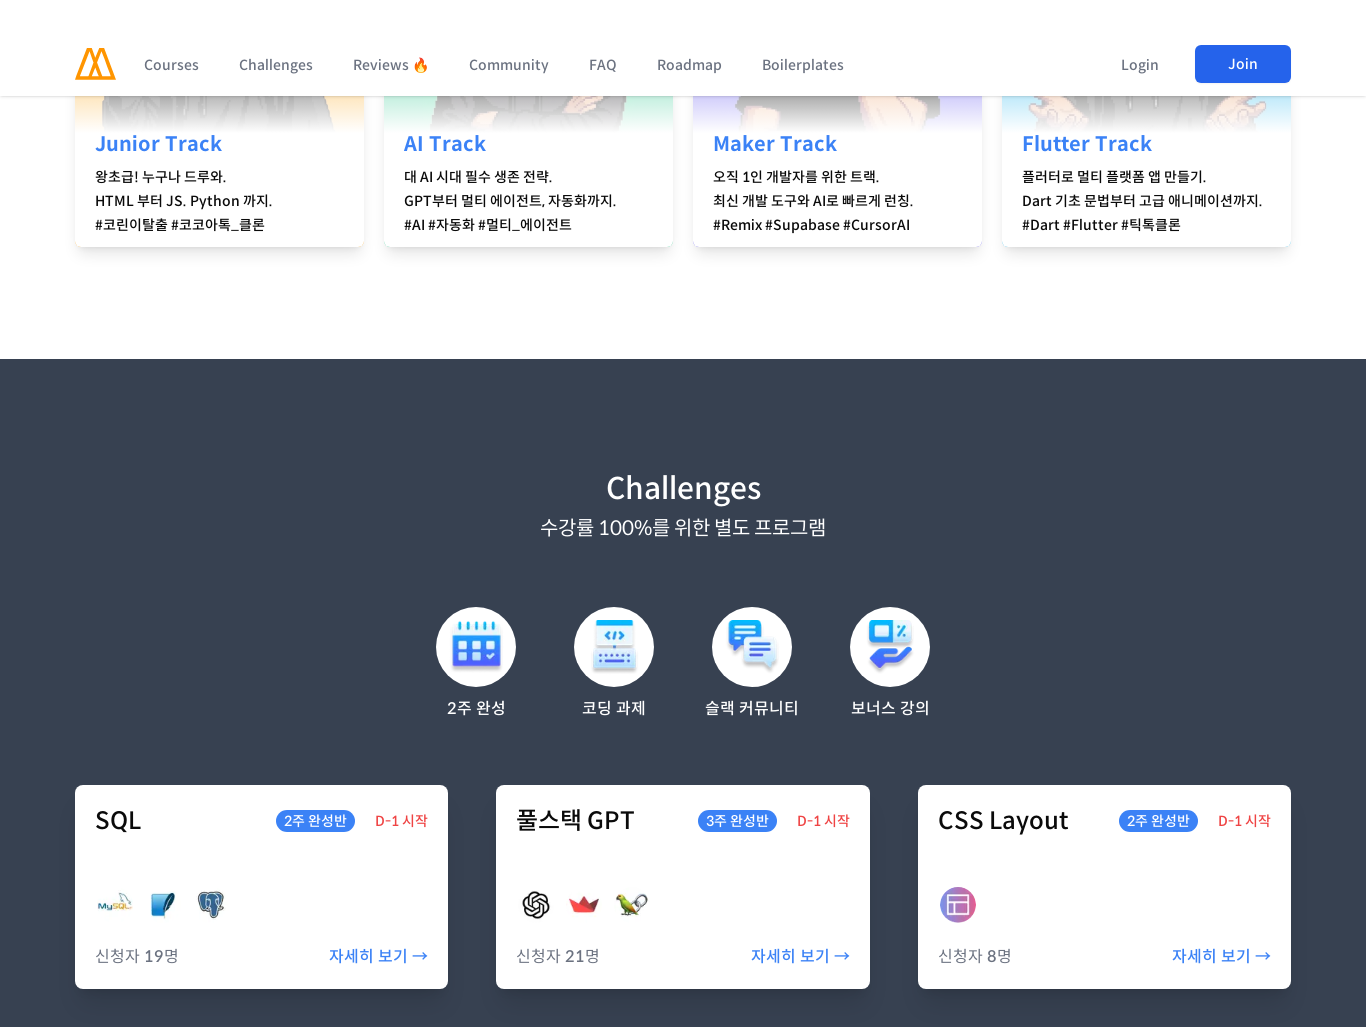

Waited 500ms for section to render
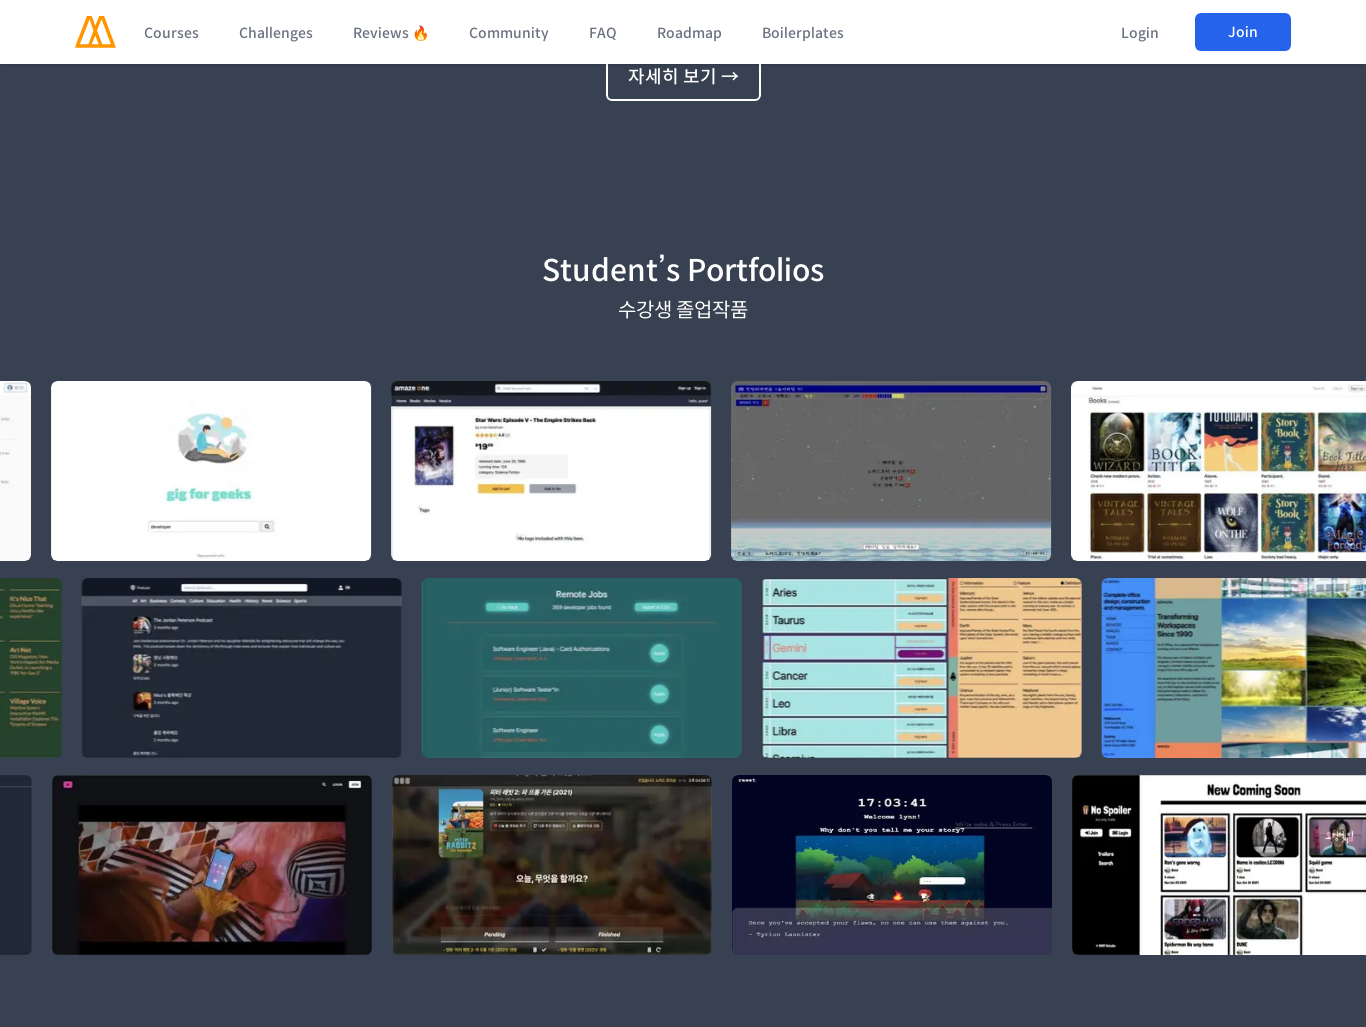

Scrolled to section 5 at 1366px width (scroll position: 5135px)
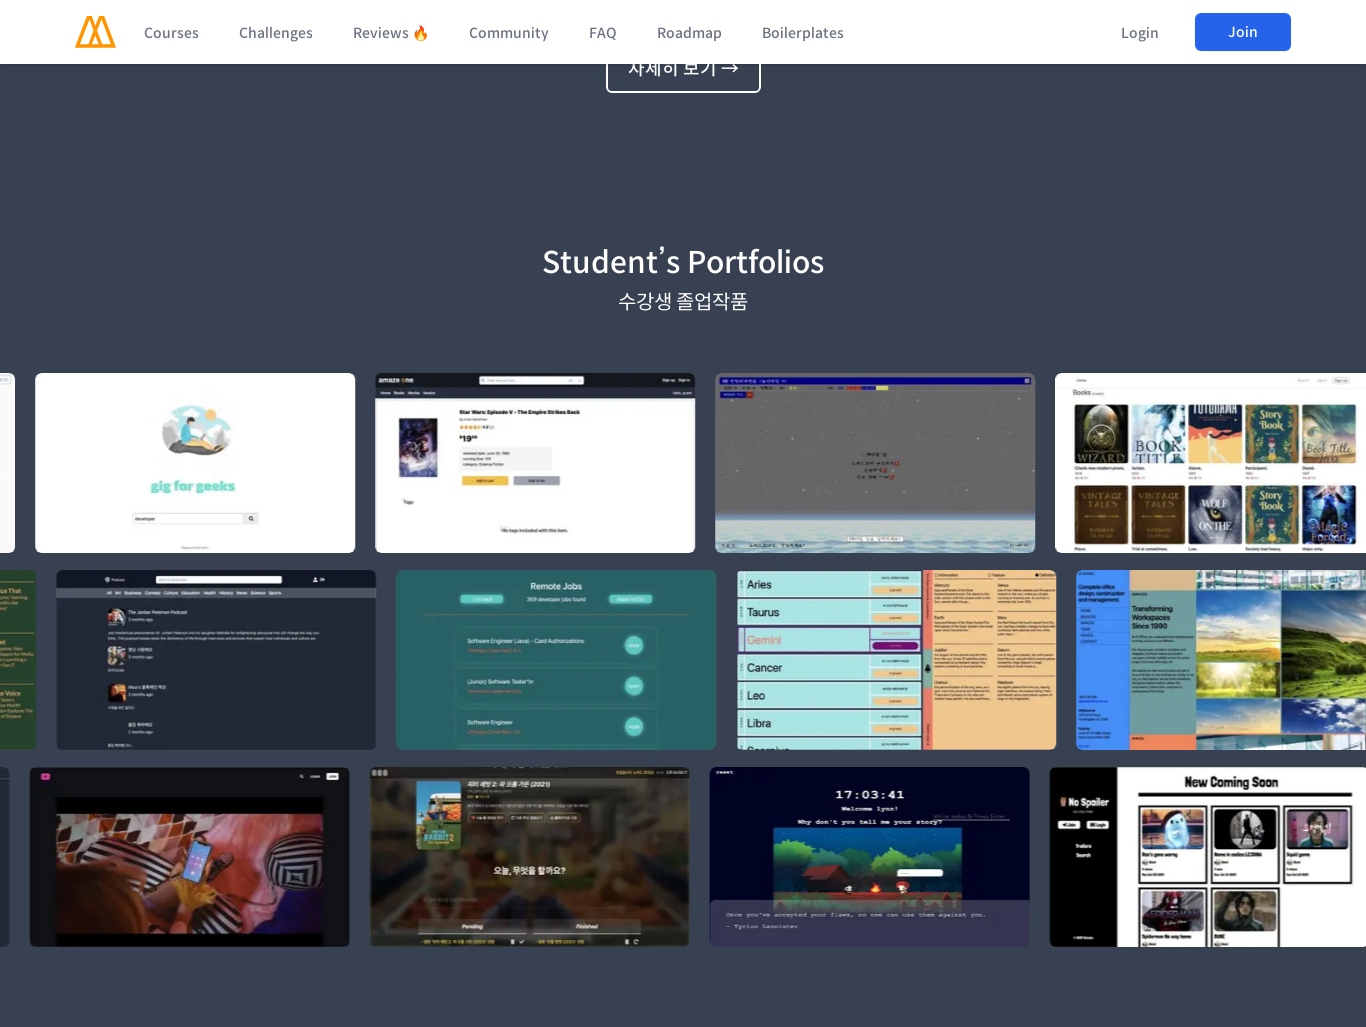

Waited 500ms for section to render
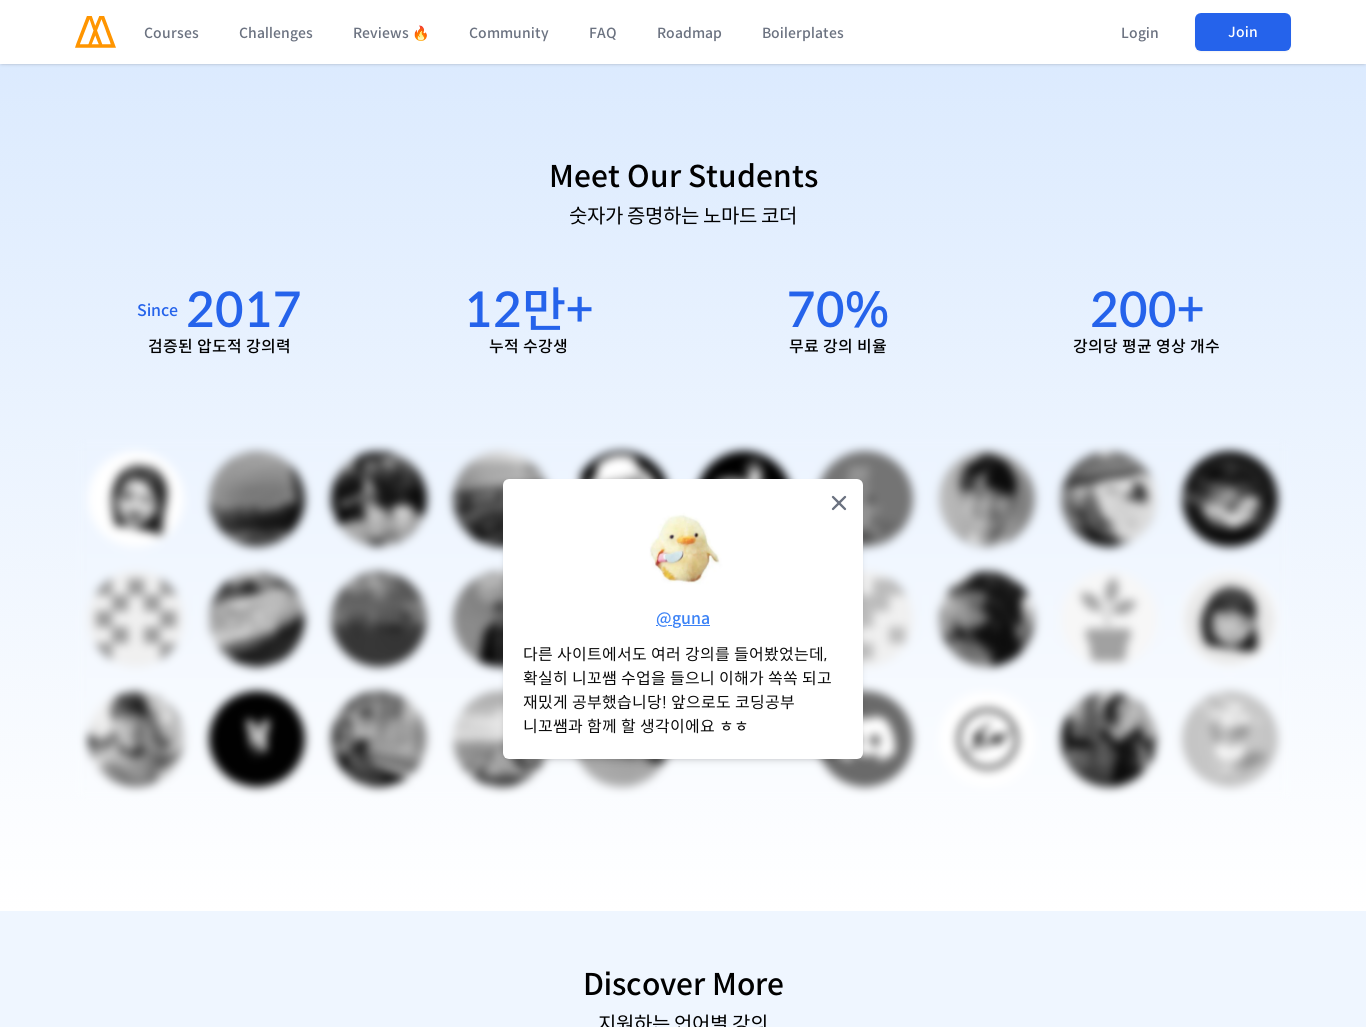

Scrolled to section 6 at 1366px width (scroll position: 6162px)
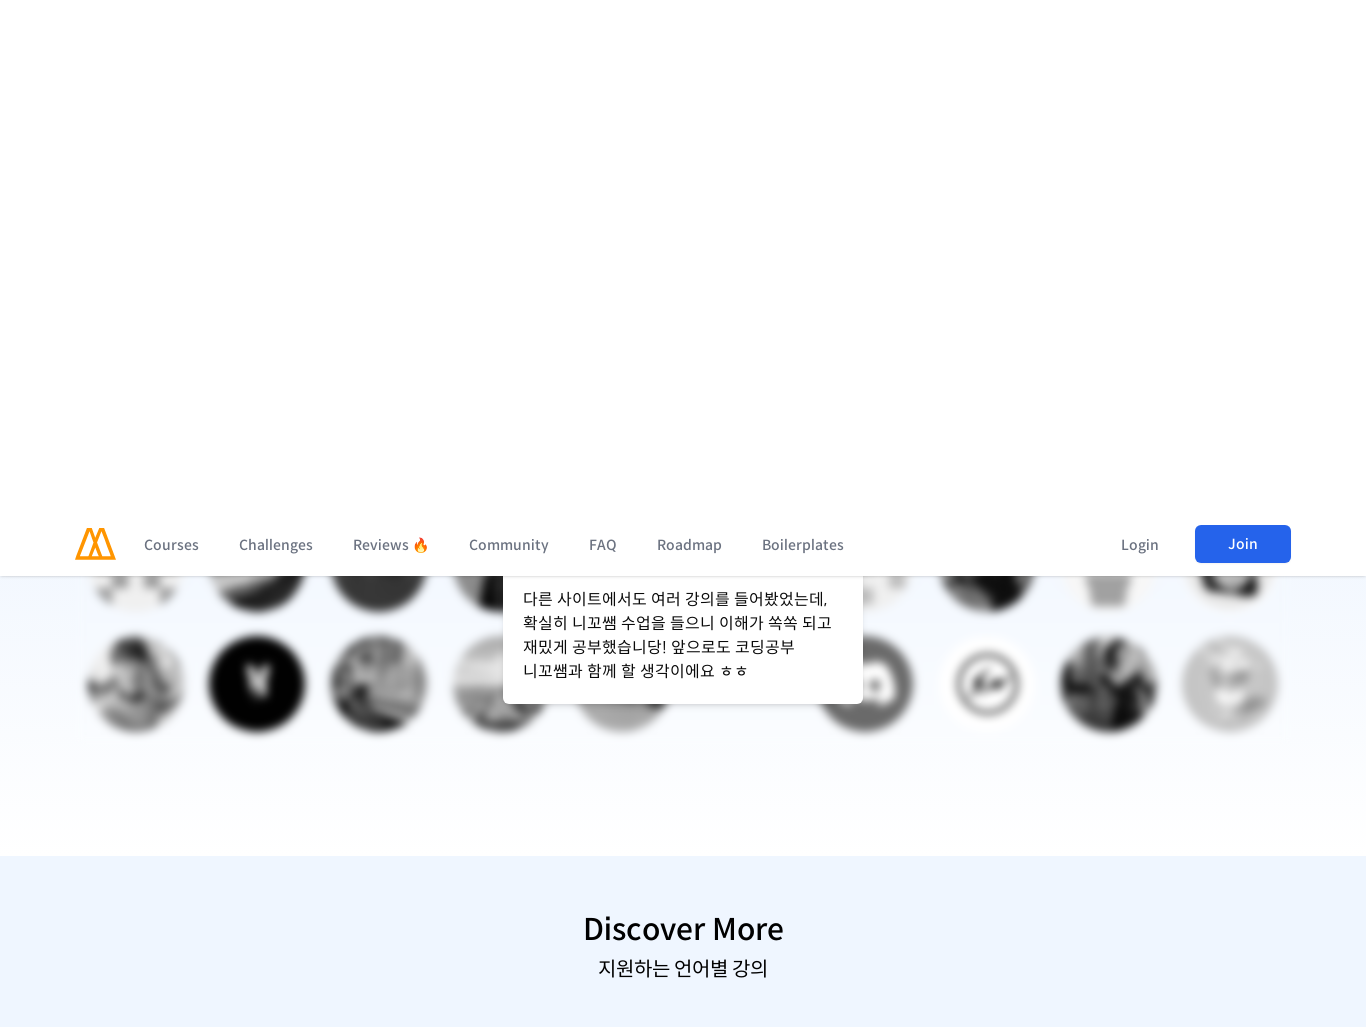

Waited 500ms for section to render
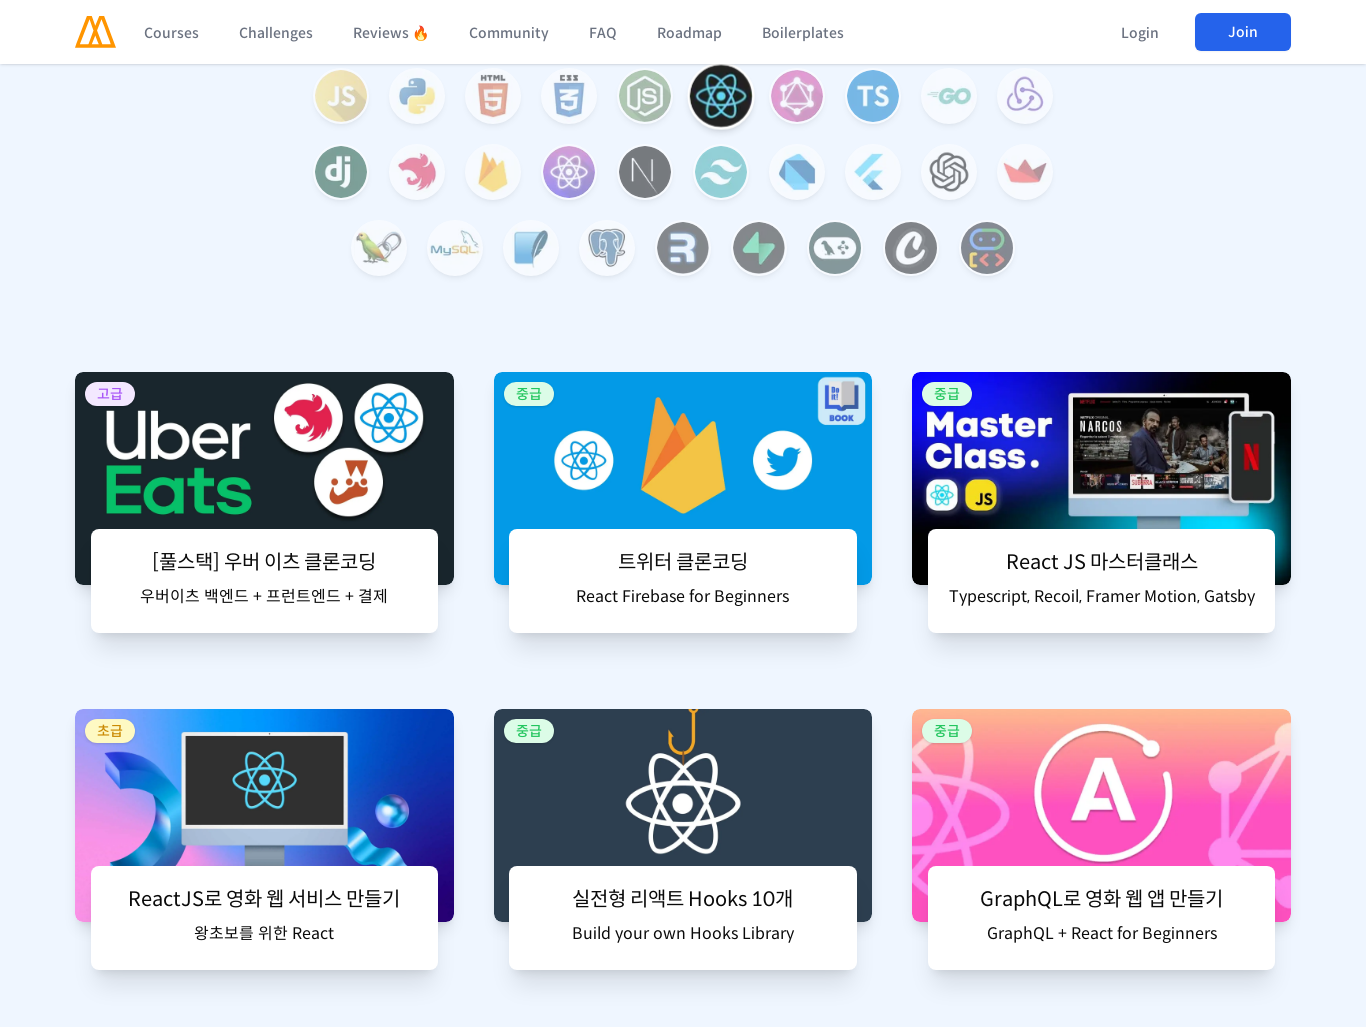

Scrolled to section 7 at 1366px width (scroll position: 7189px)
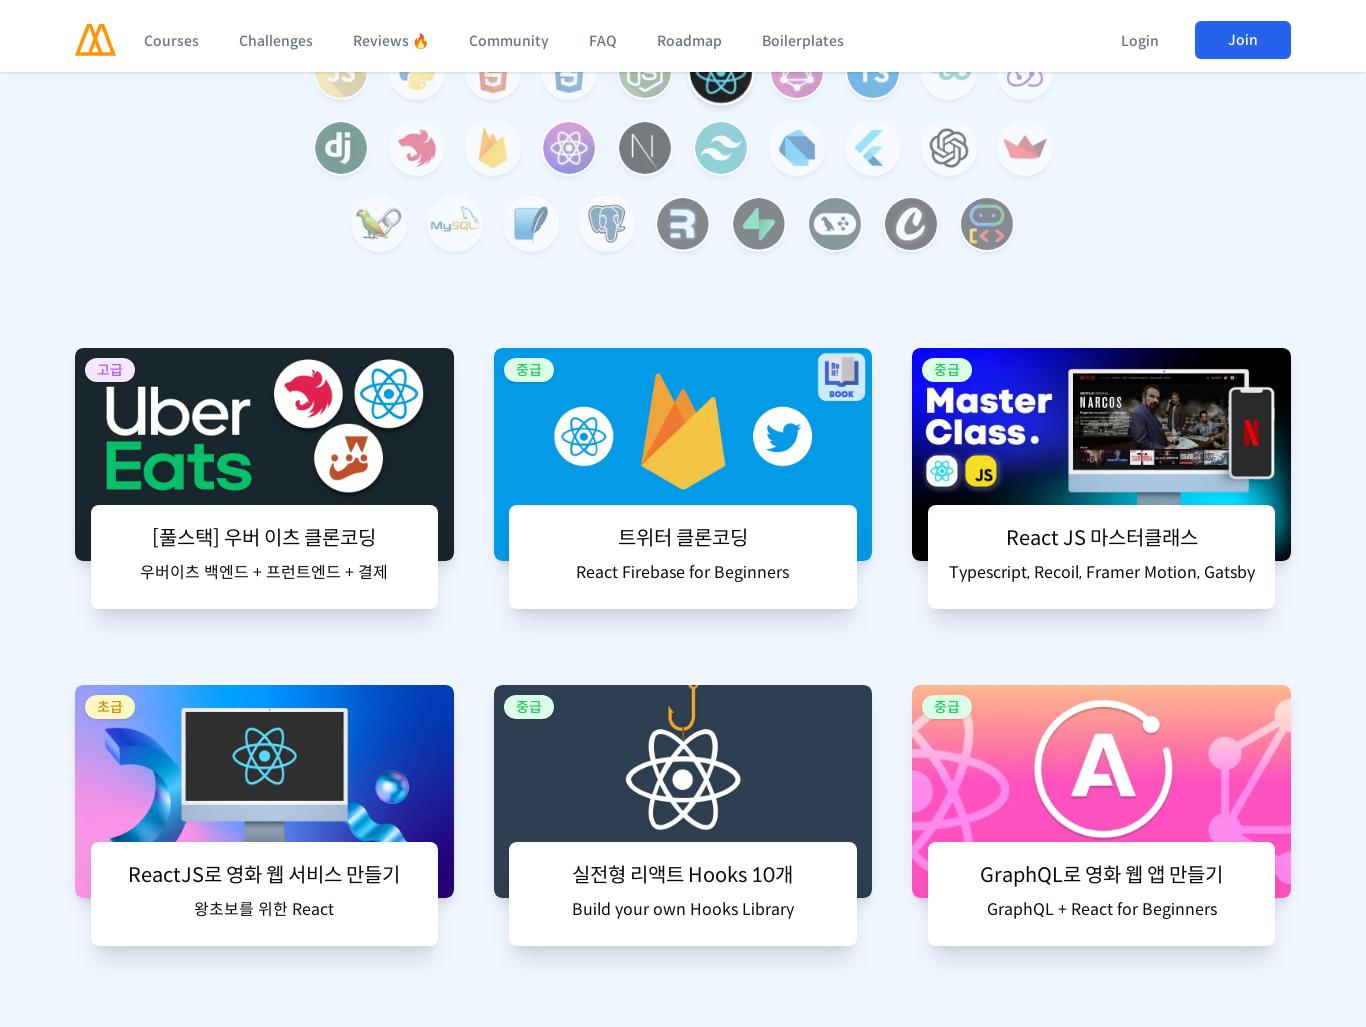

Waited 500ms for section to render
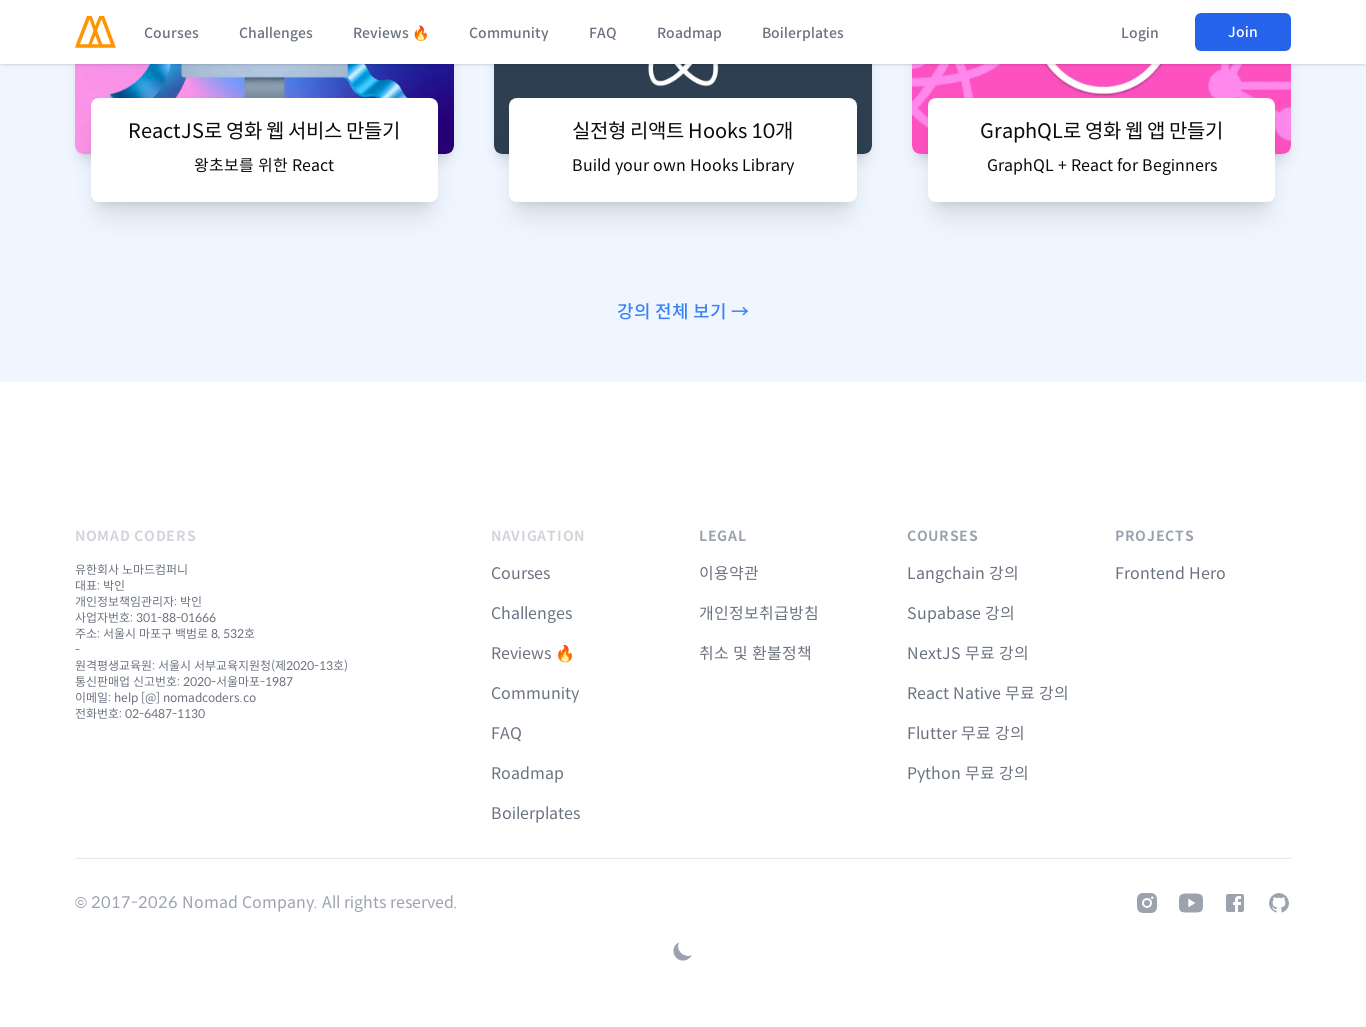

Scrolled to section 8 at 1366px width (scroll position: 8216px)
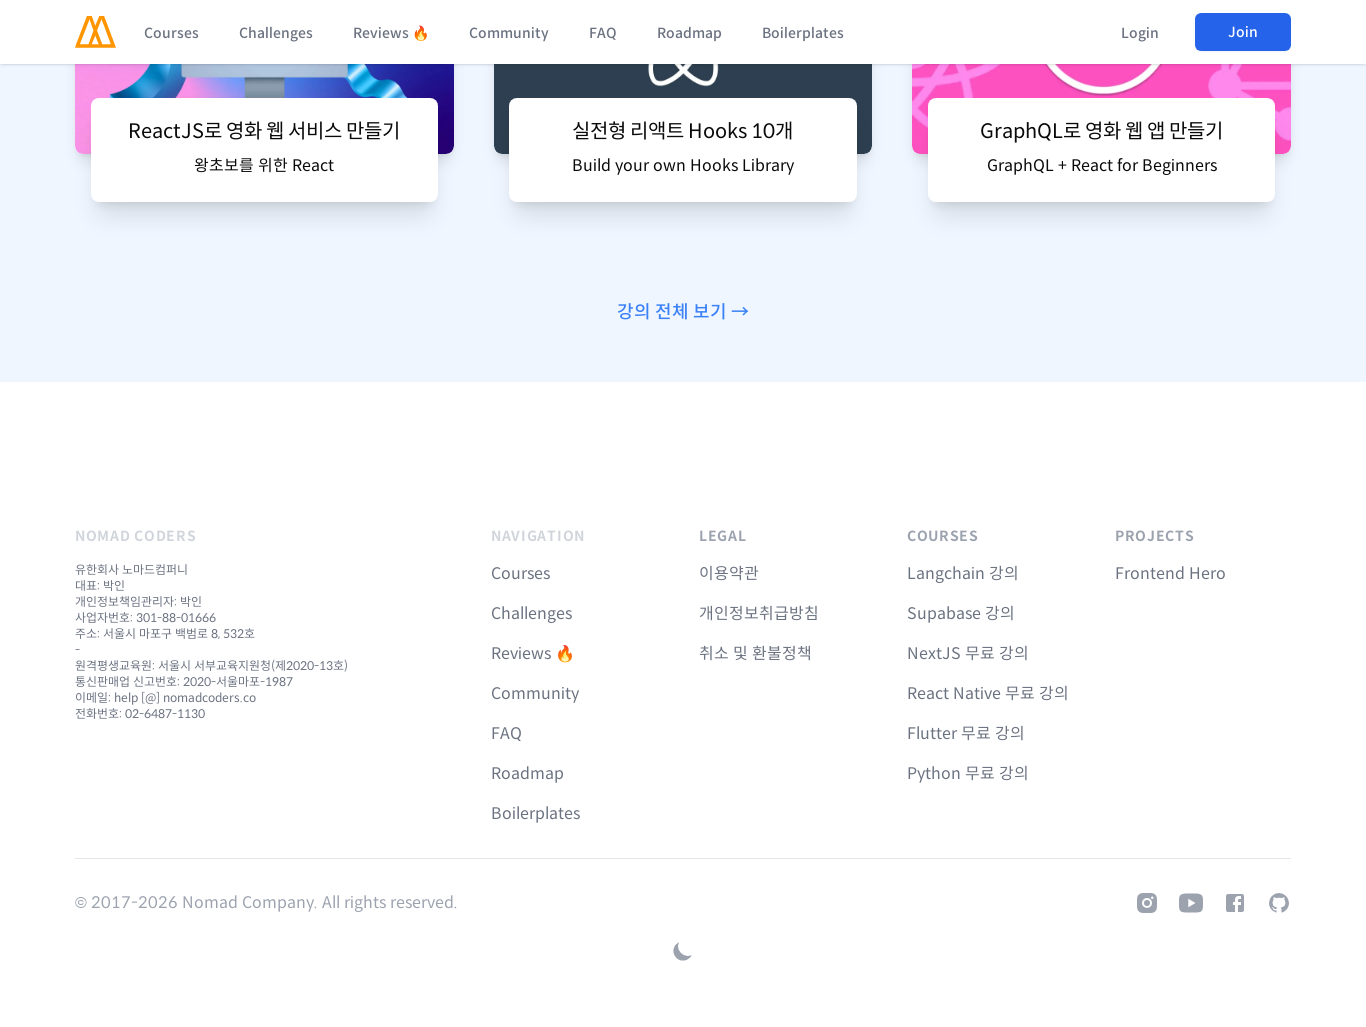

Waited 500ms for section to render
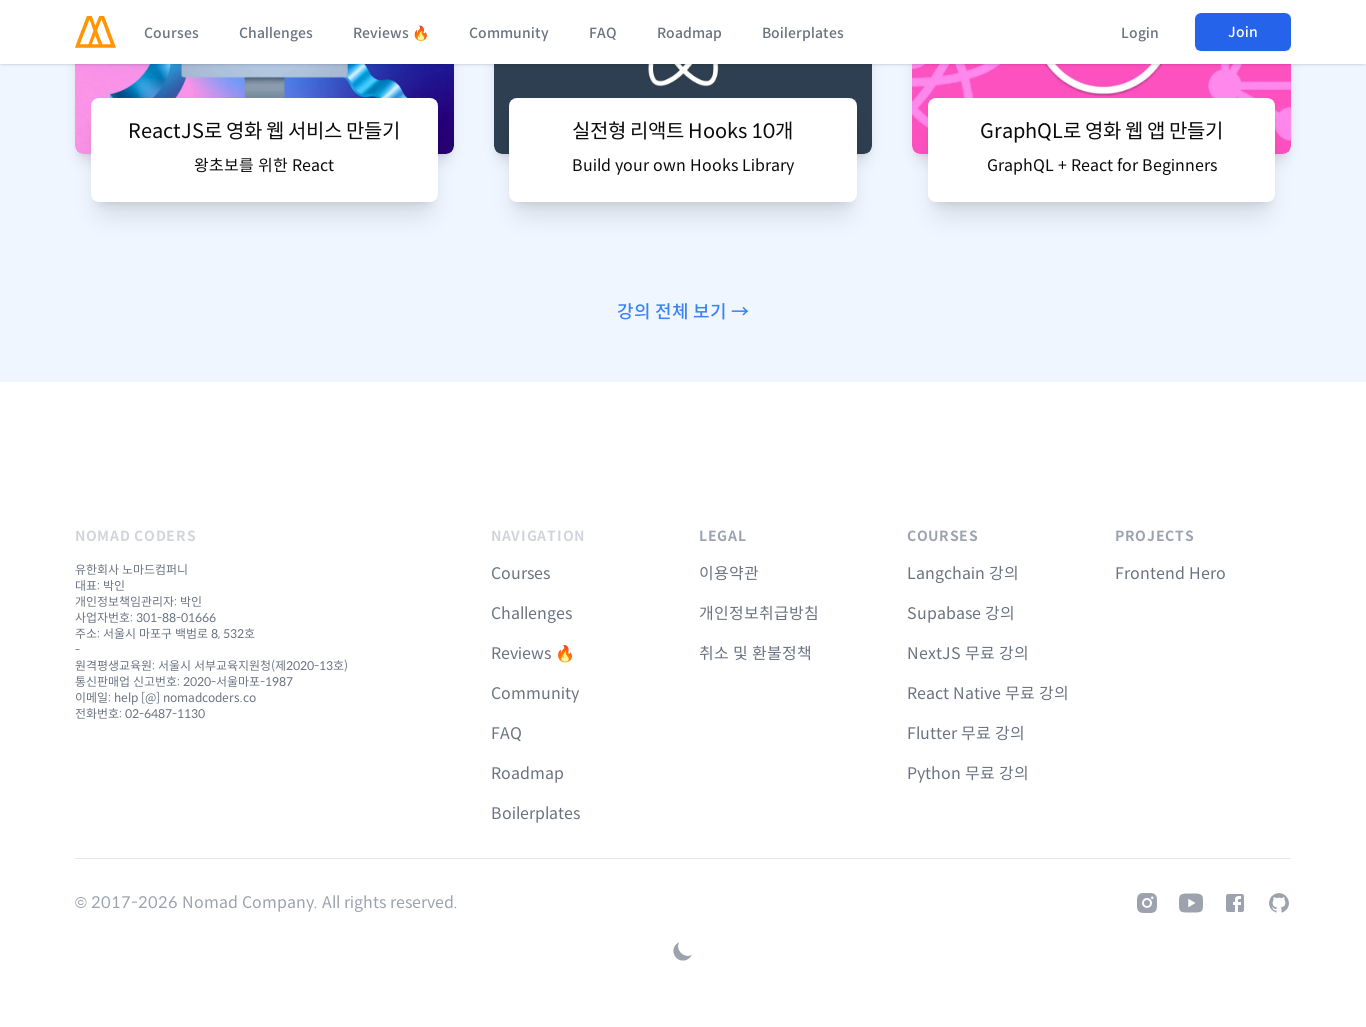

Set viewport size to 1920x1027
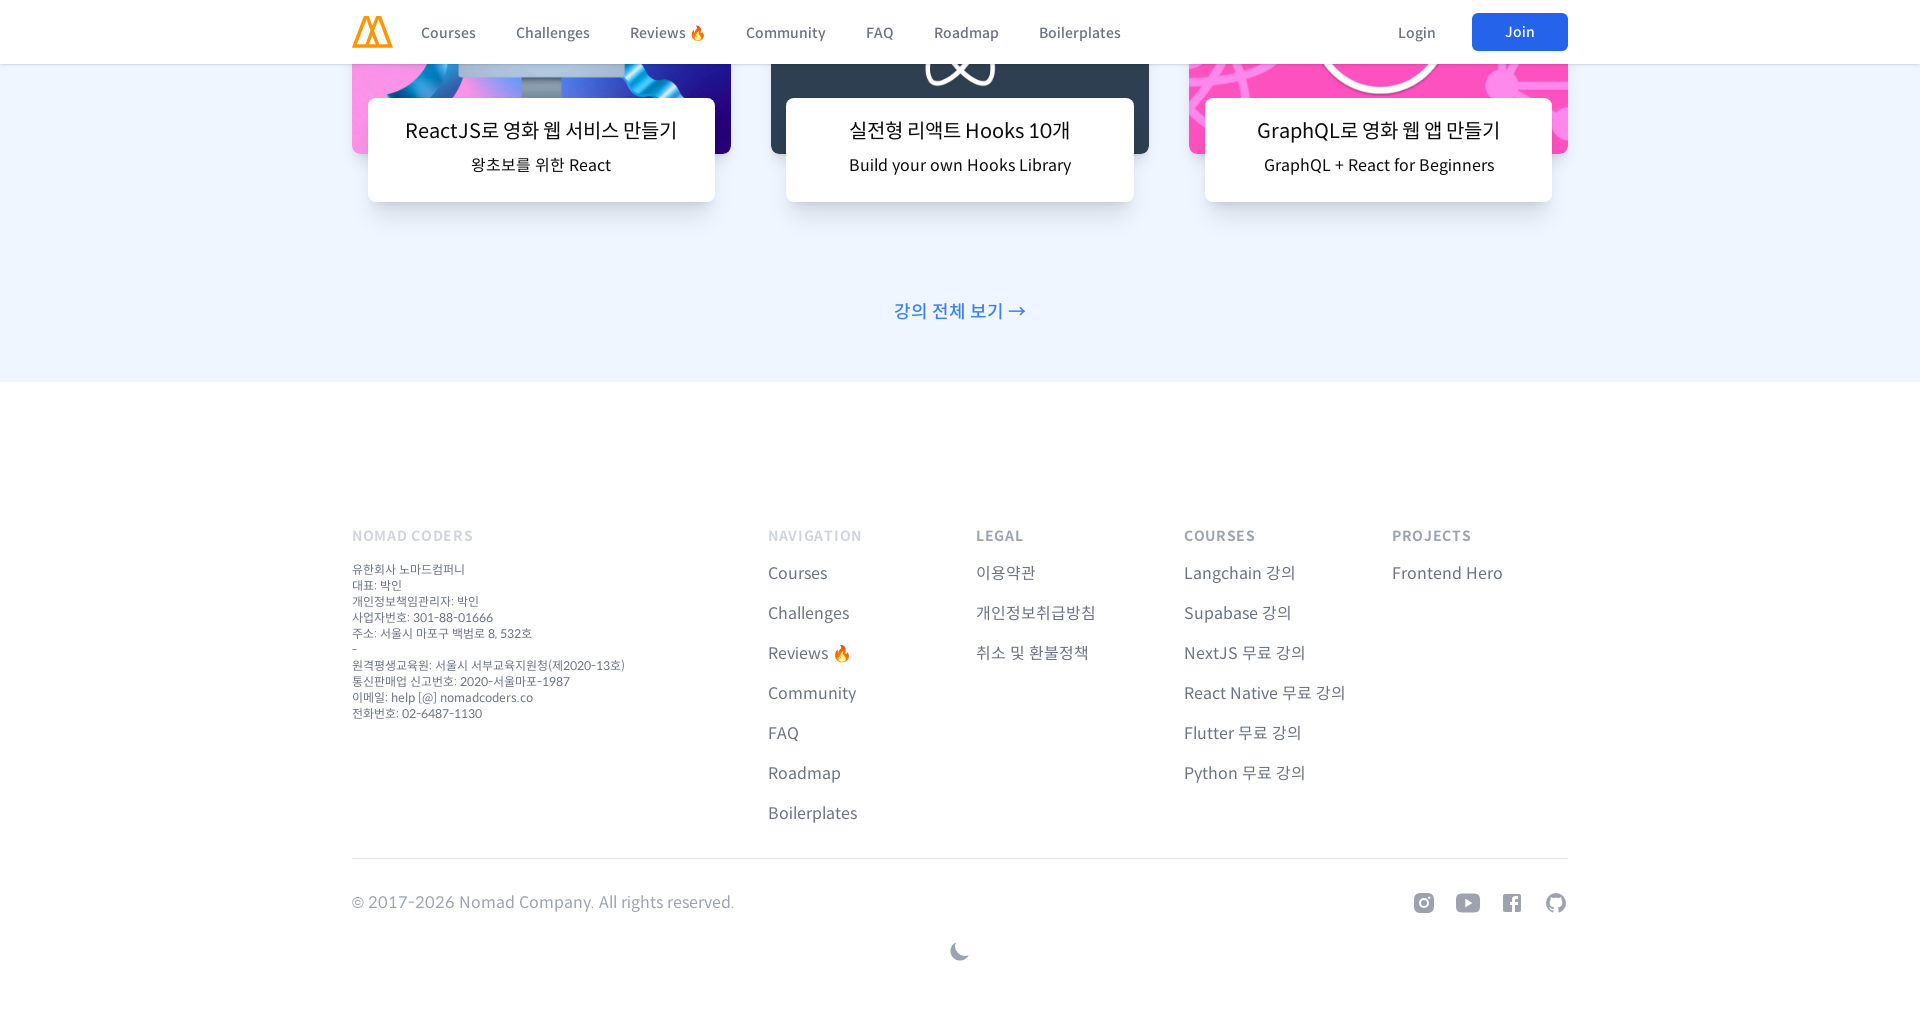

Scrolled to top of page
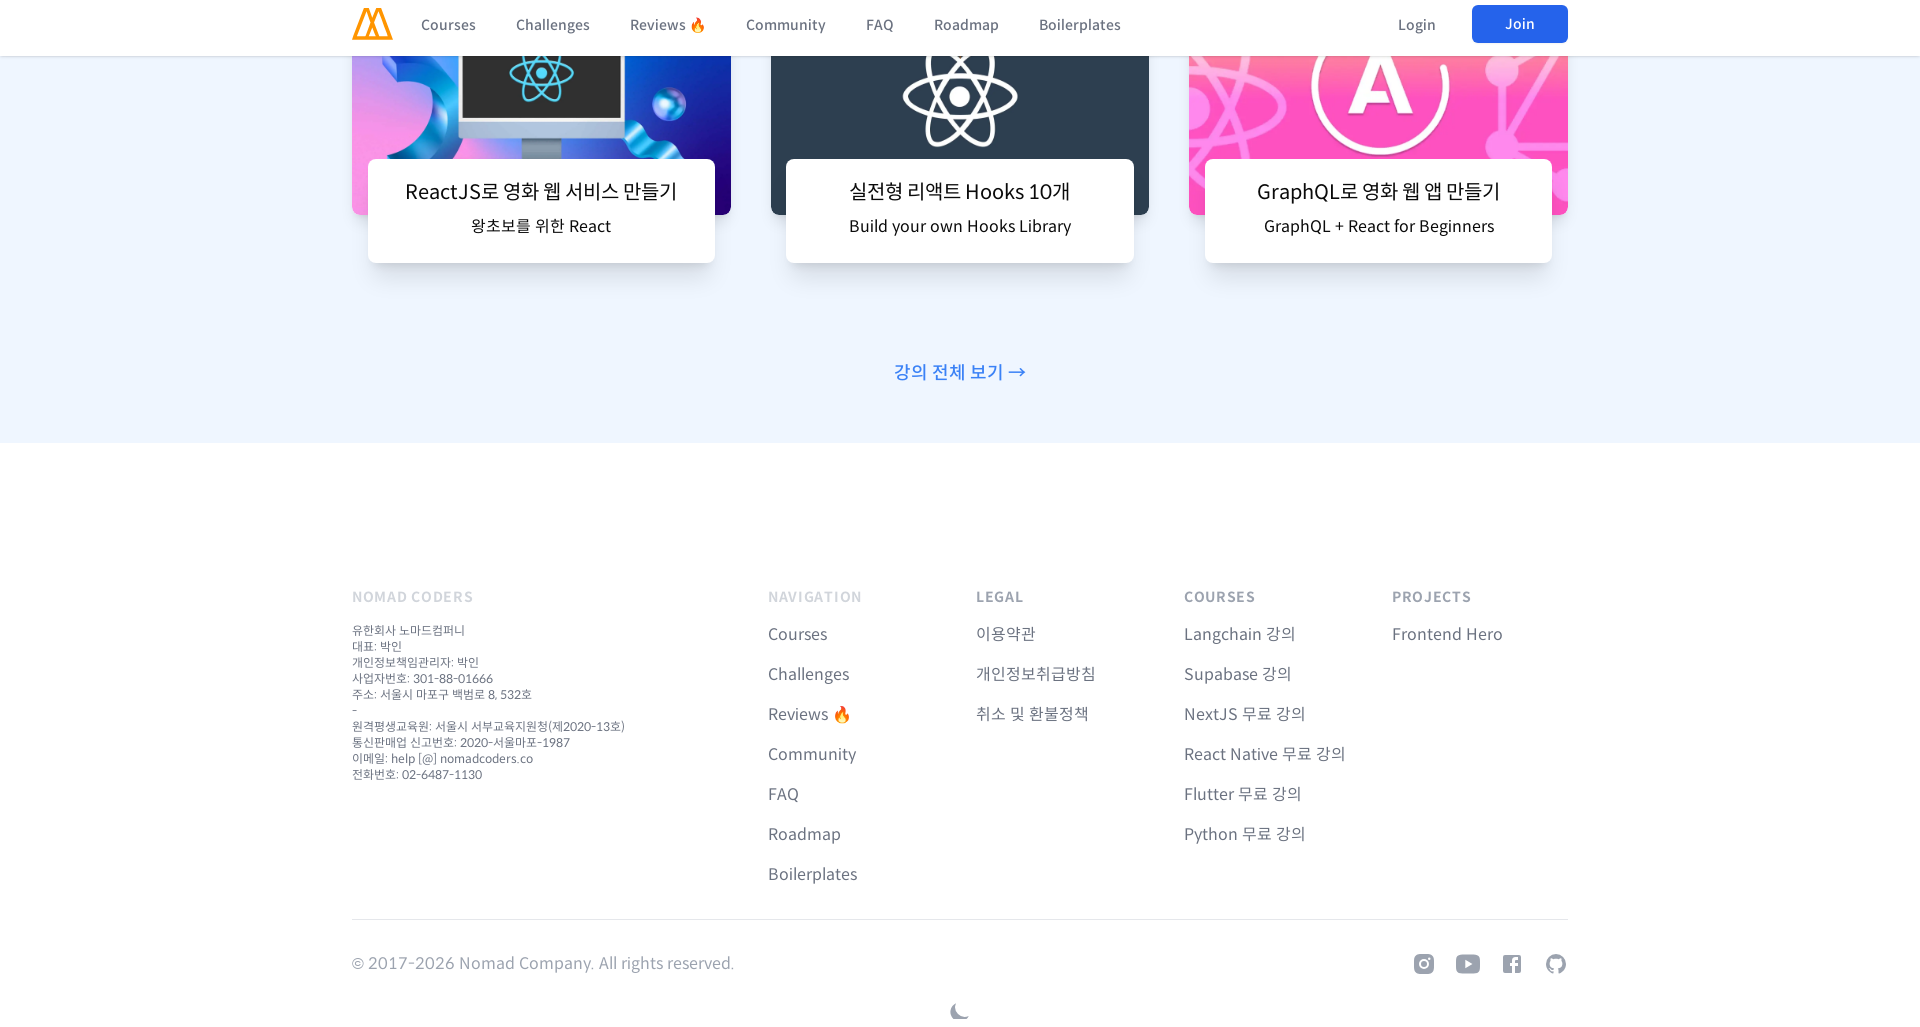

Waited 1000ms for page to settle
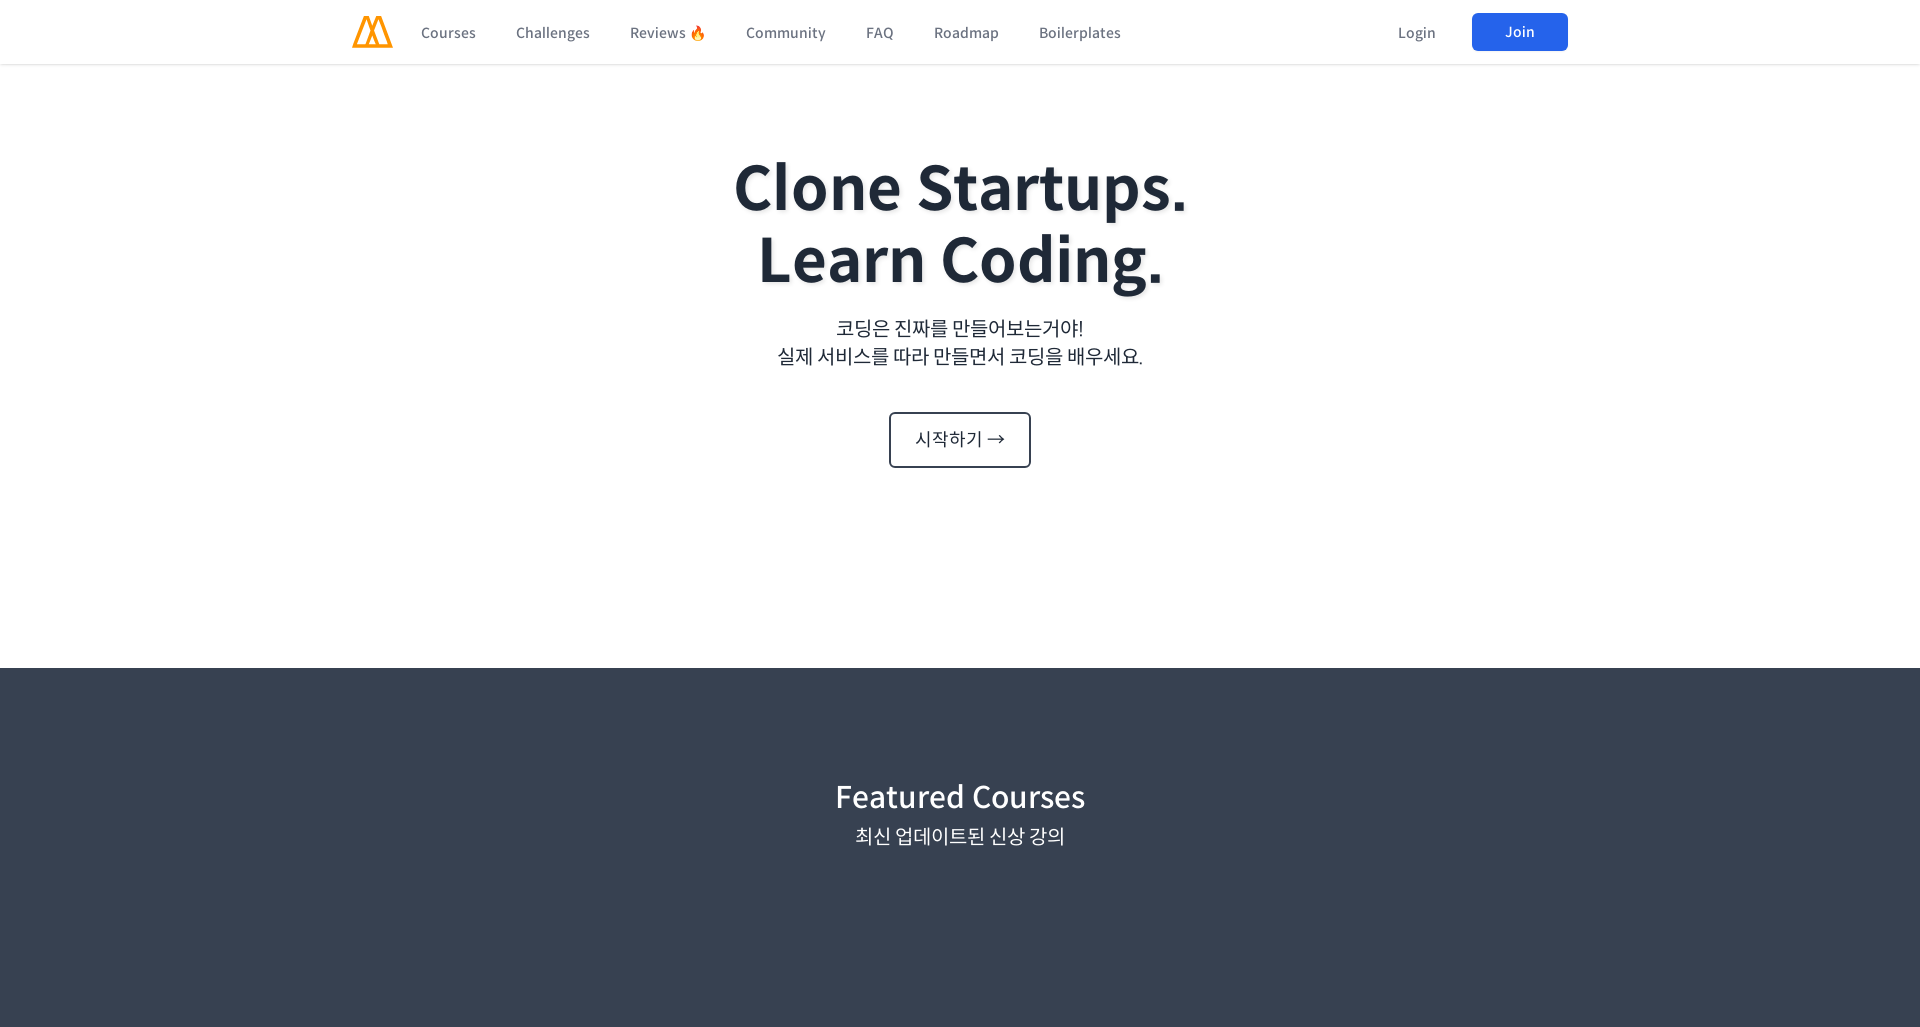

Retrieved page scroll height: 7957px
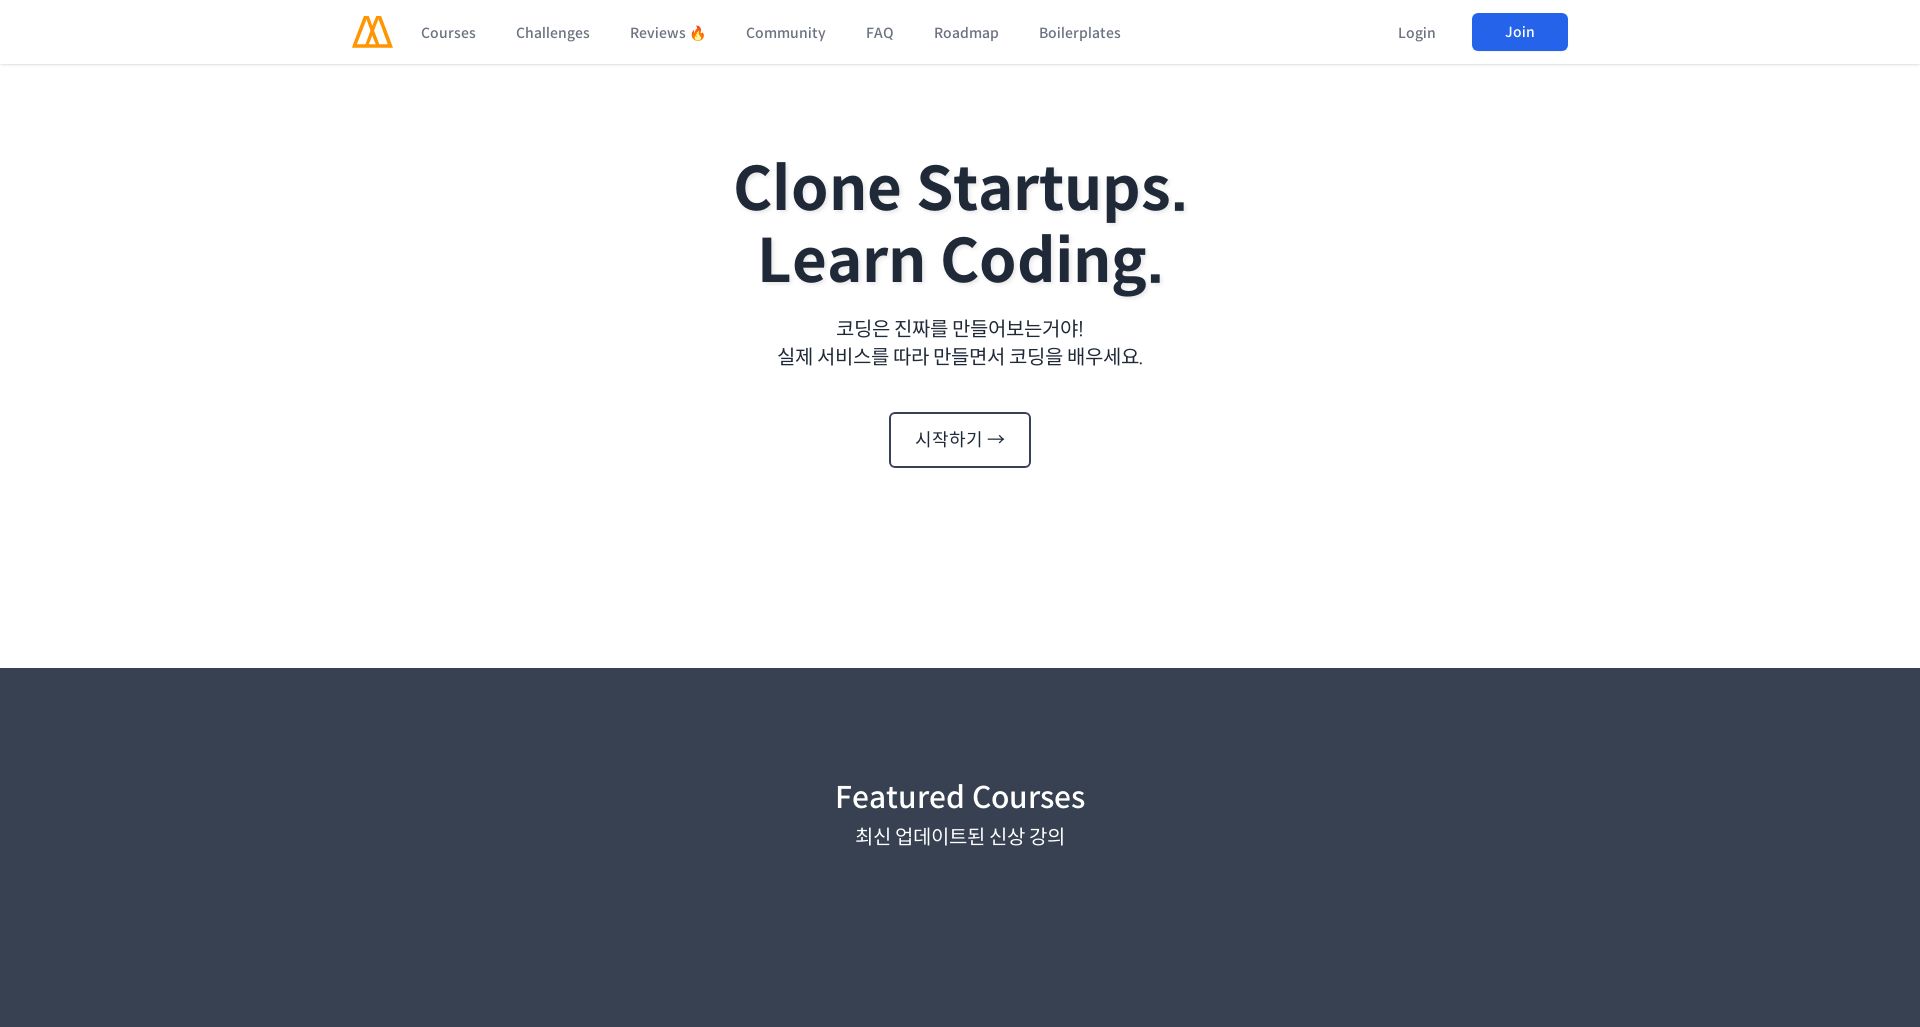

Scrolled to section 0 at 1920px width (scroll position: 0px)
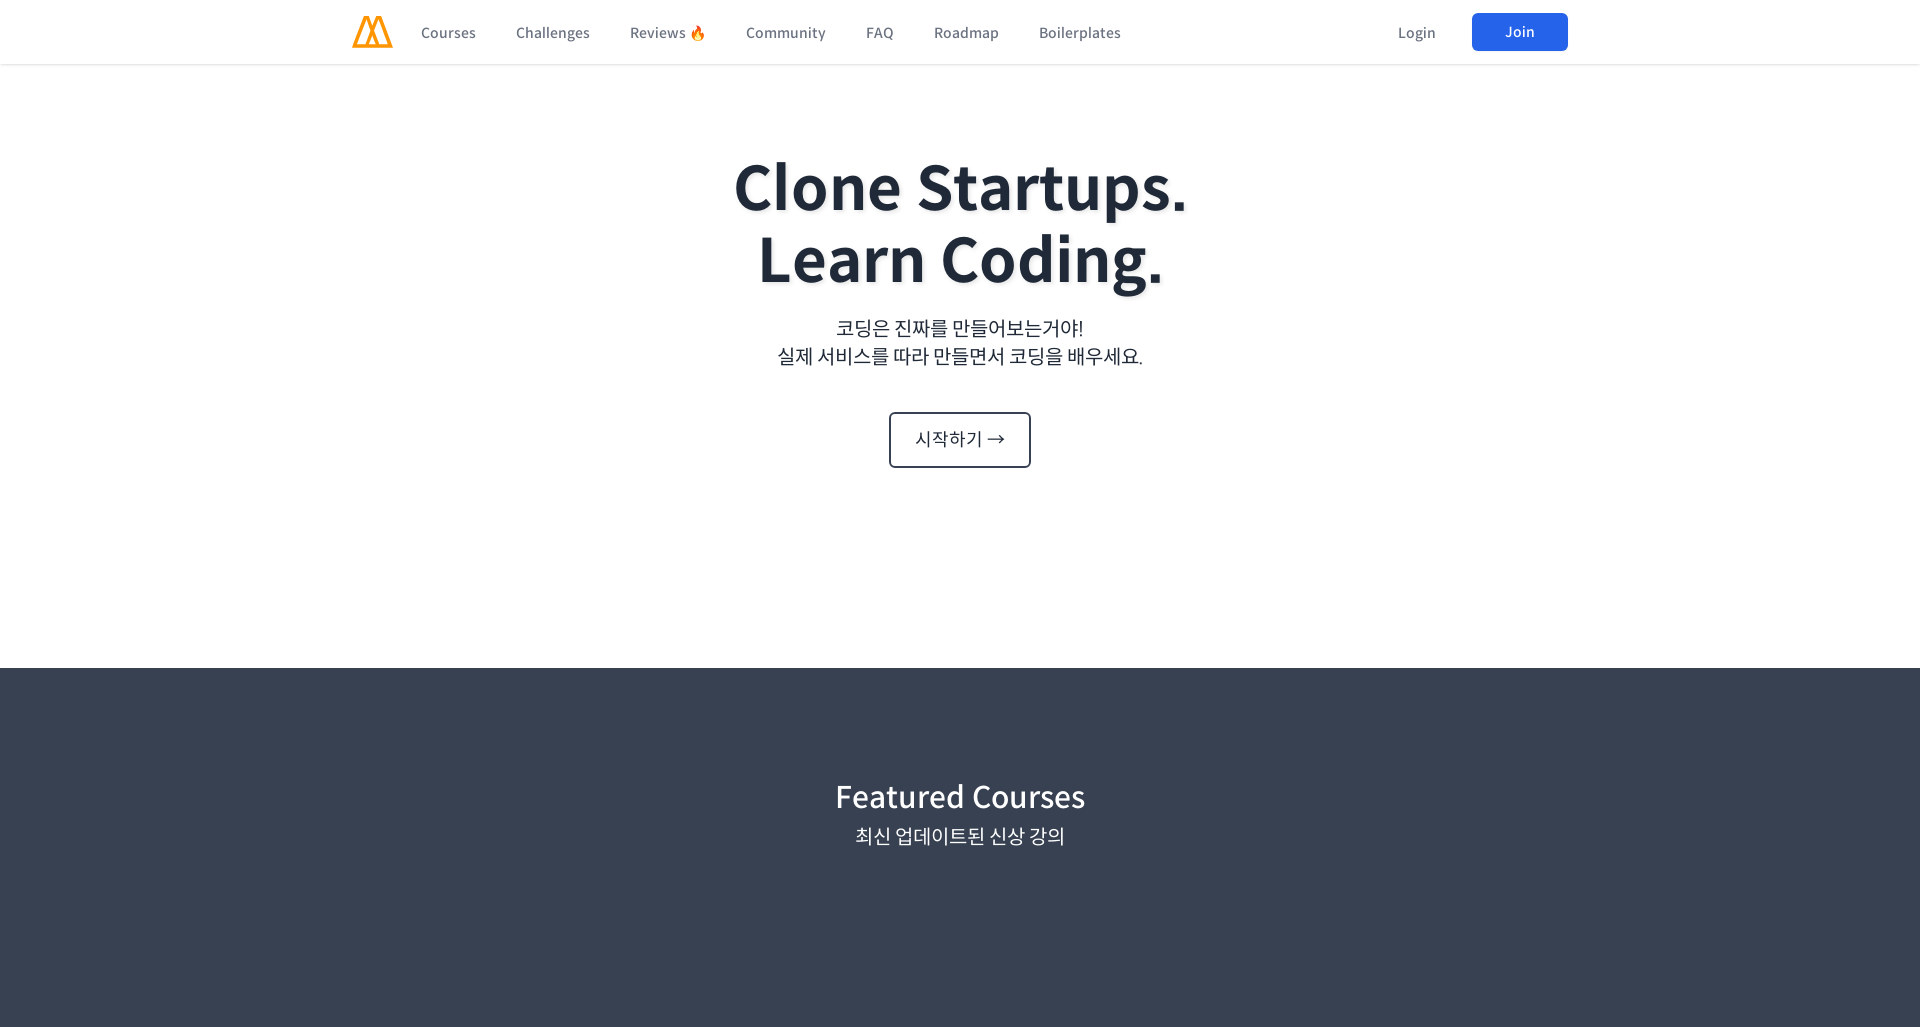

Waited 500ms for section to render
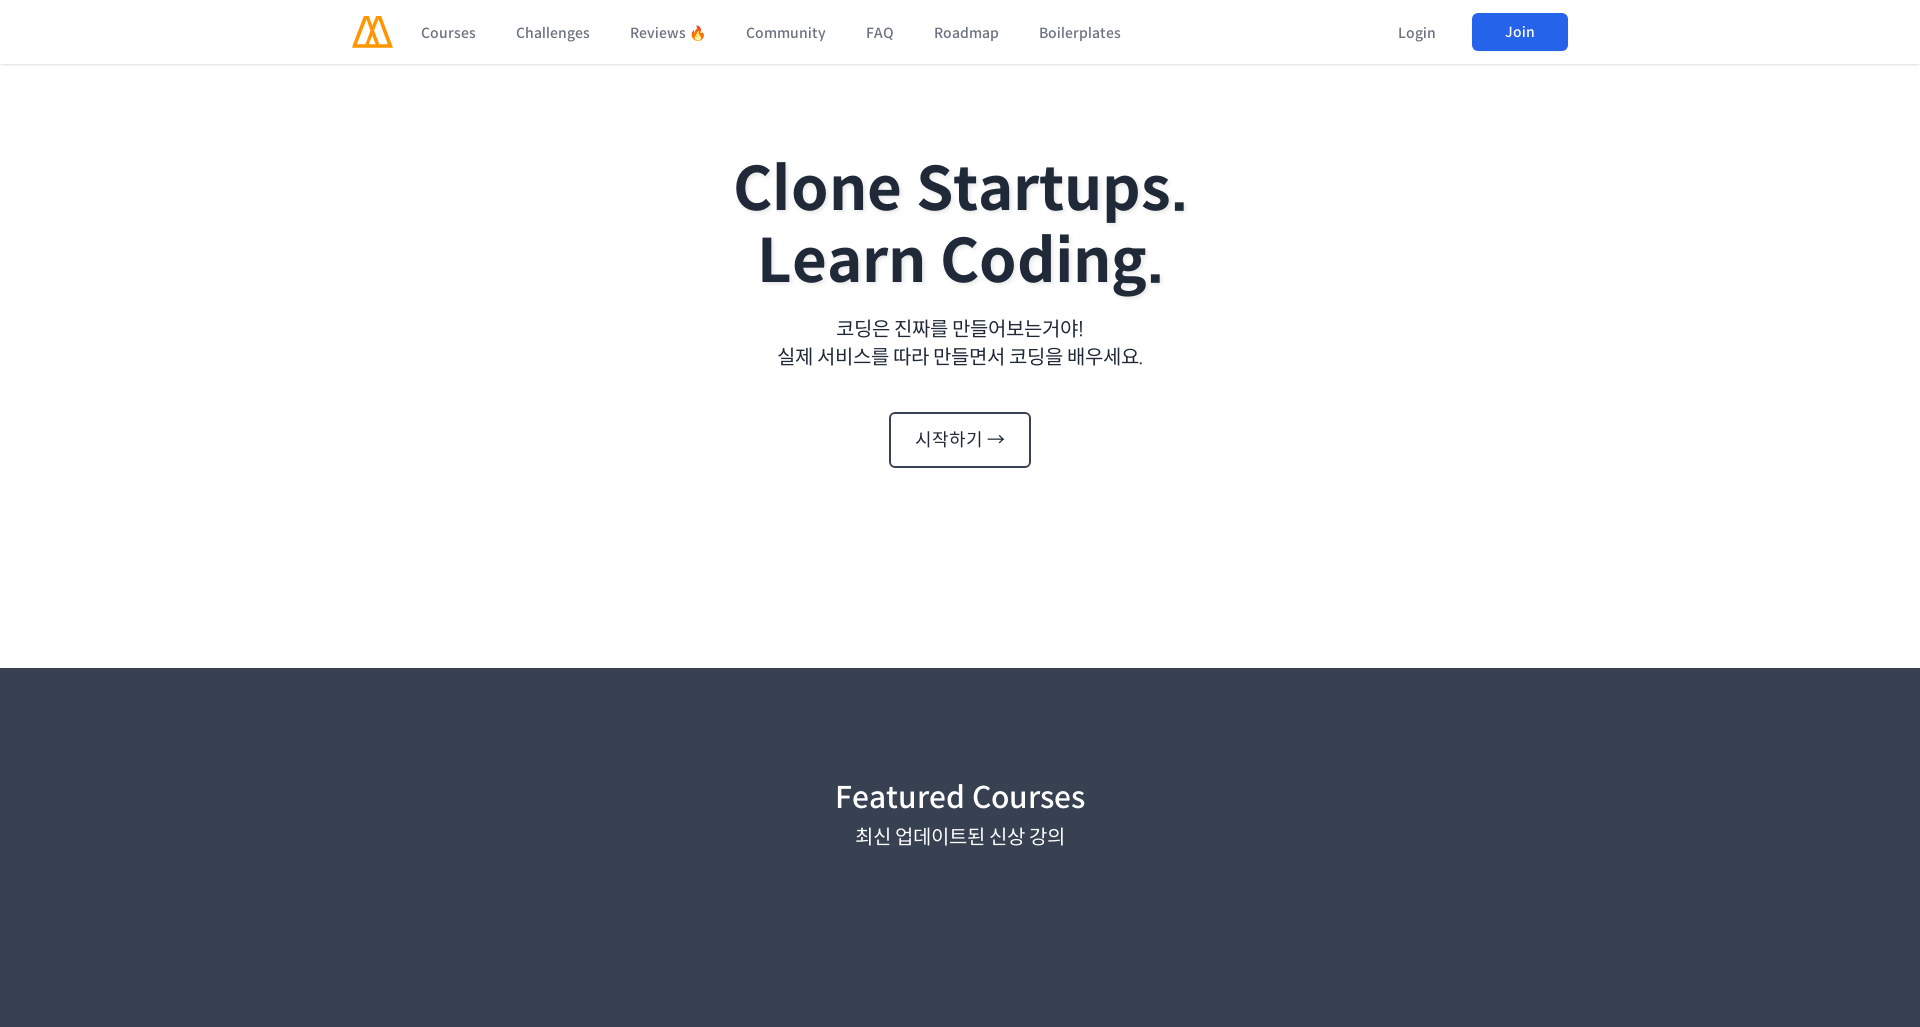

Scrolled to section 1 at 1920px width (scroll position: 1027px)
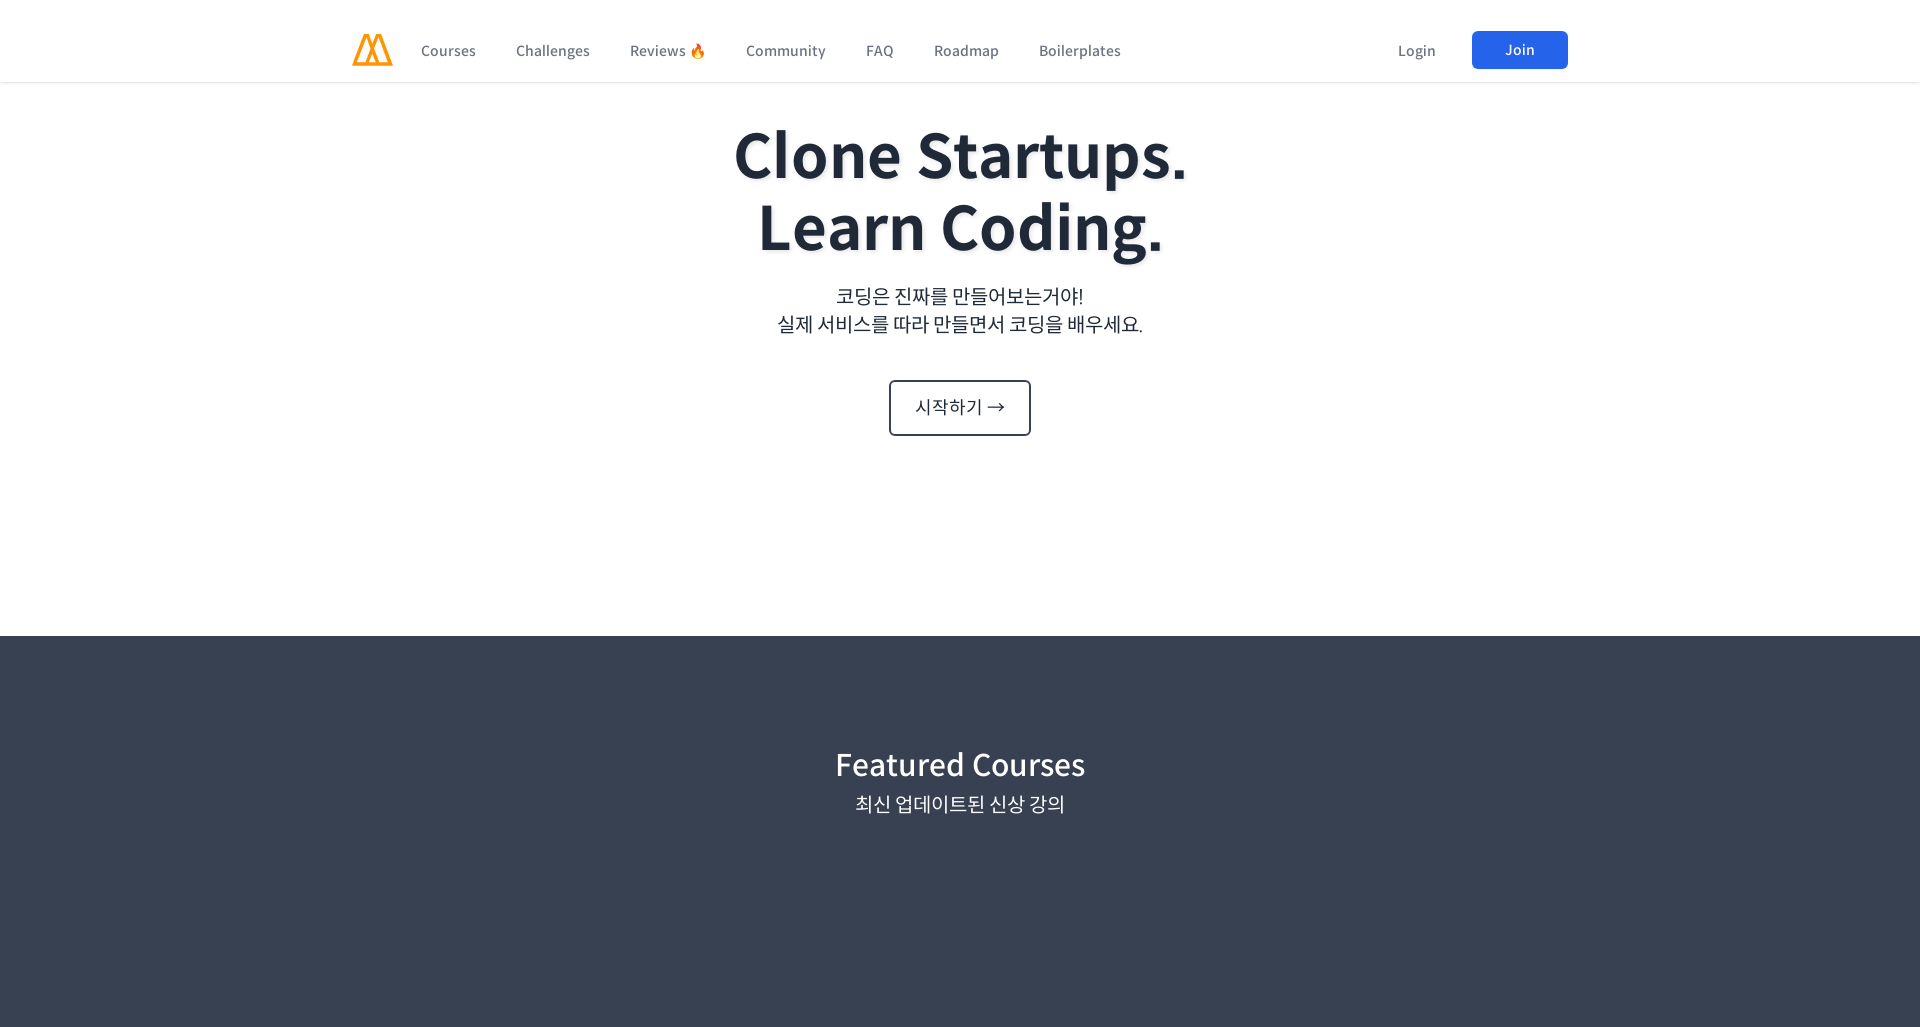

Waited 500ms for section to render
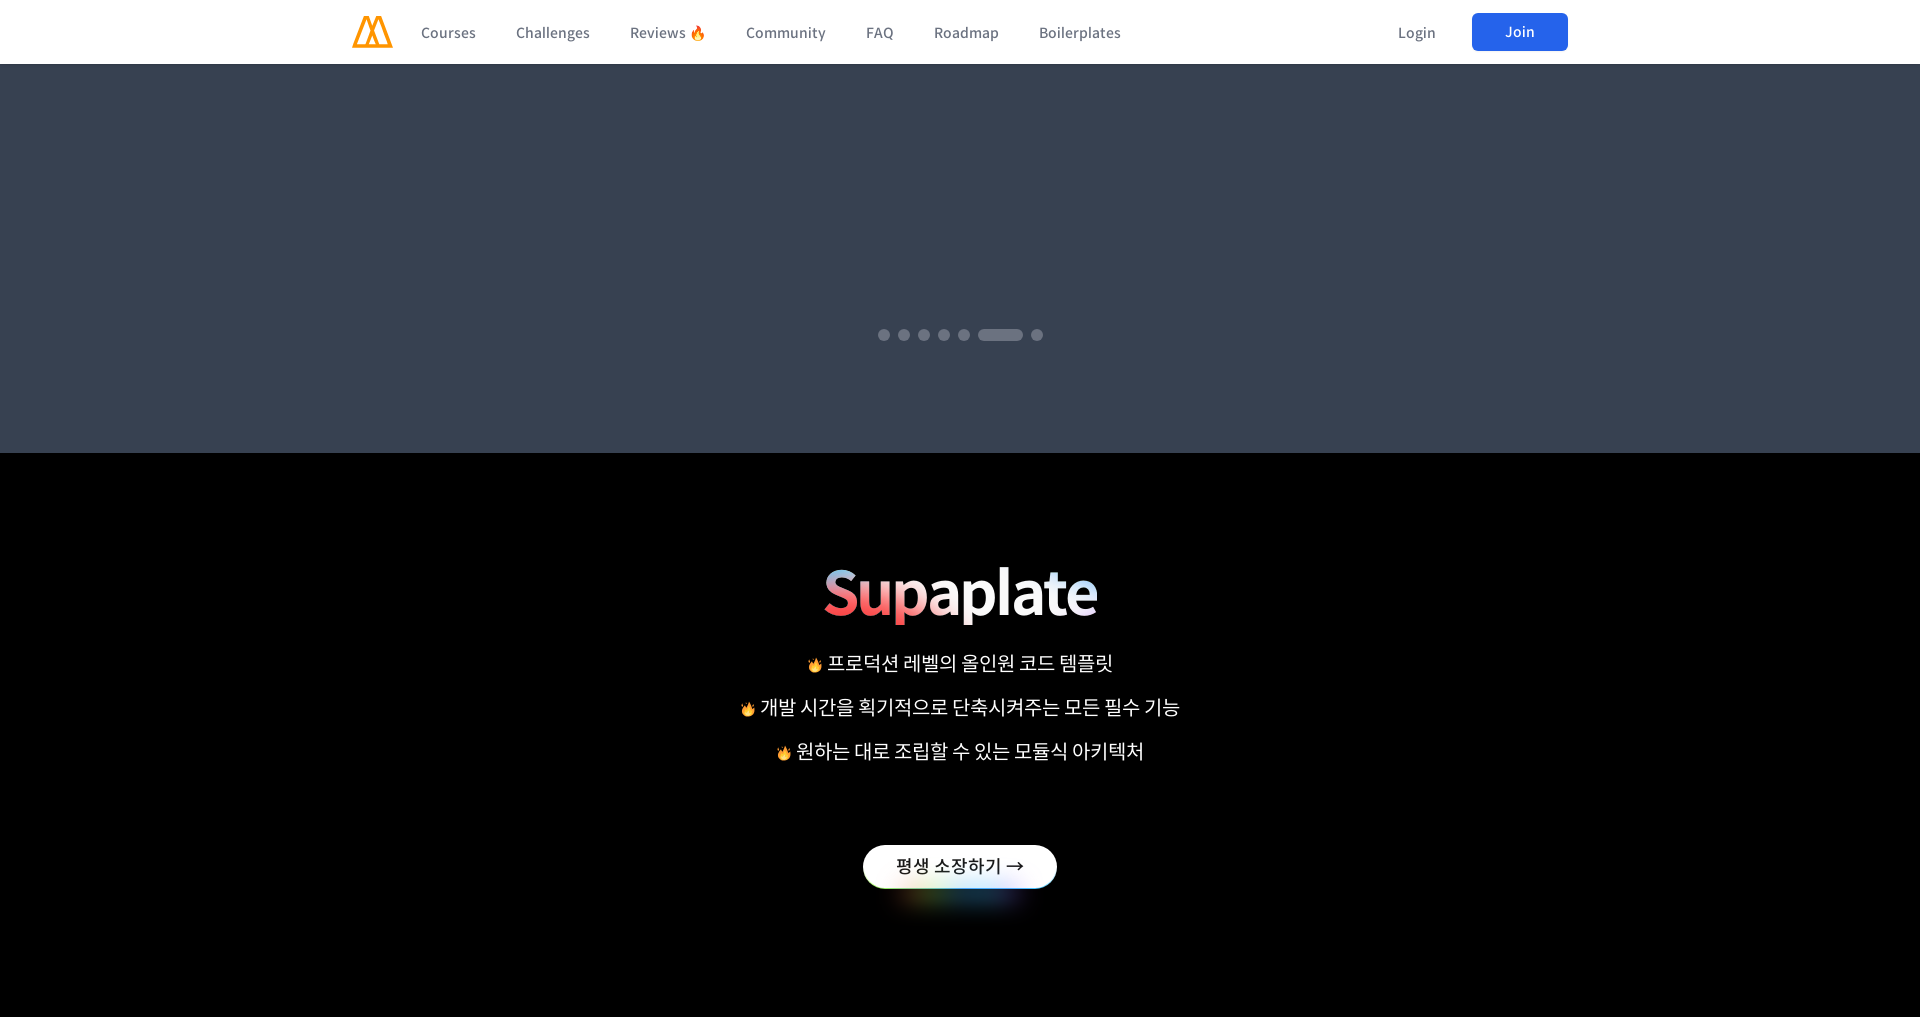

Scrolled to section 2 at 1920px width (scroll position: 2054px)
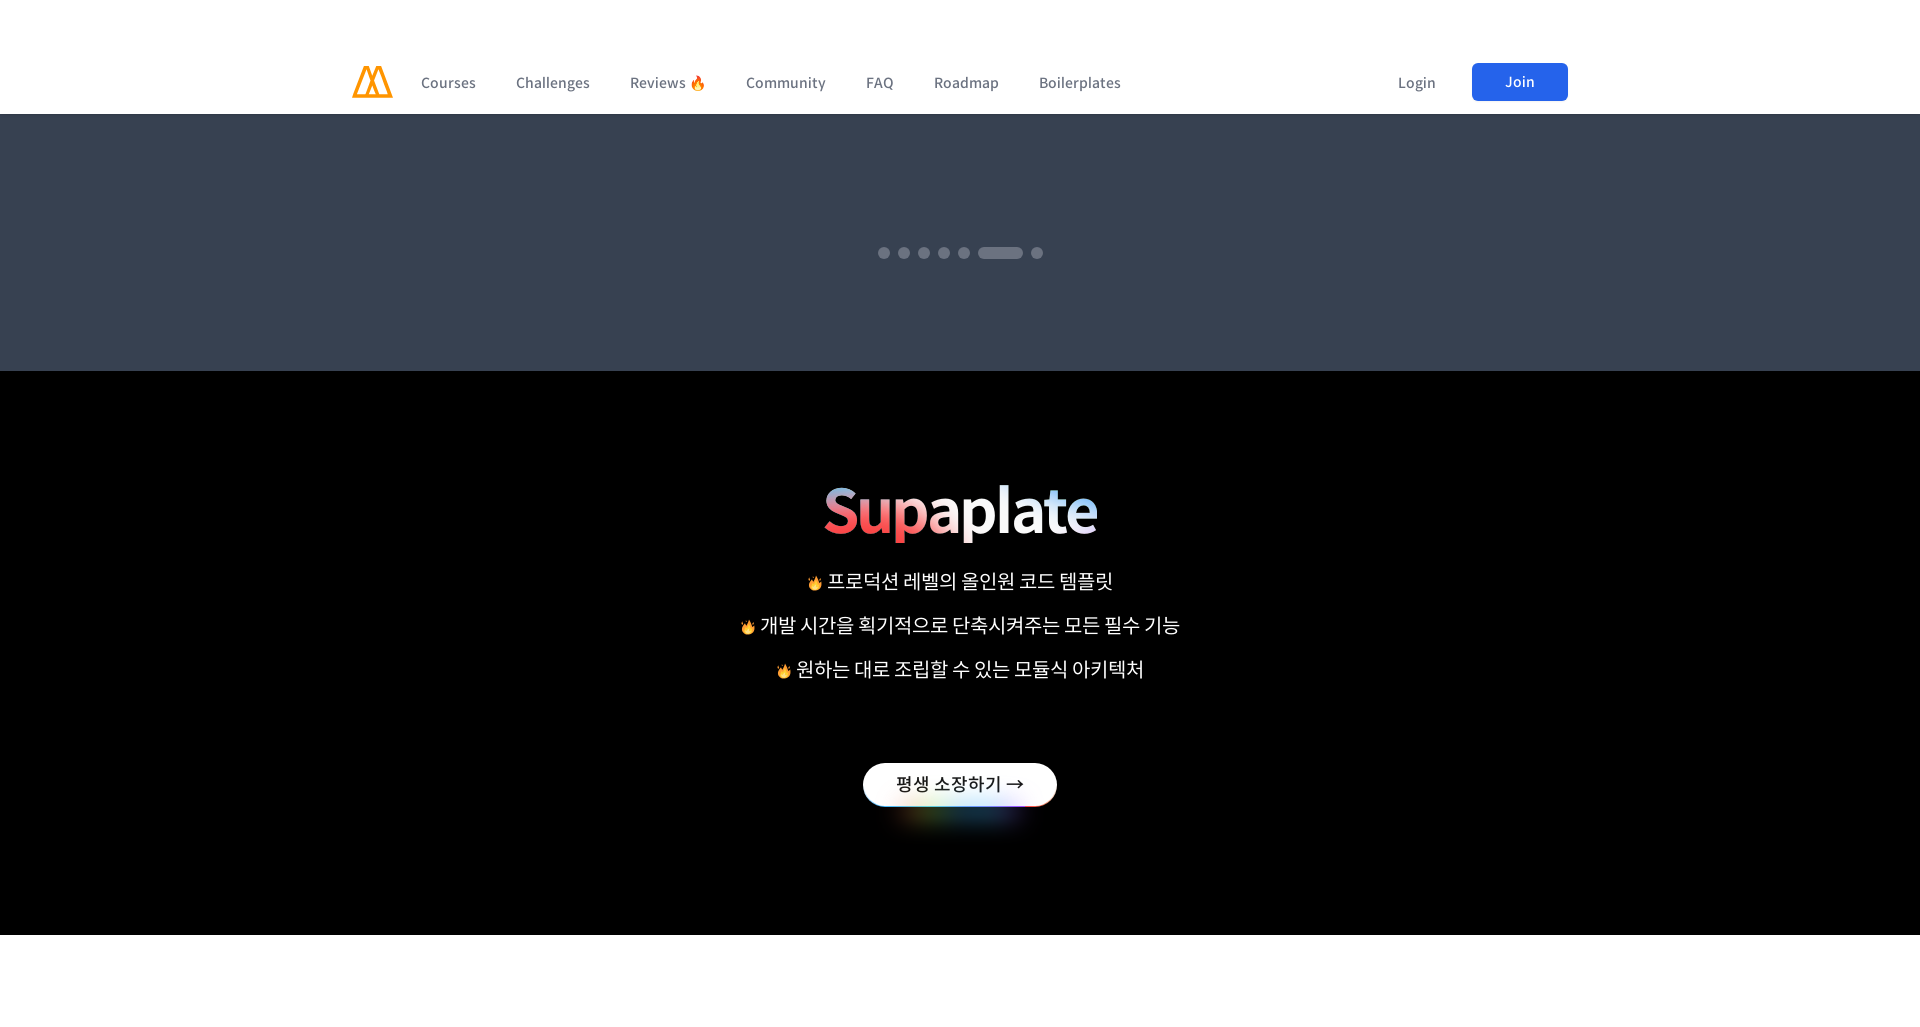

Waited 500ms for section to render
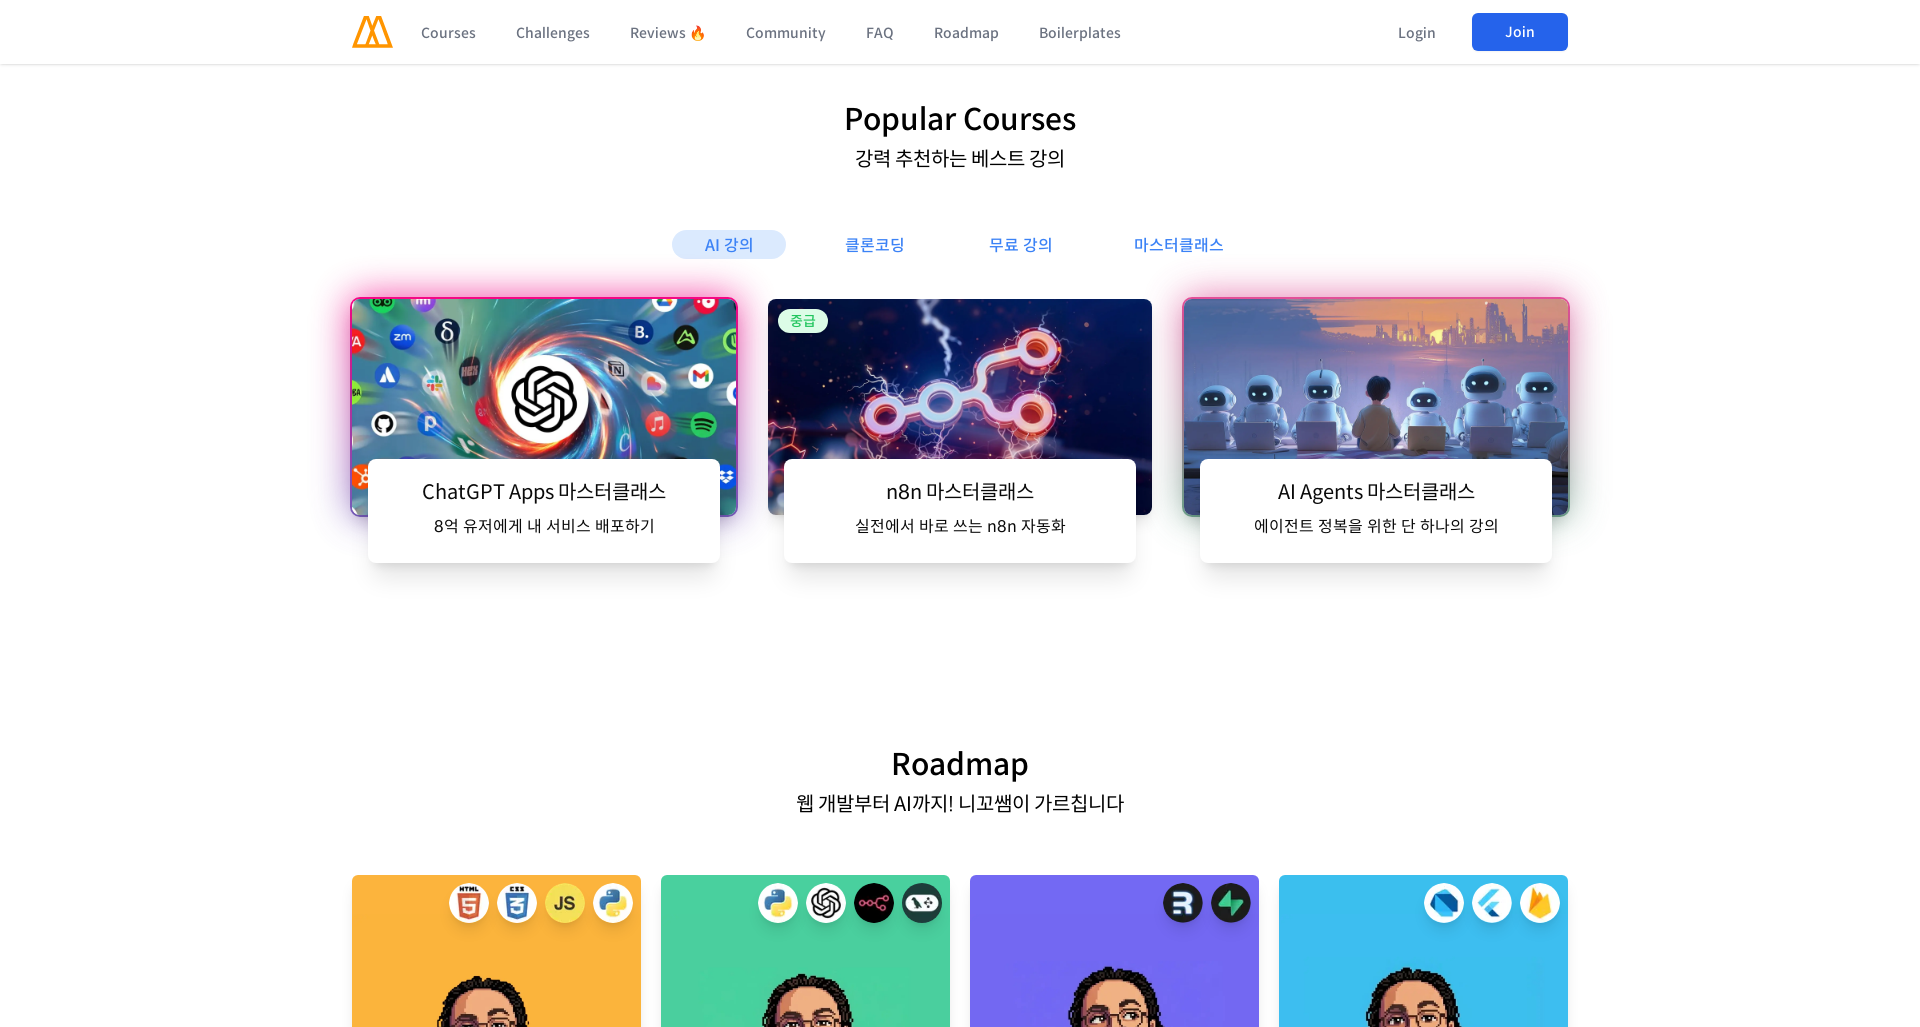

Scrolled to section 3 at 1920px width (scroll position: 3081px)
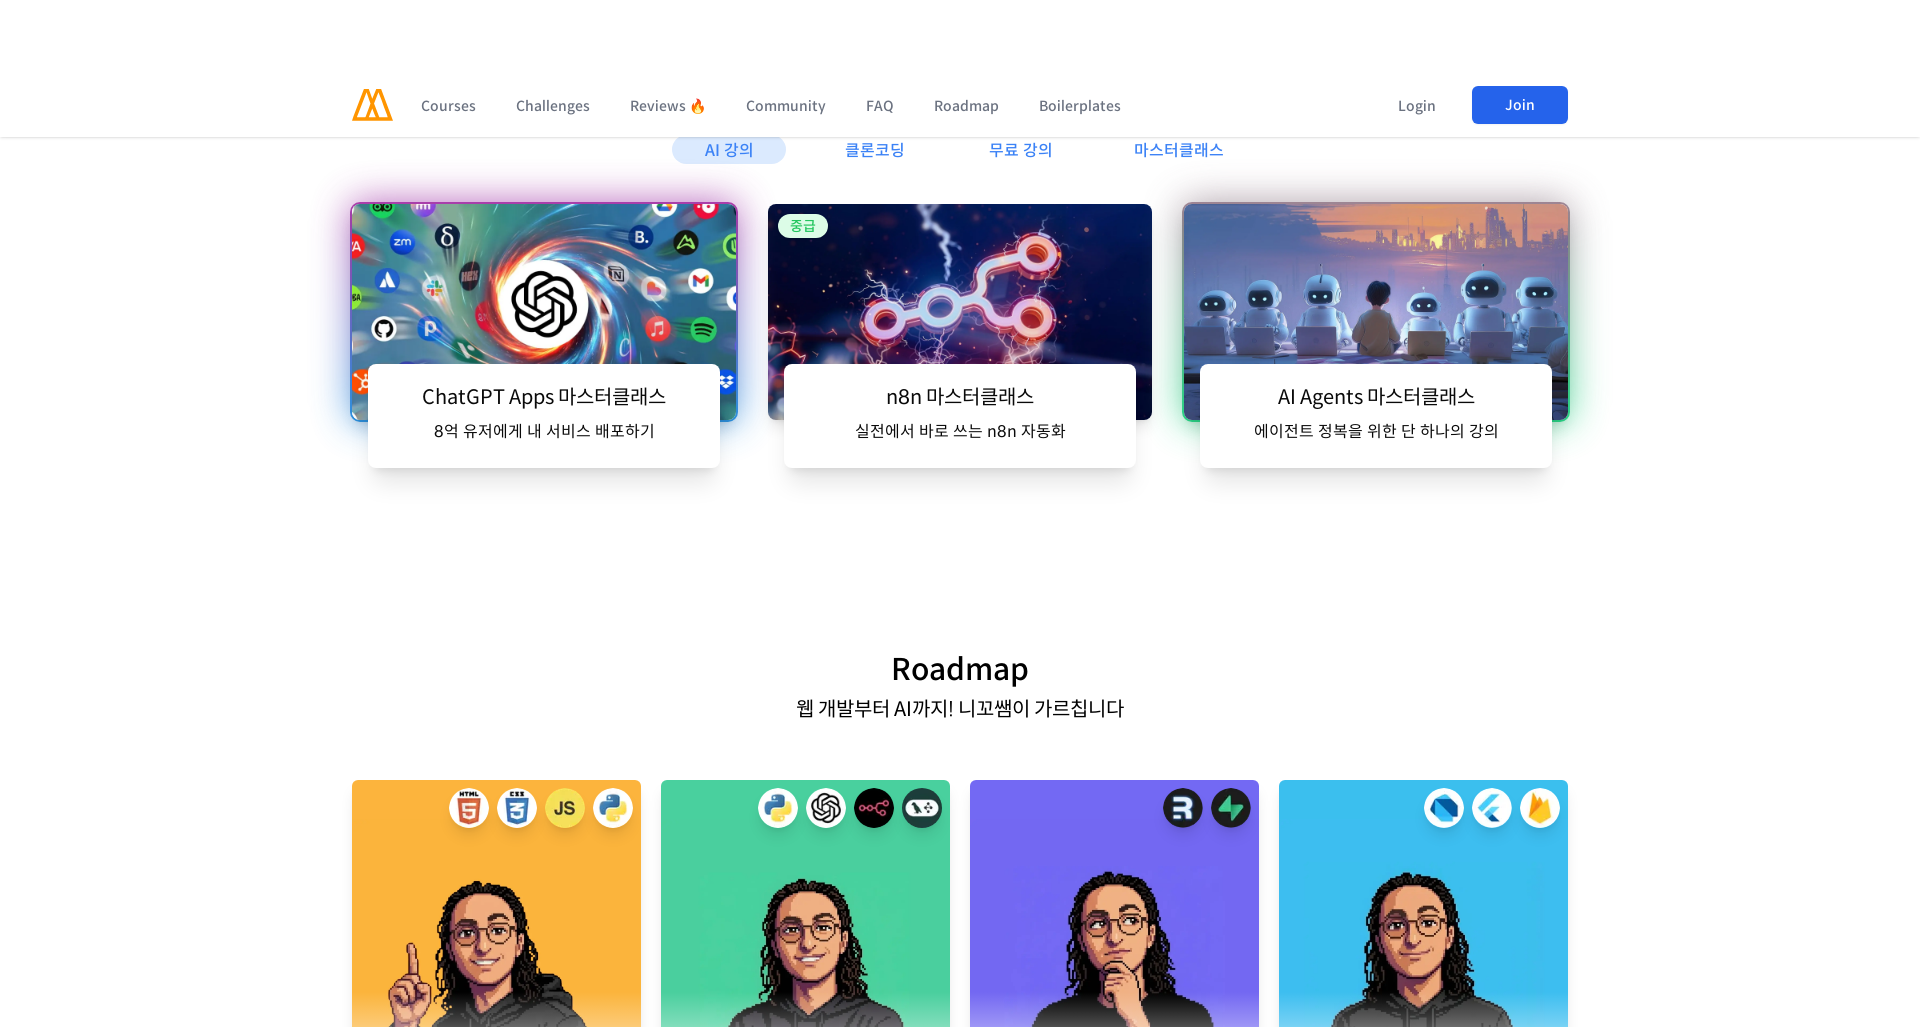

Waited 500ms for section to render
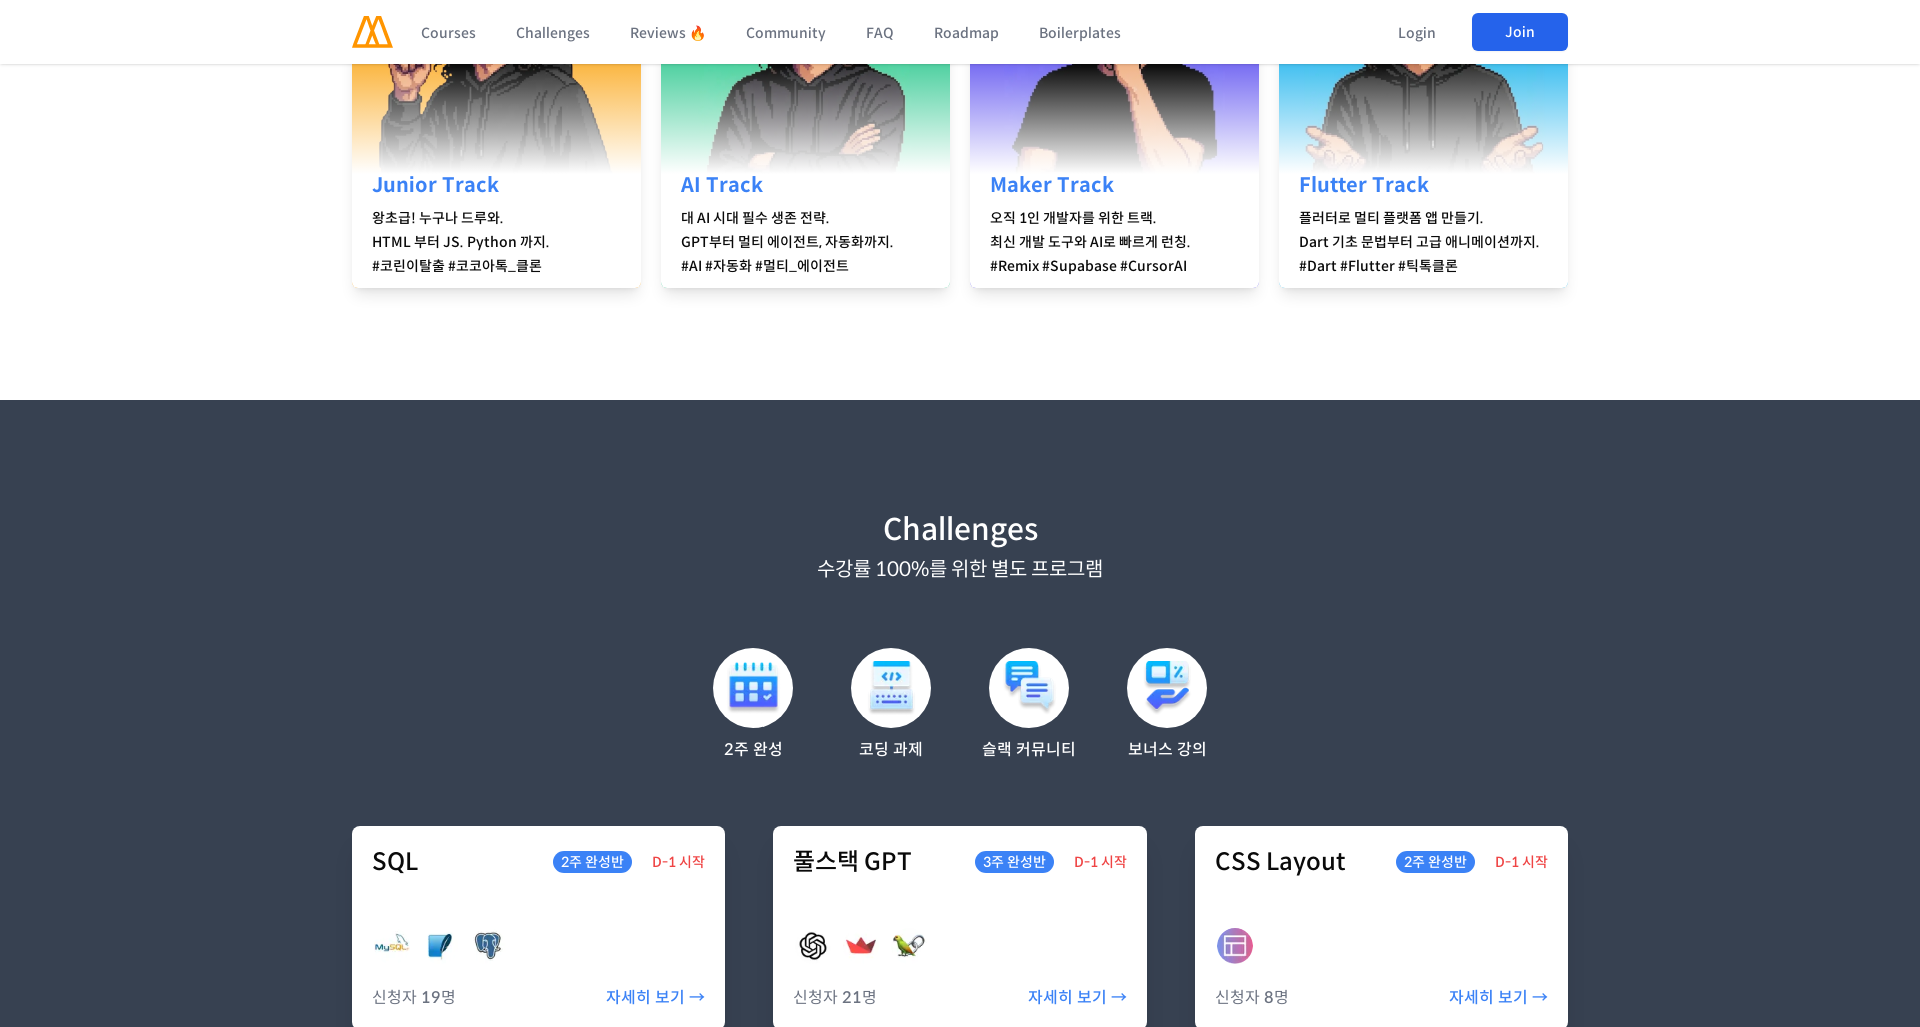

Scrolled to section 4 at 1920px width (scroll position: 4108px)
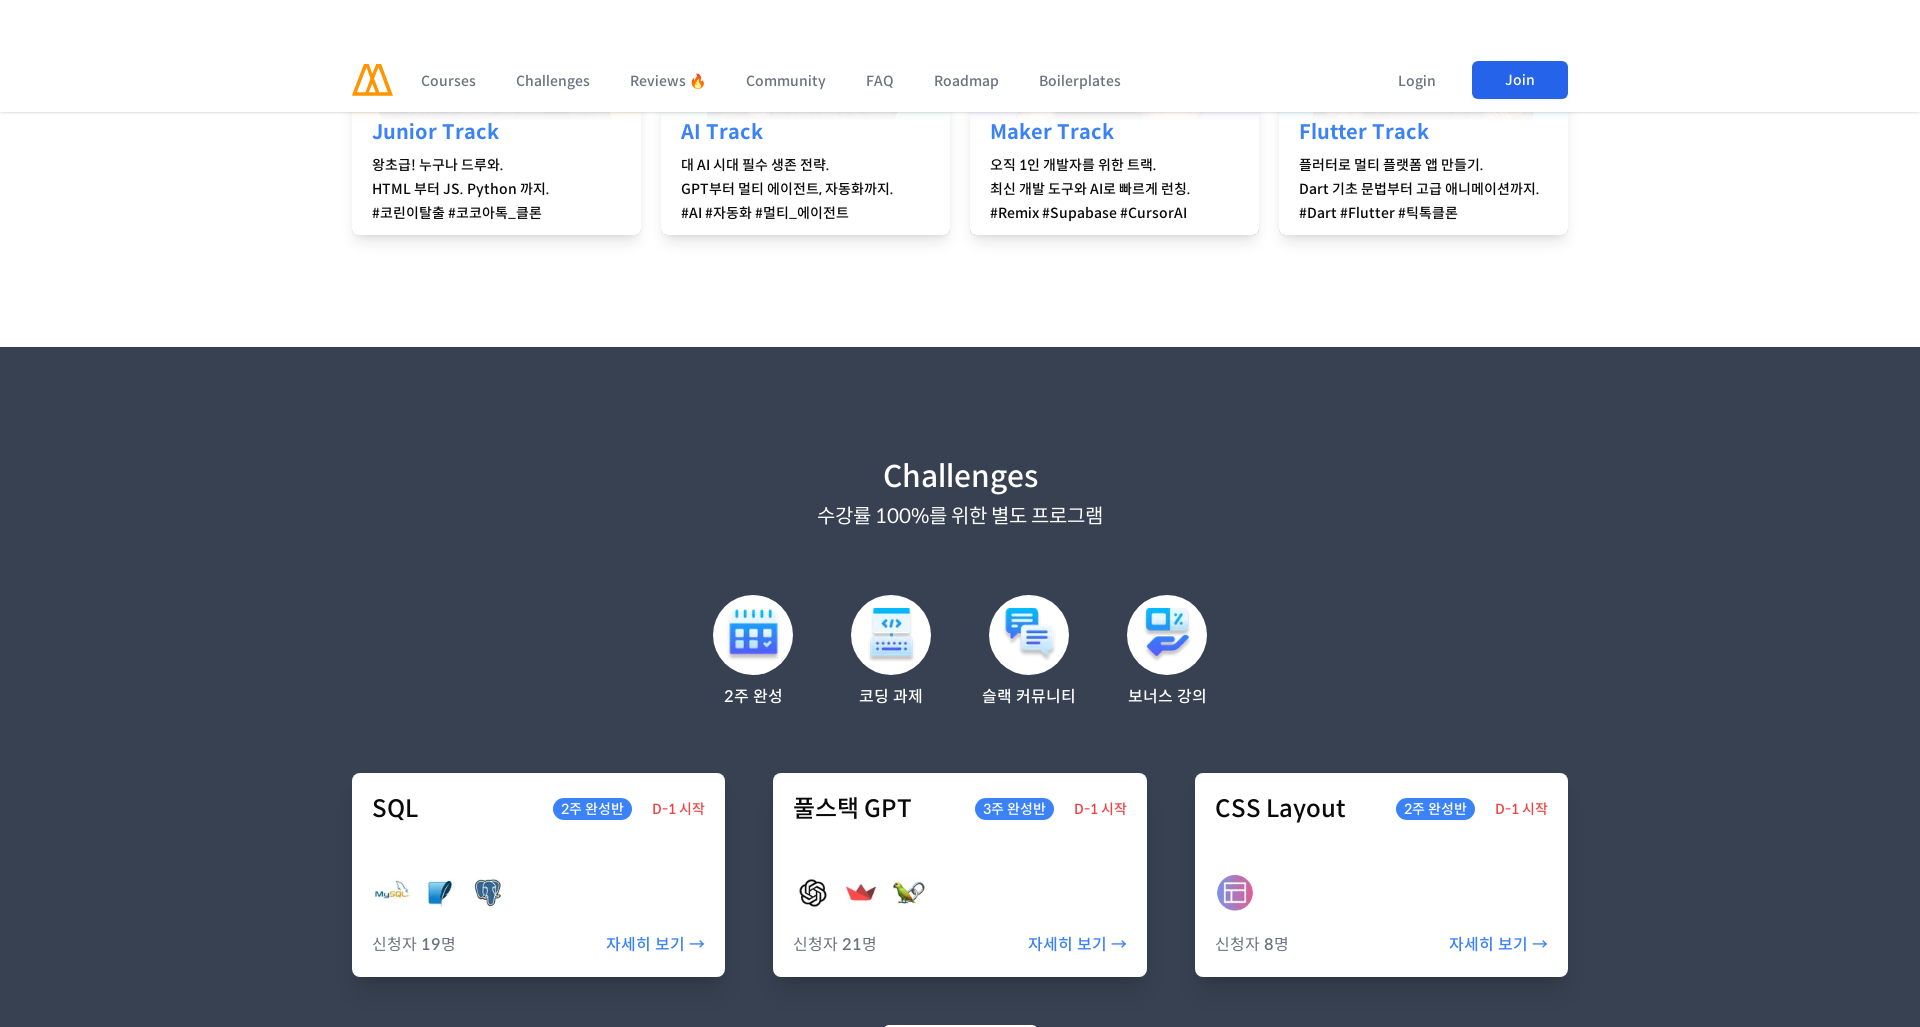

Waited 500ms for section to render
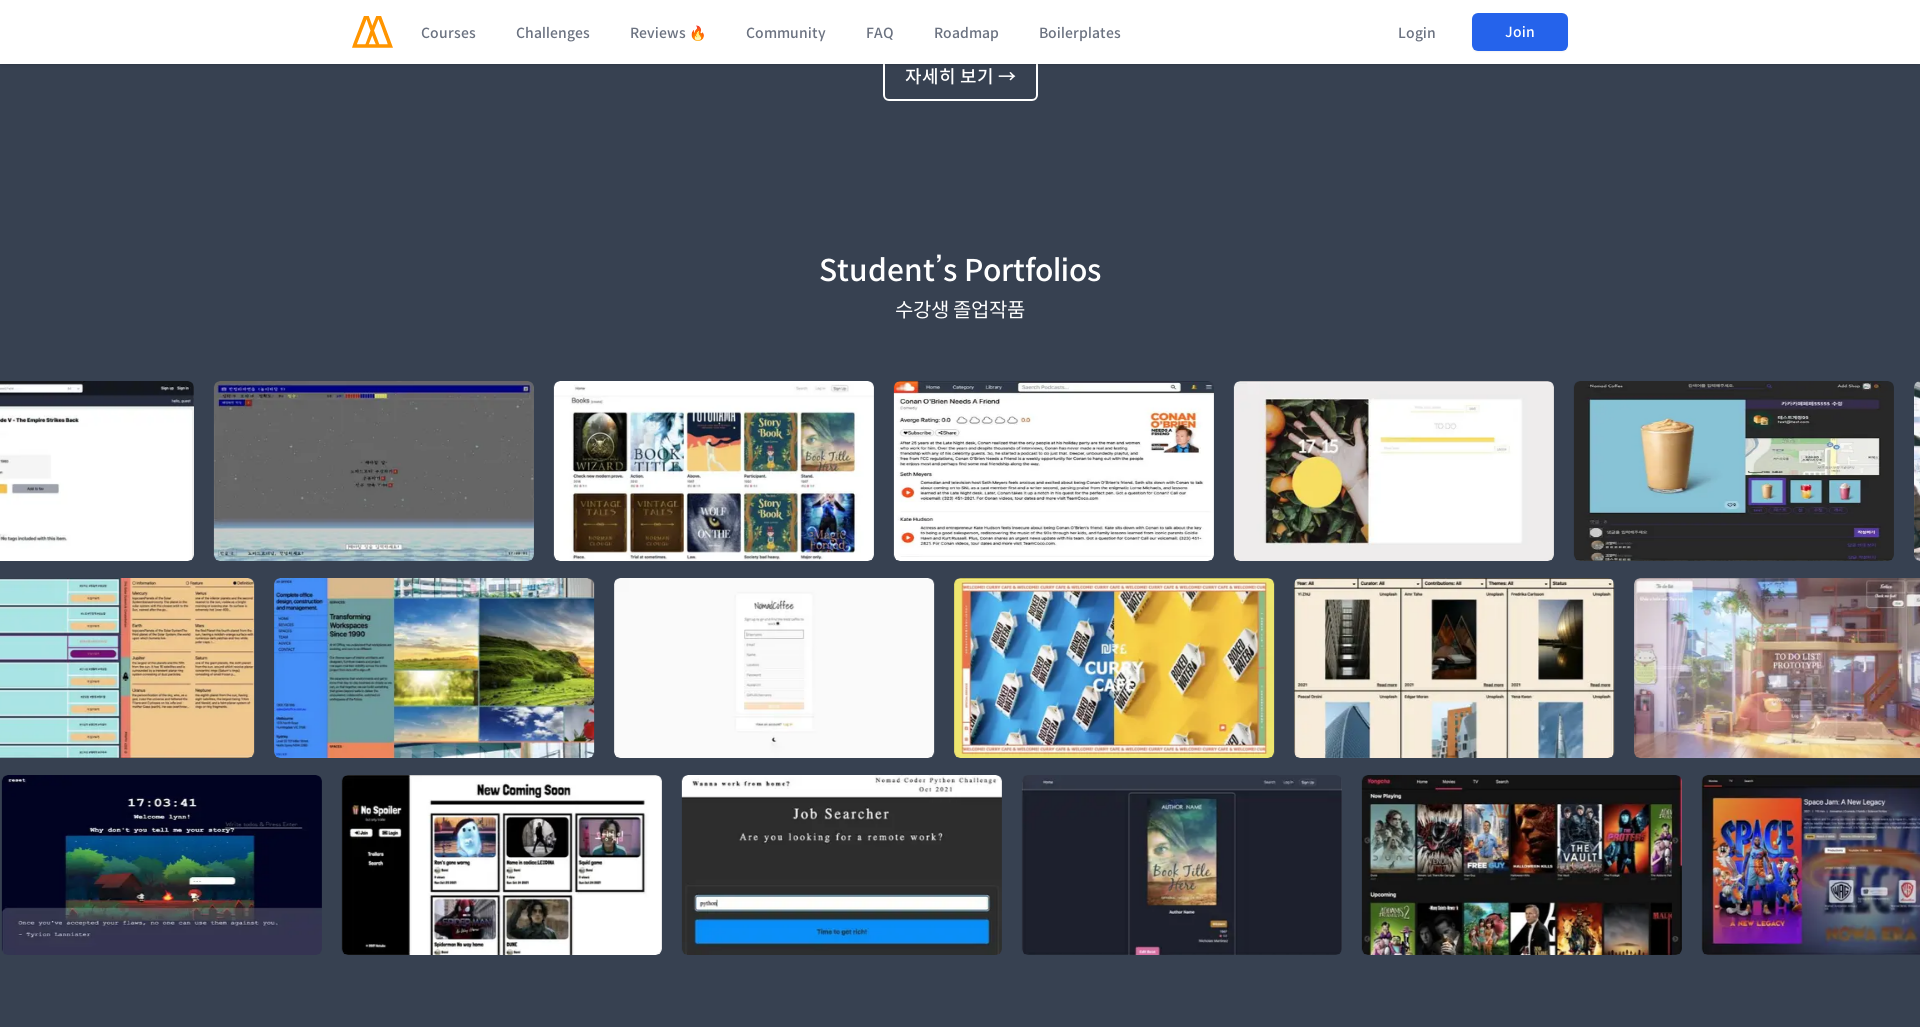

Scrolled to section 5 at 1920px width (scroll position: 5135px)
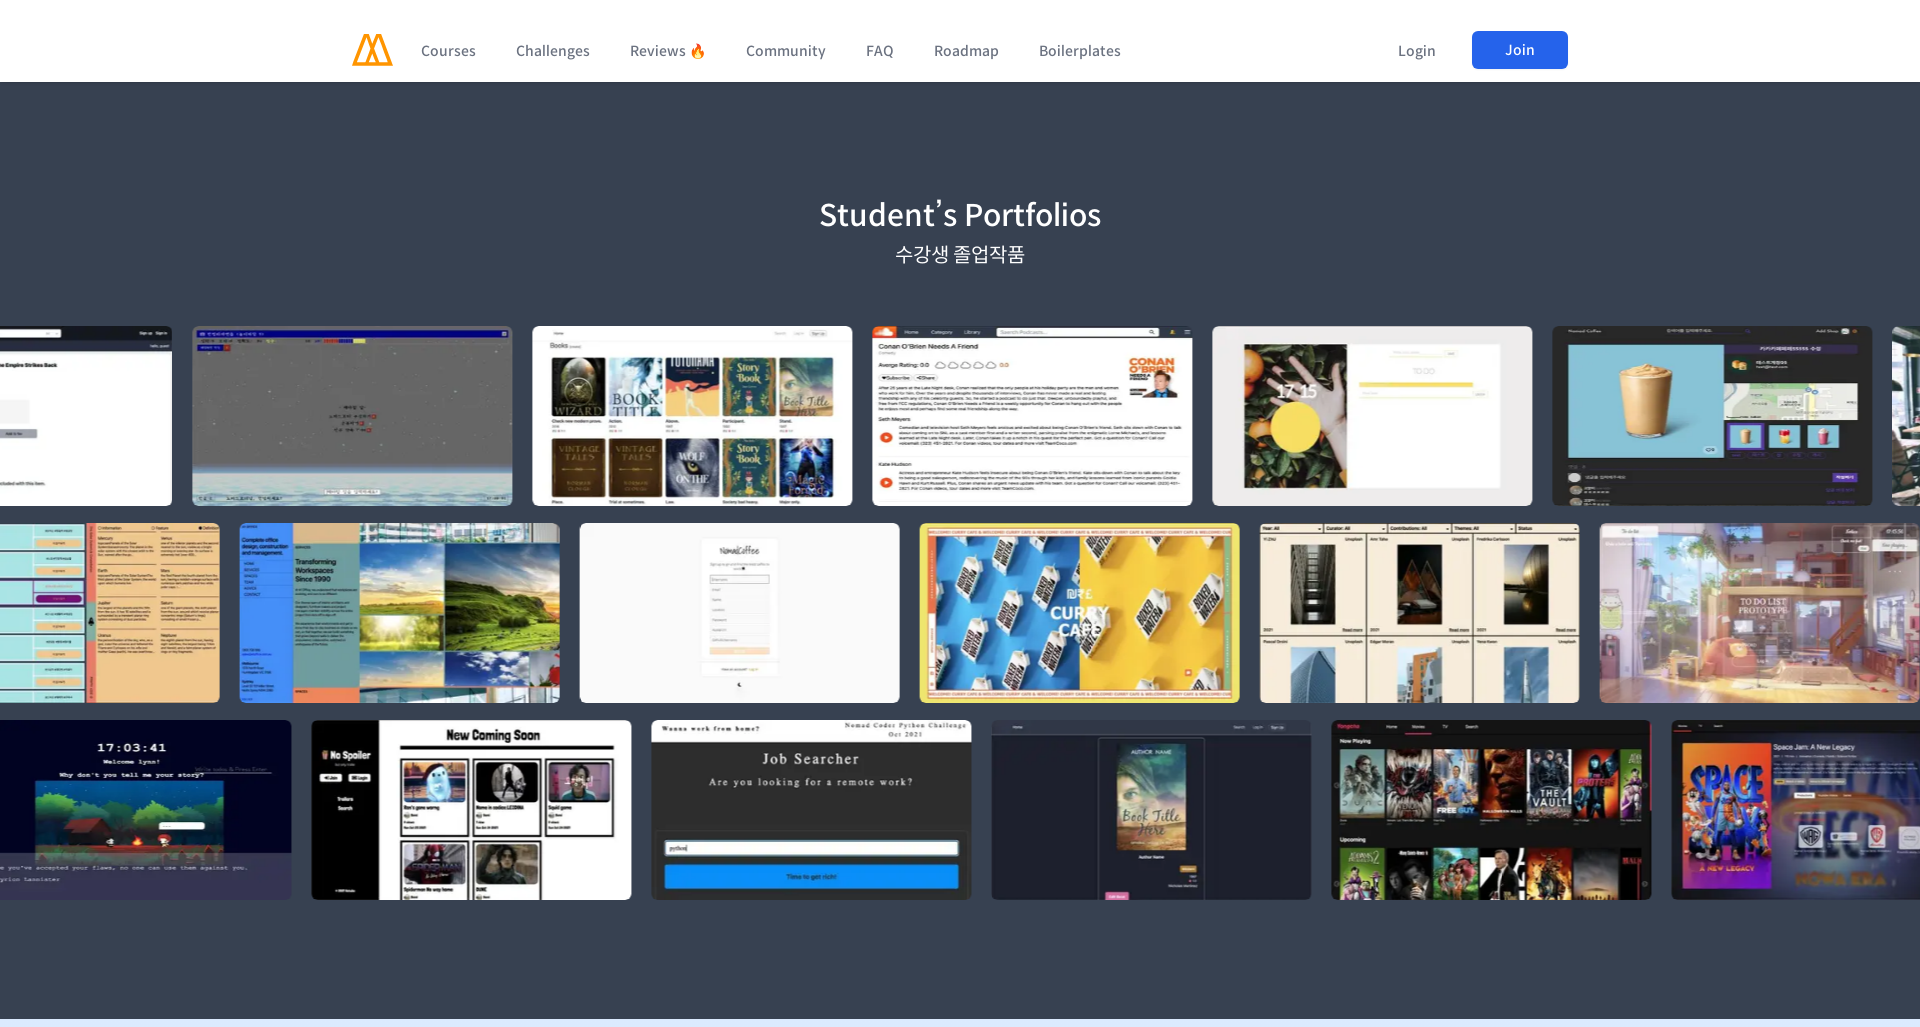

Waited 500ms for section to render
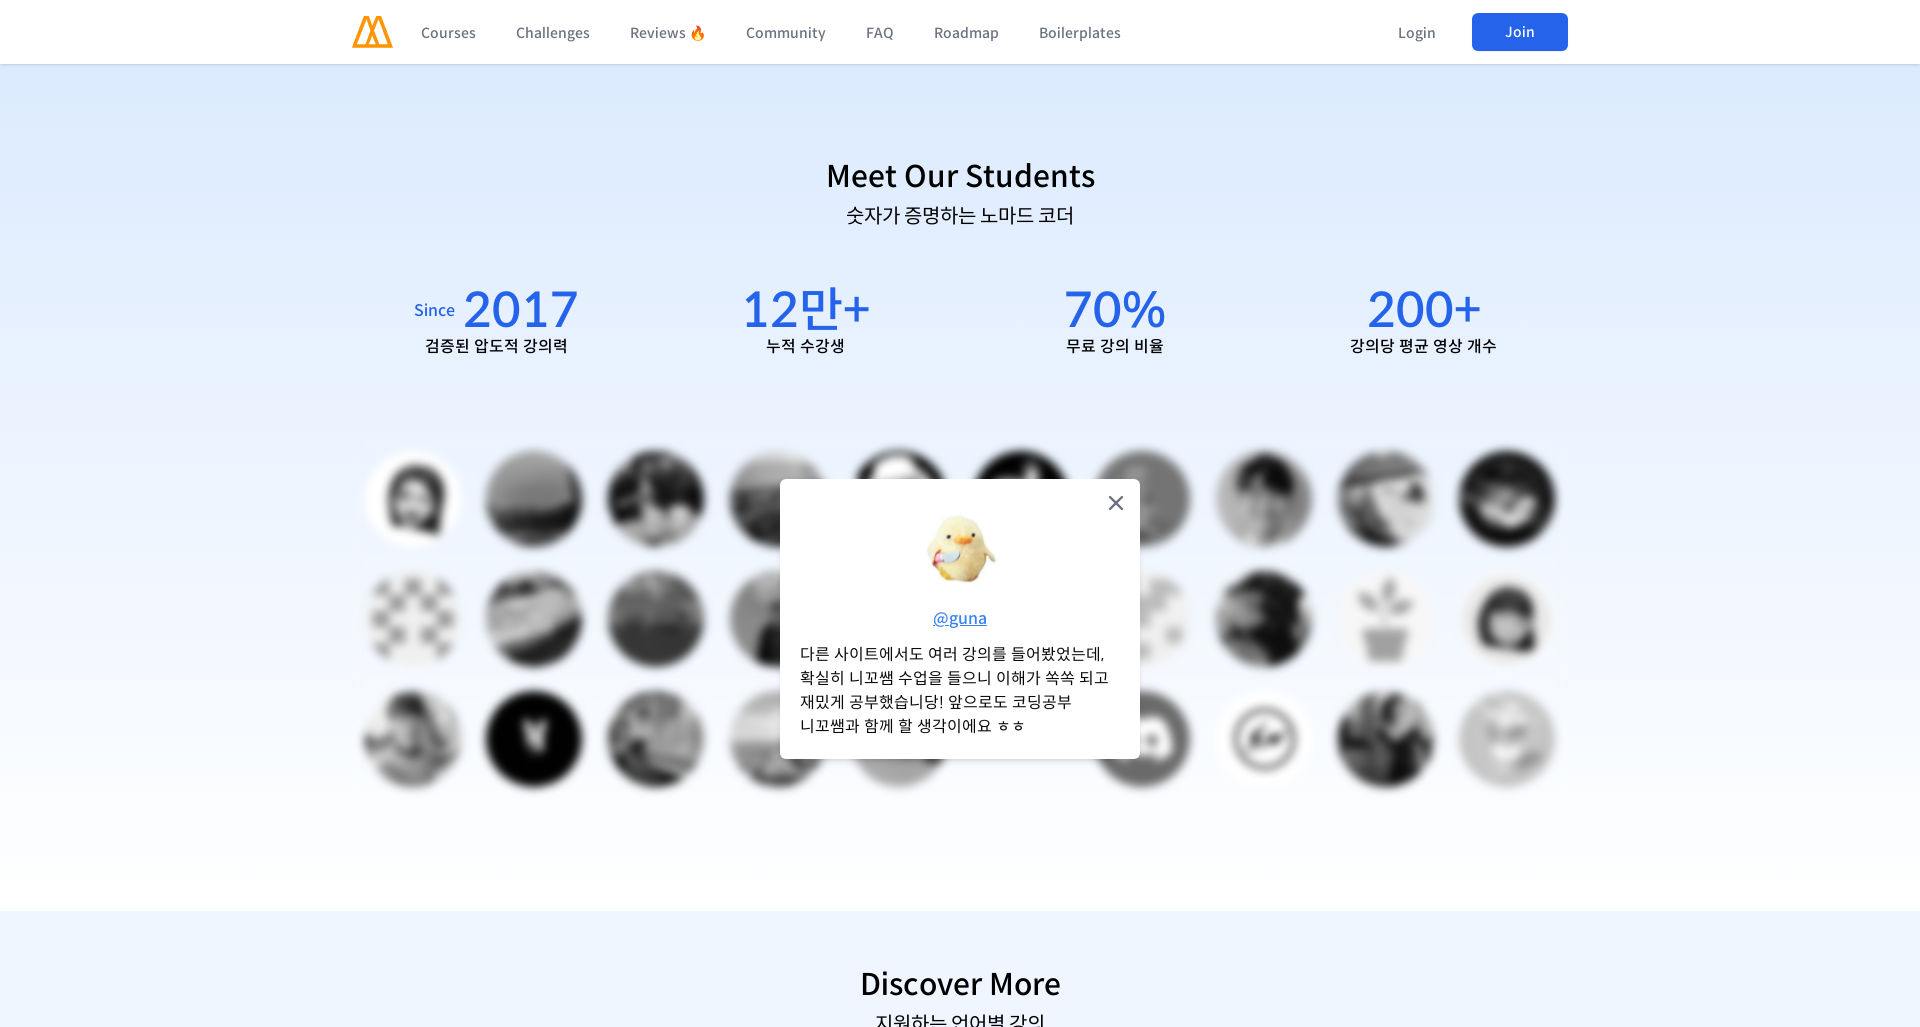

Scrolled to section 6 at 1920px width (scroll position: 6162px)
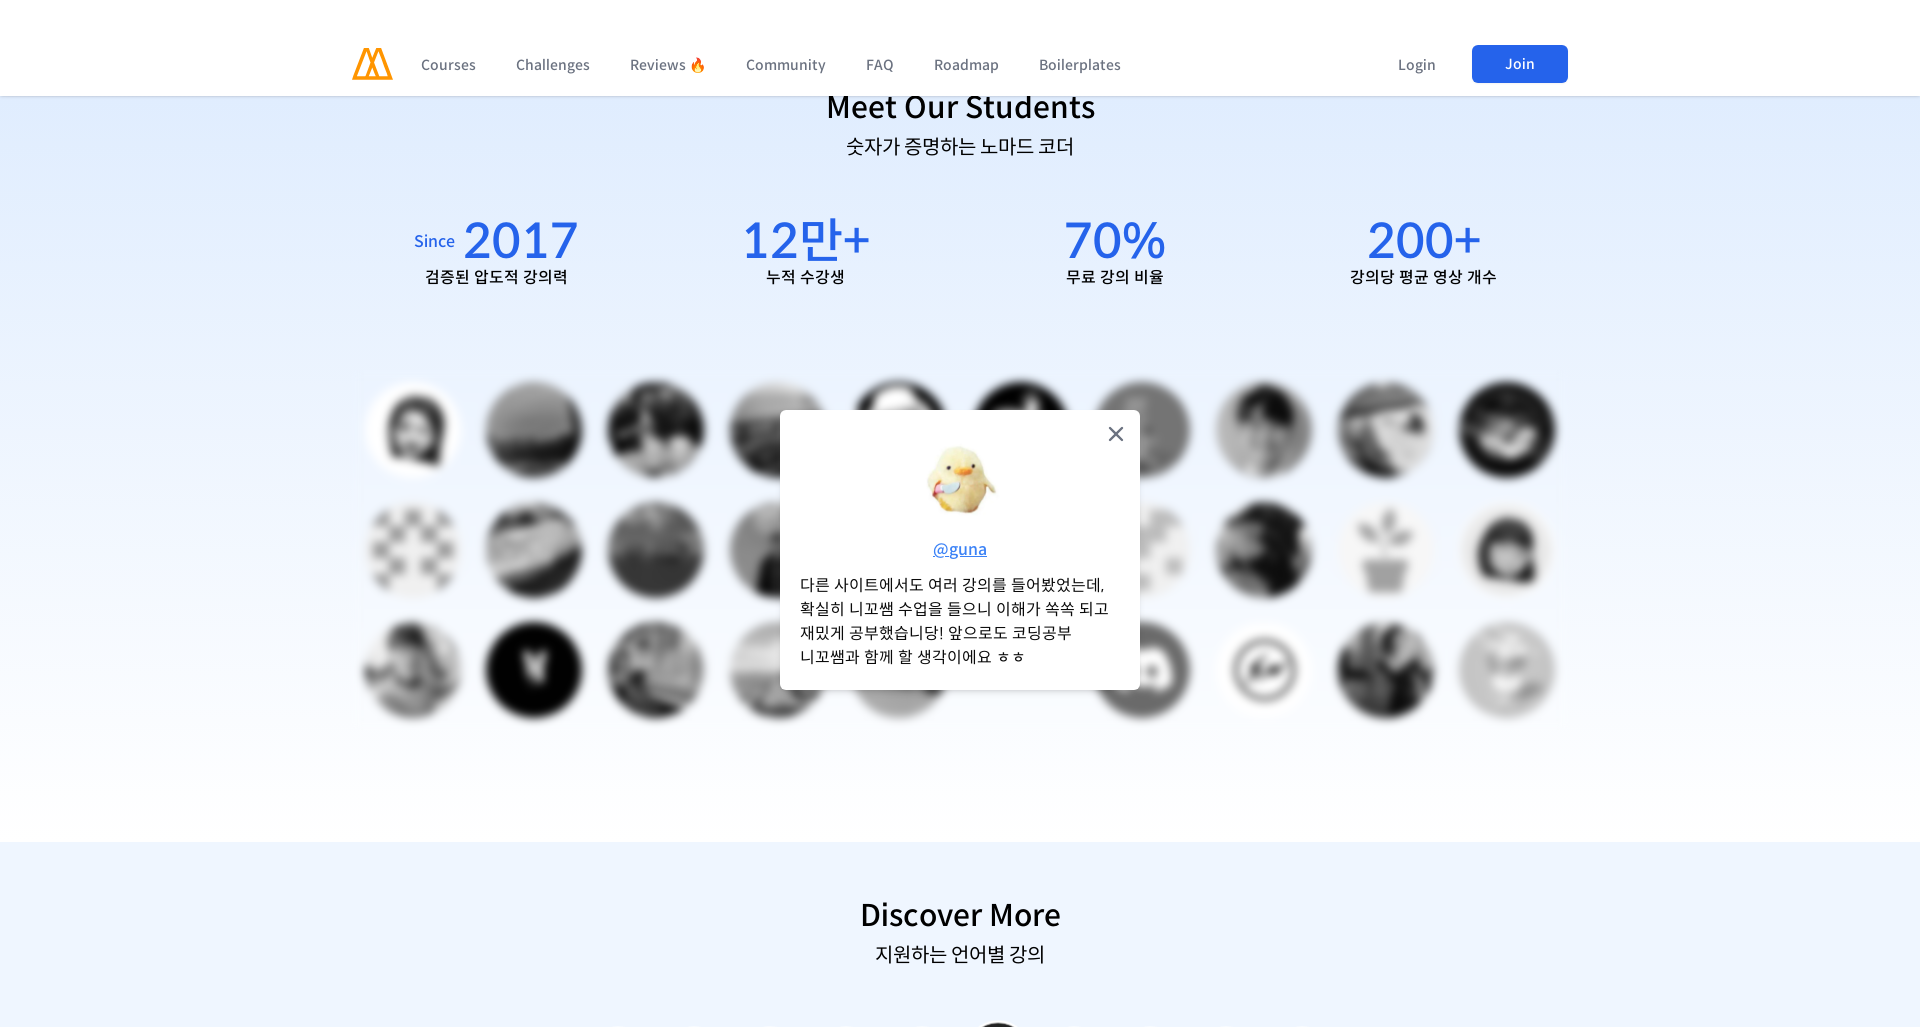

Waited 500ms for section to render
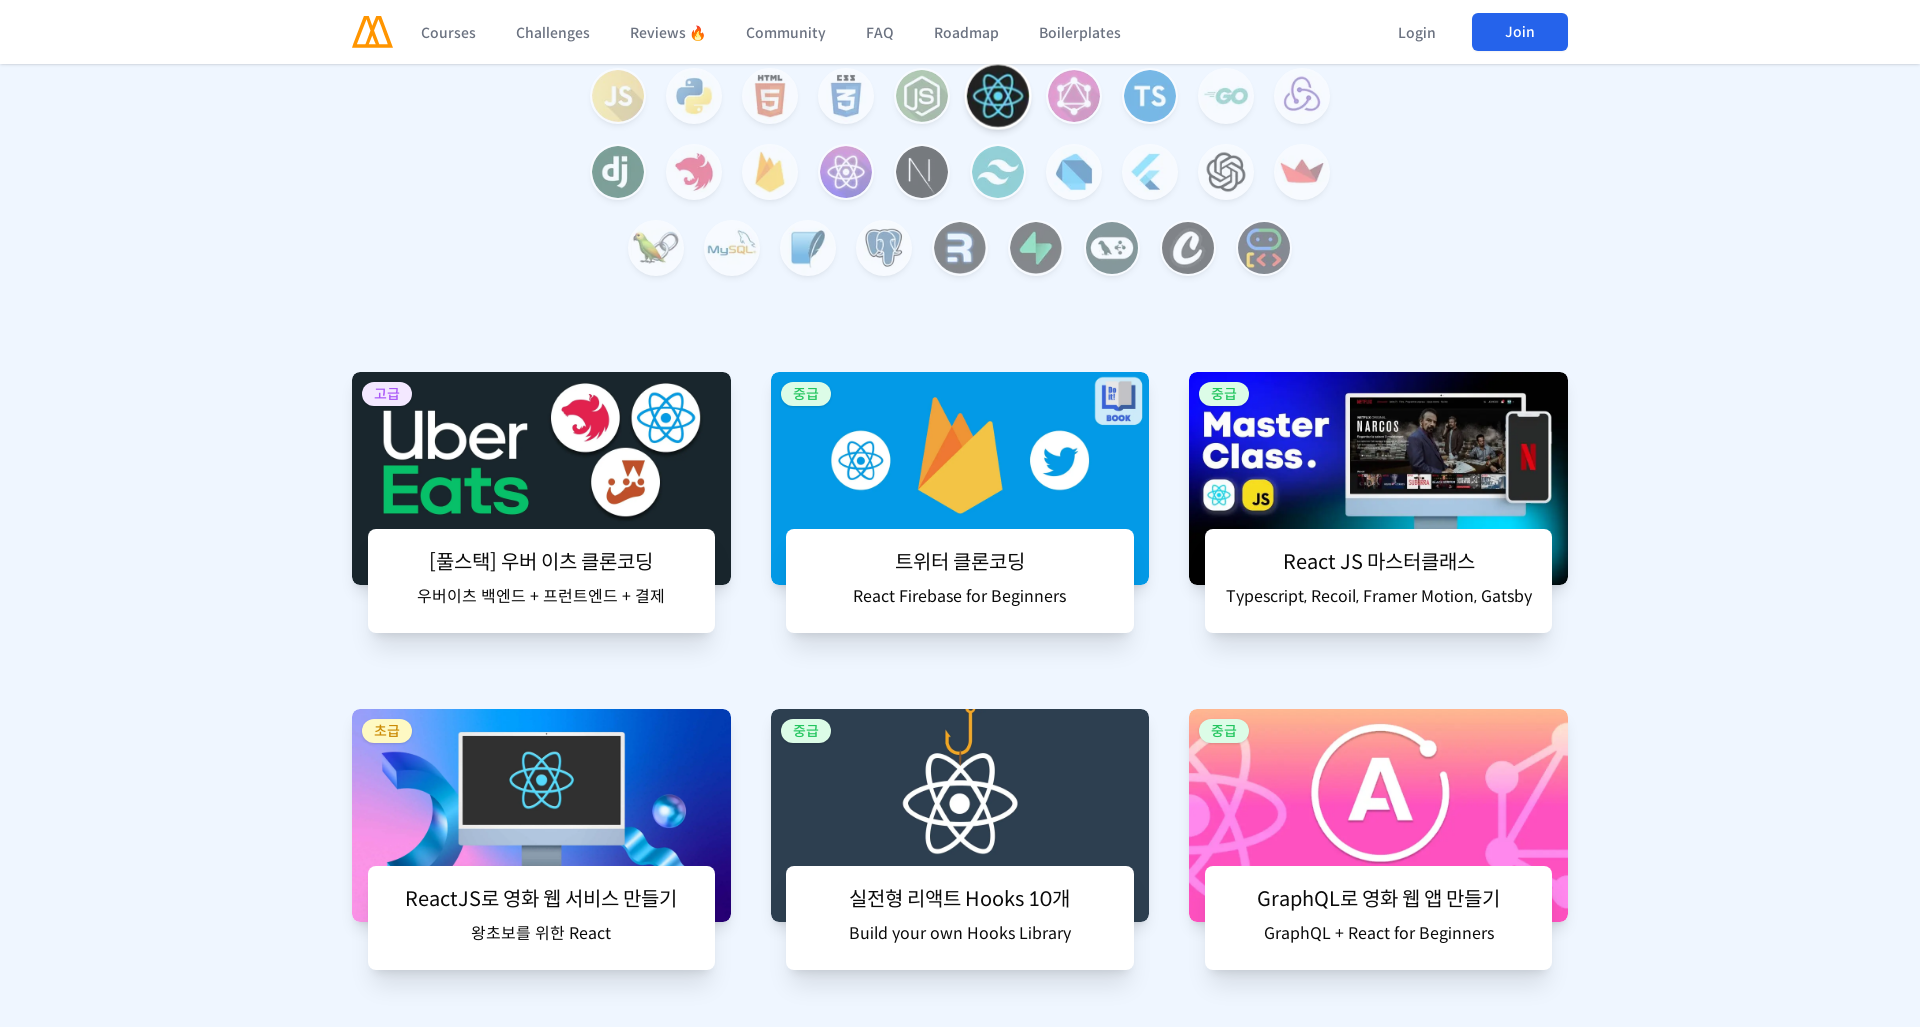

Scrolled to section 7 at 1920px width (scroll position: 7189px)
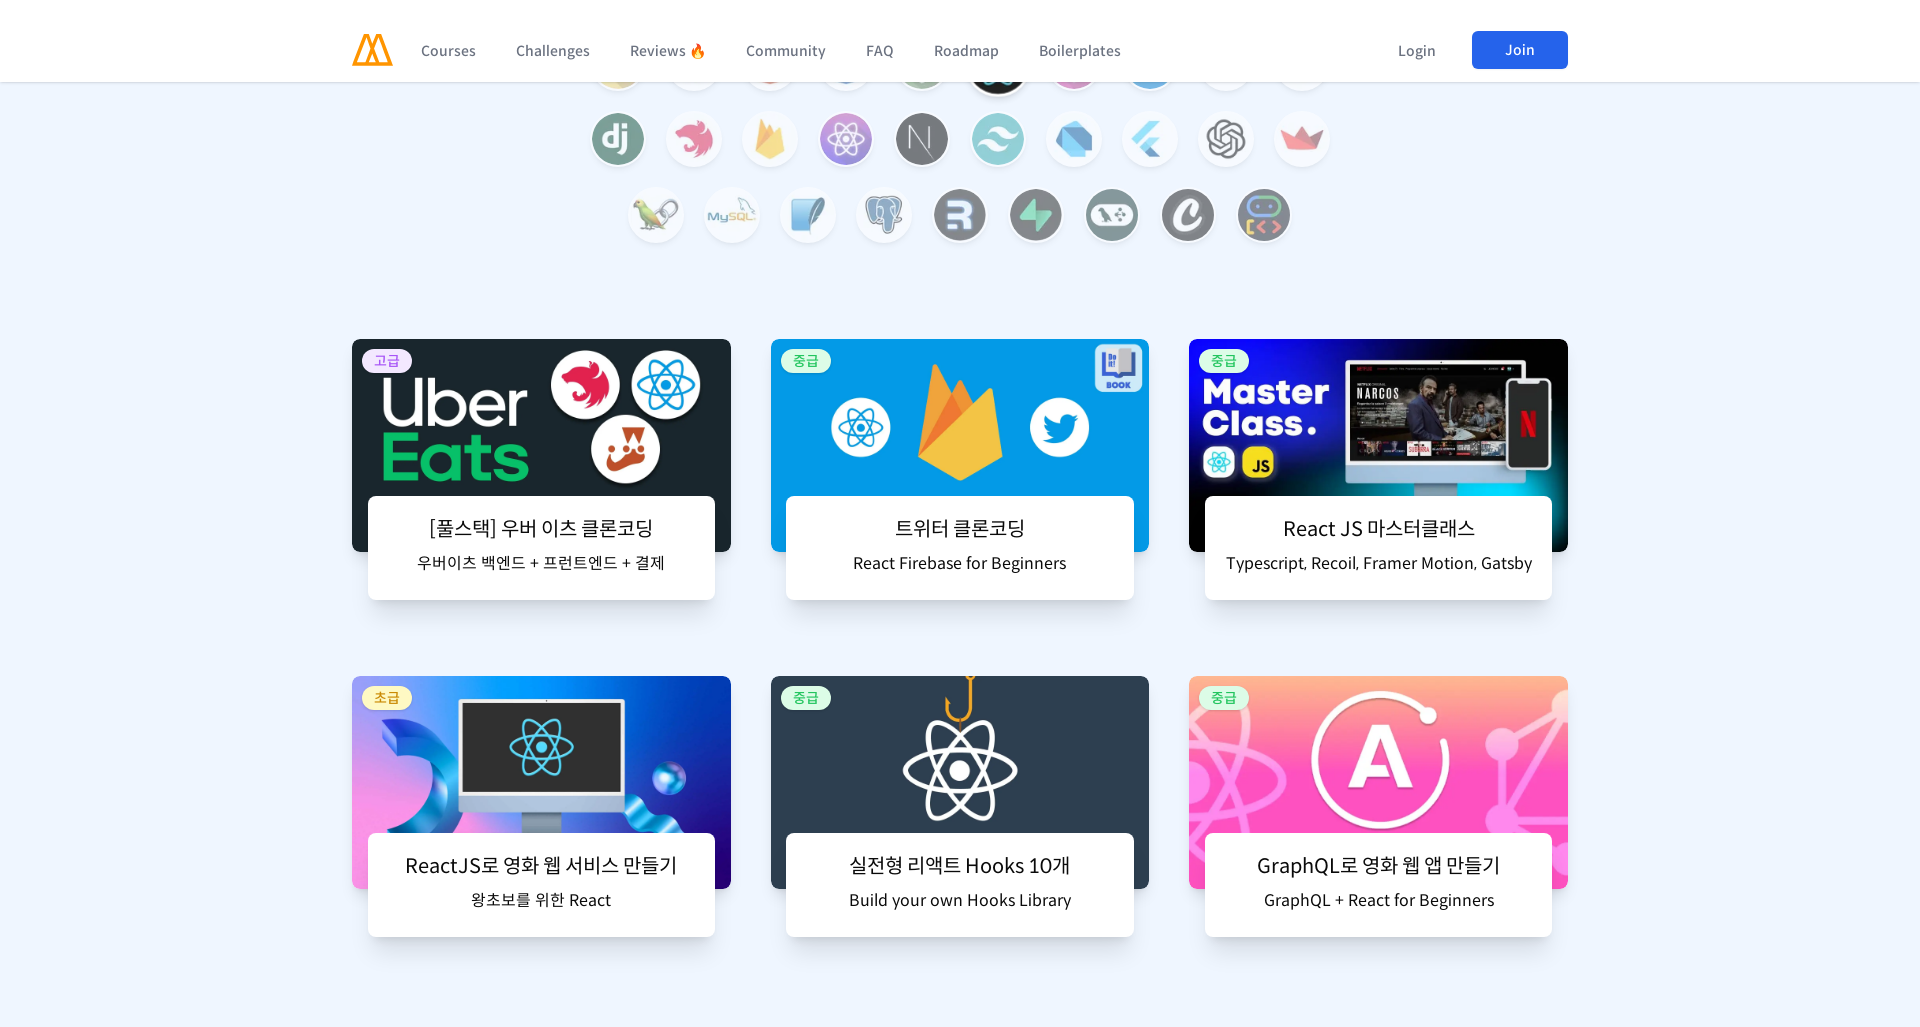

Waited 500ms for section to render
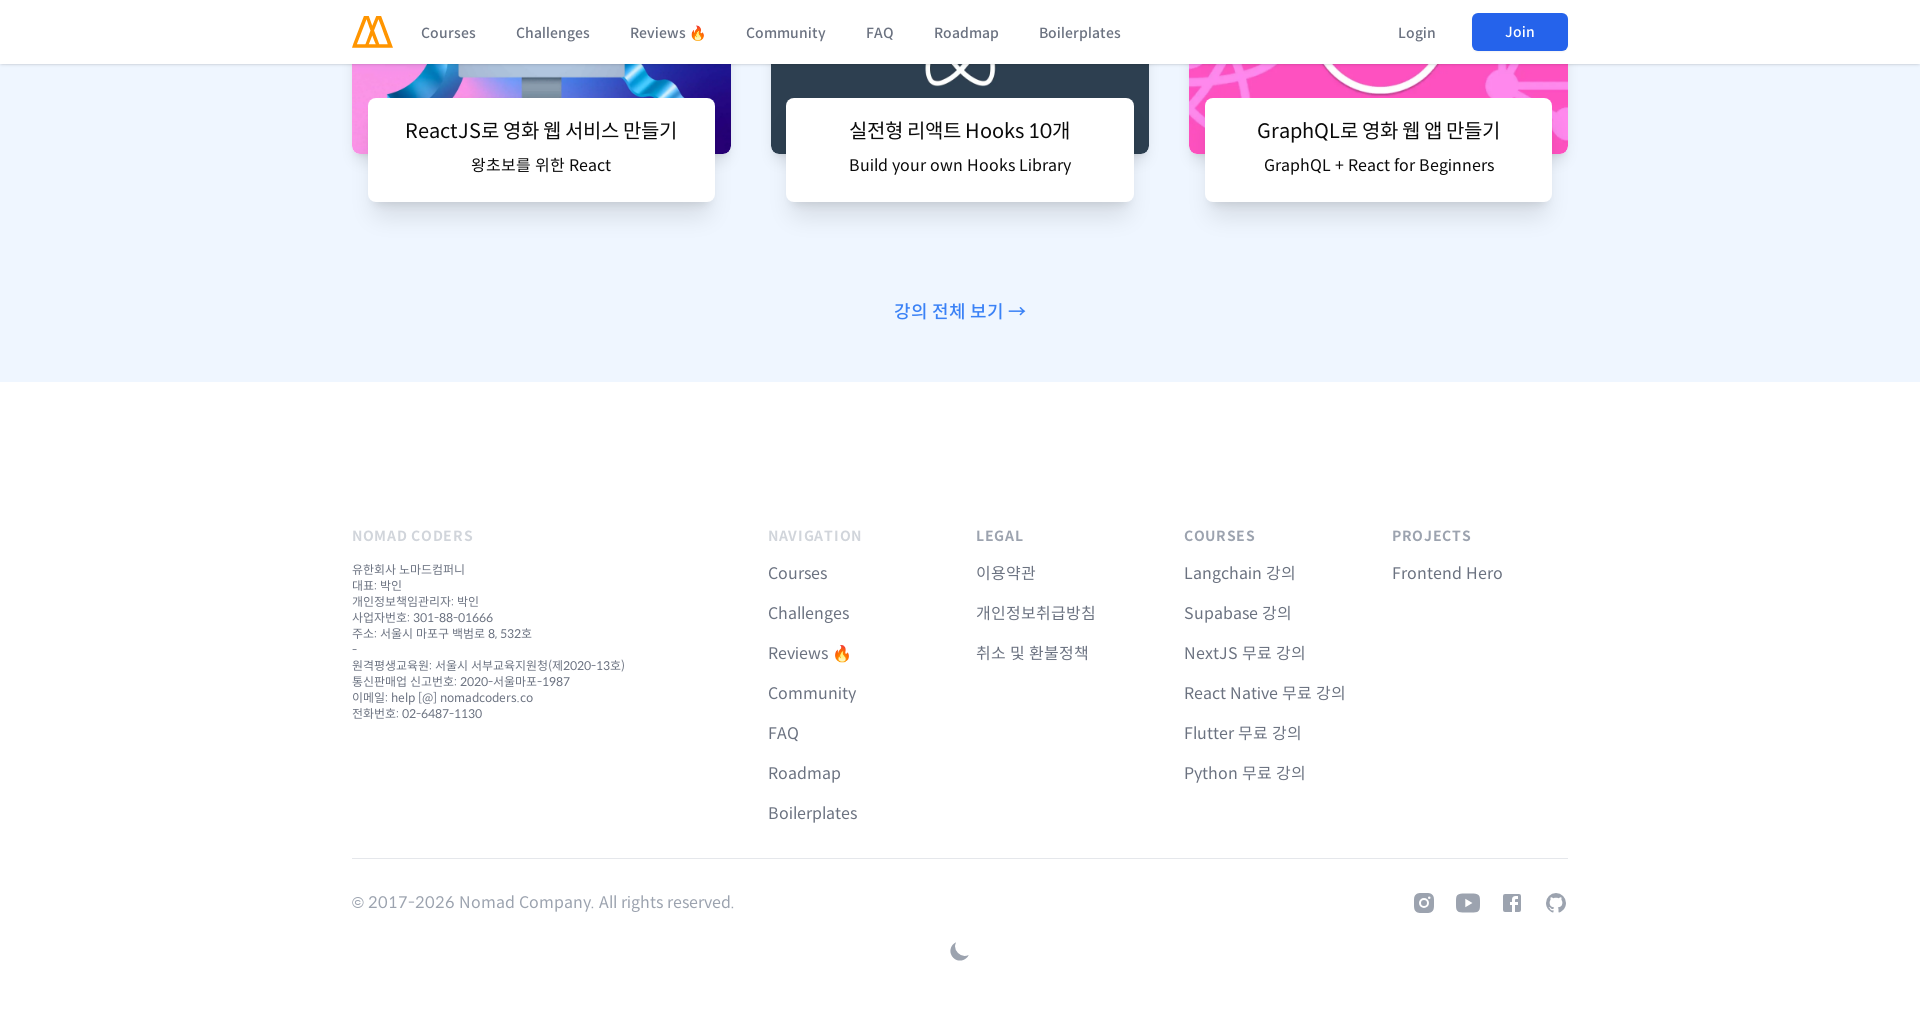

Scrolled to section 8 at 1920px width (scroll position: 8216px)
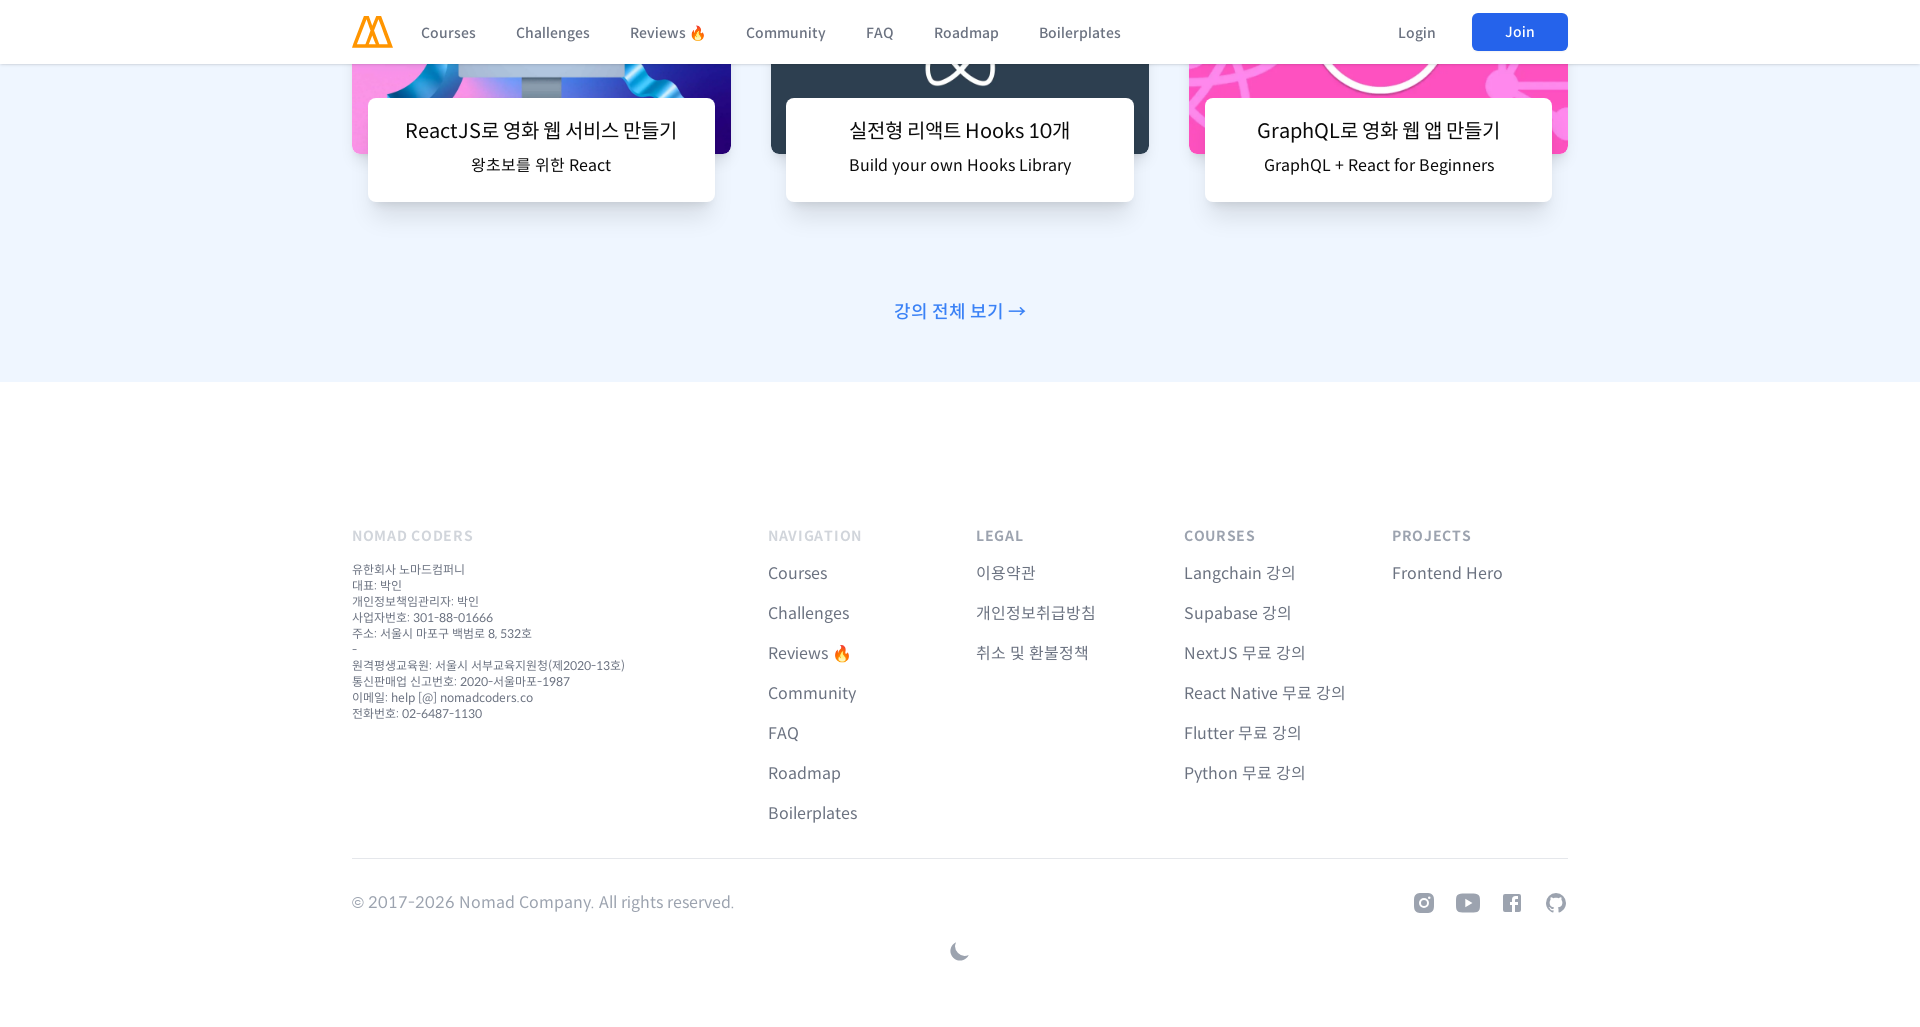

Waited 500ms for section to render
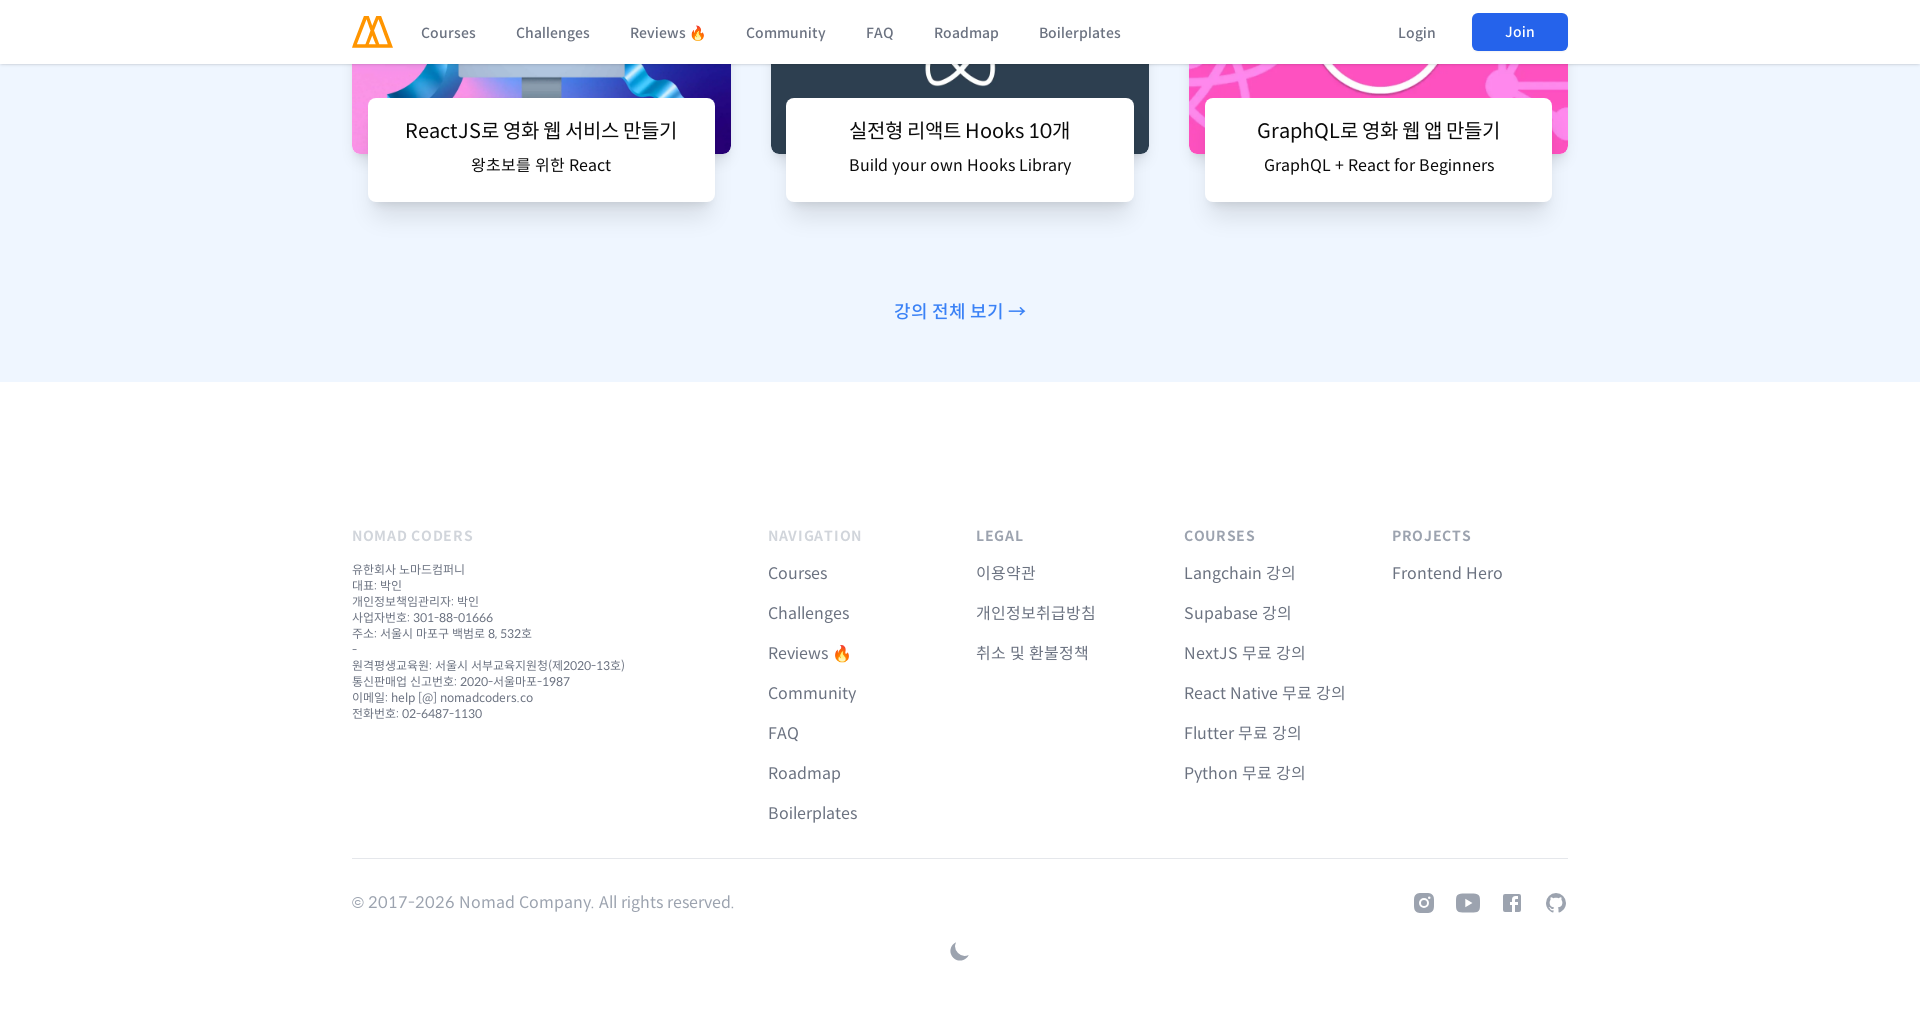

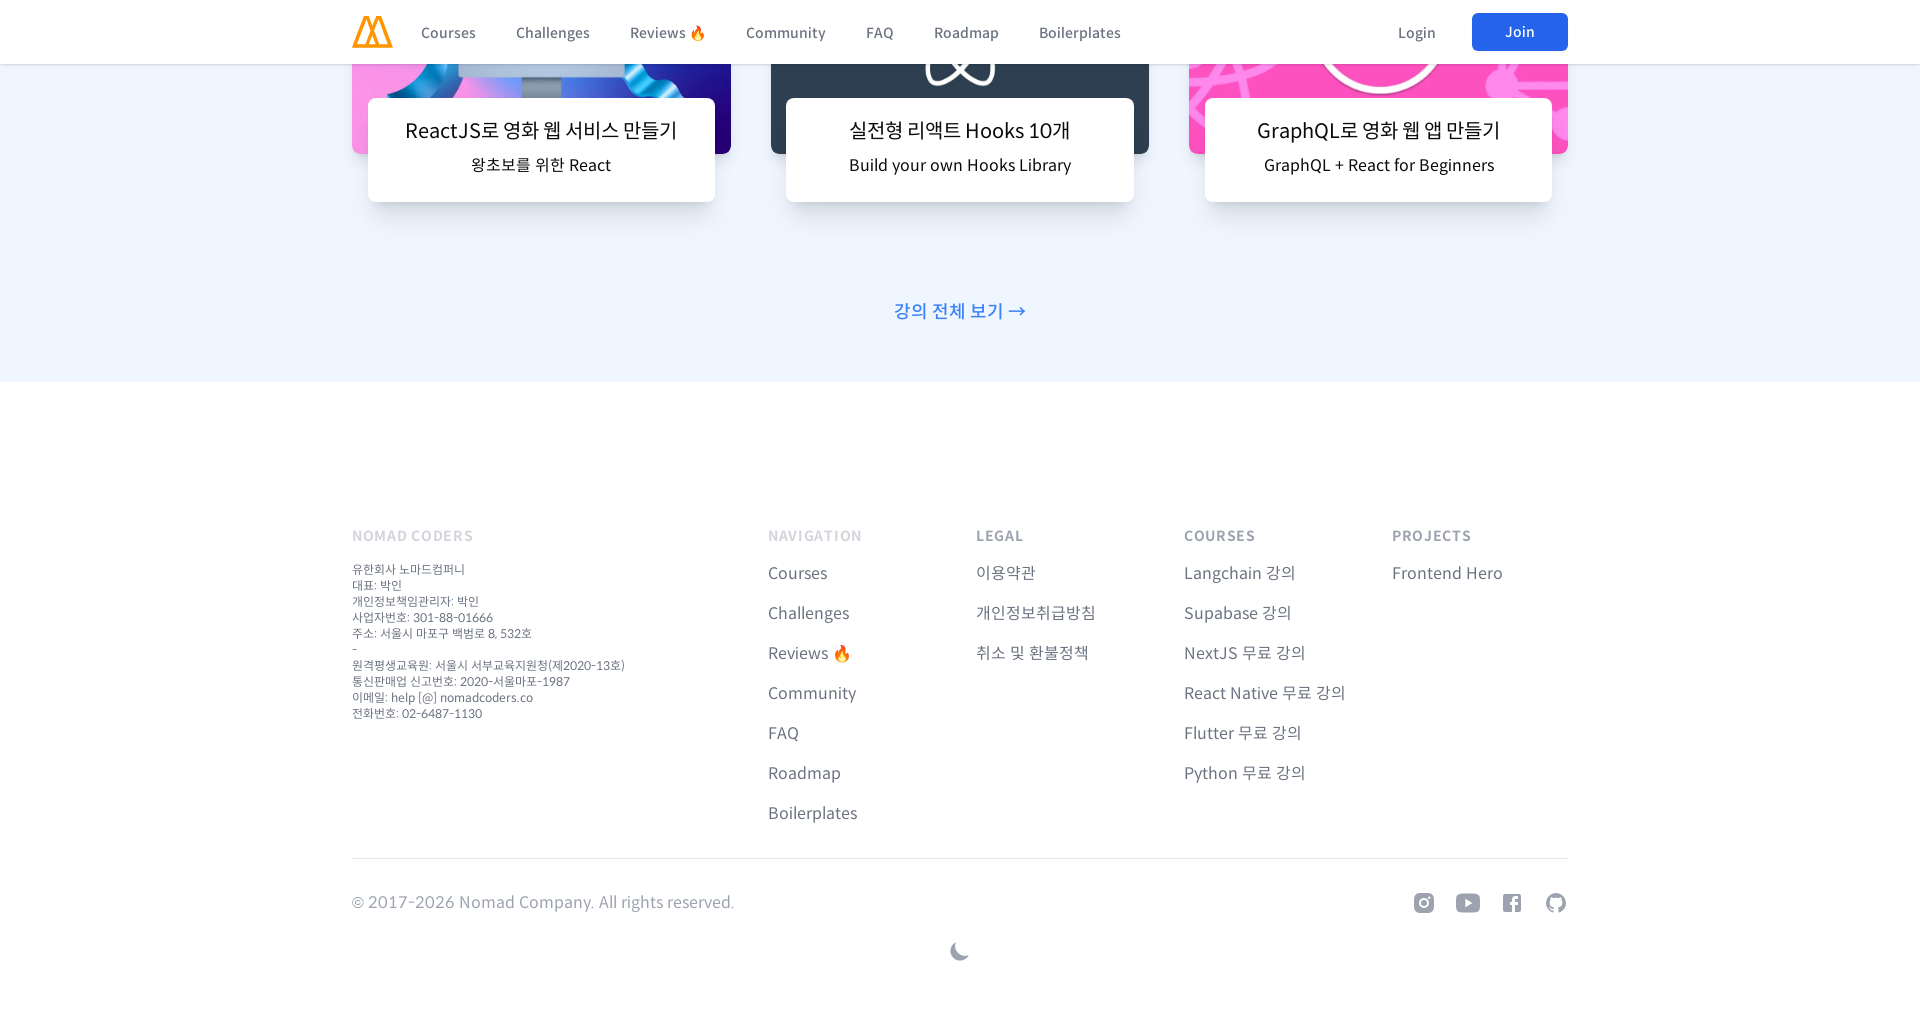